Automates date selection from a calendar widget by navigating through months and years to select a specific date (31-December-2022)

Starting URL: https://www.hyrtutorials.com/p/calendar-practice.html

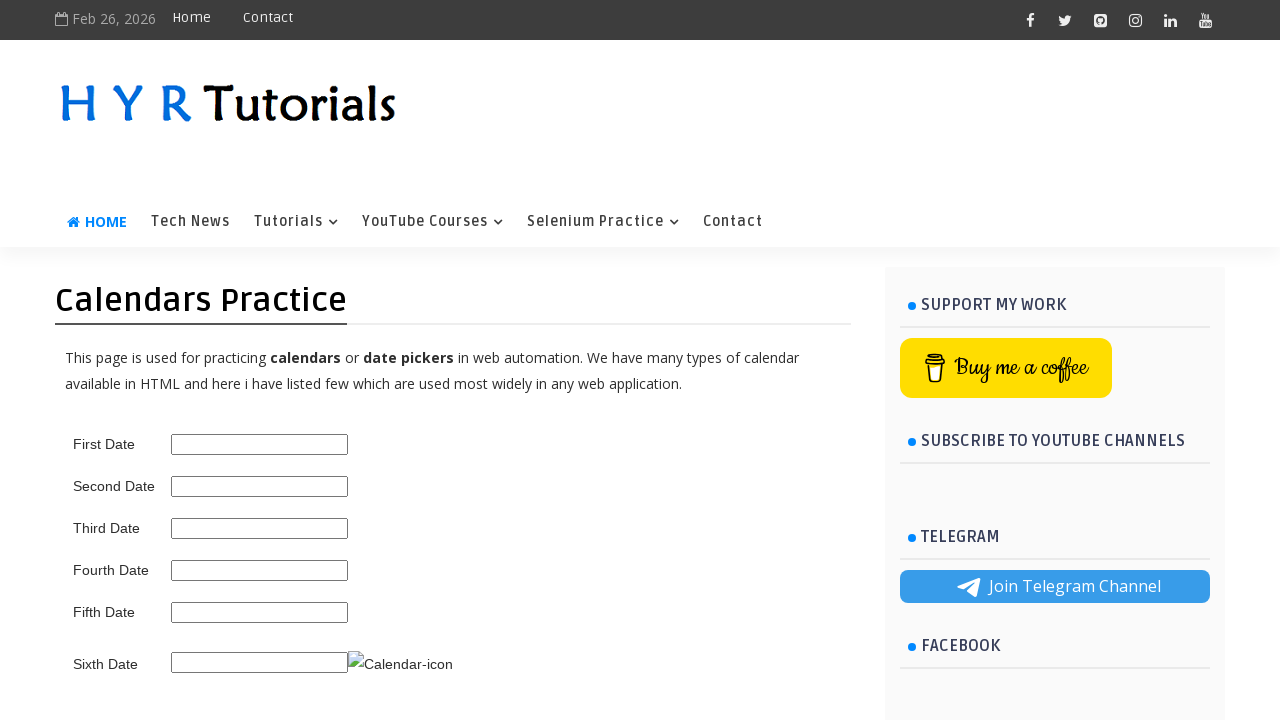

Scrolled down 120 pixels to make calendar visible
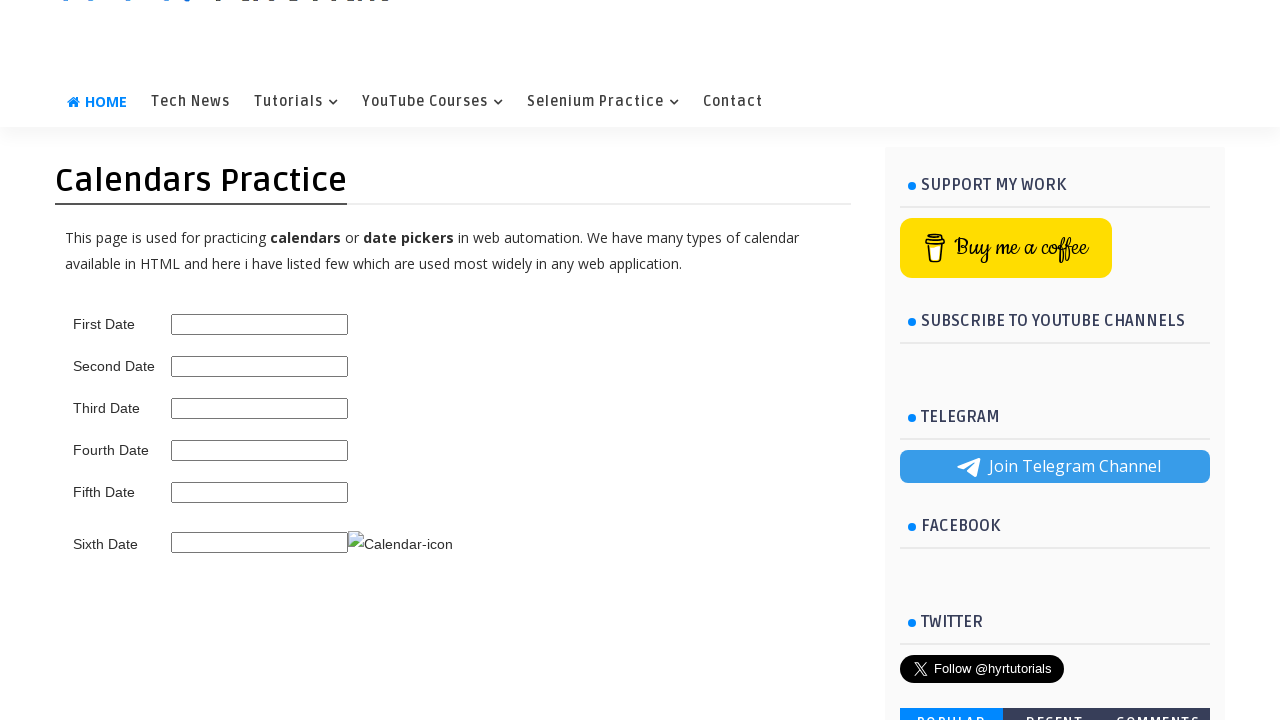

Clicked on date picker to open calendar widget at (260, 324) on #first_date_picker
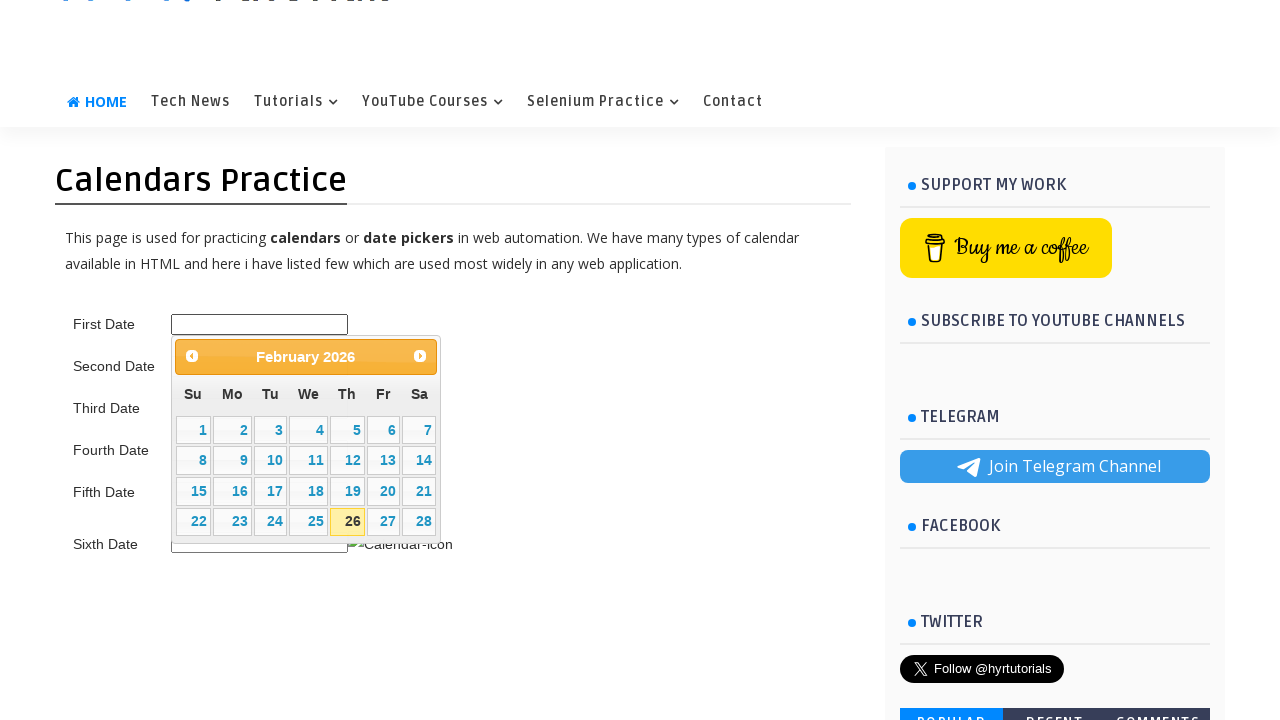

Set target date to 31-December-2022
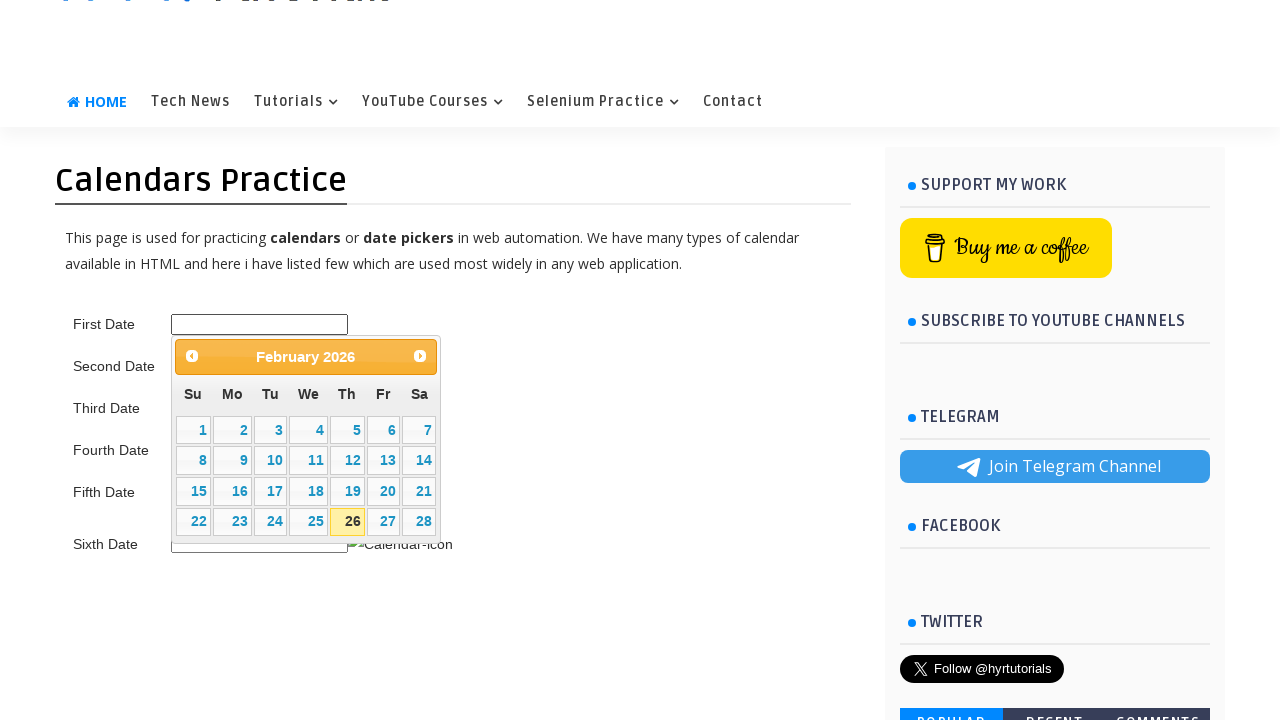

Retrieved current year from calendar: 2026
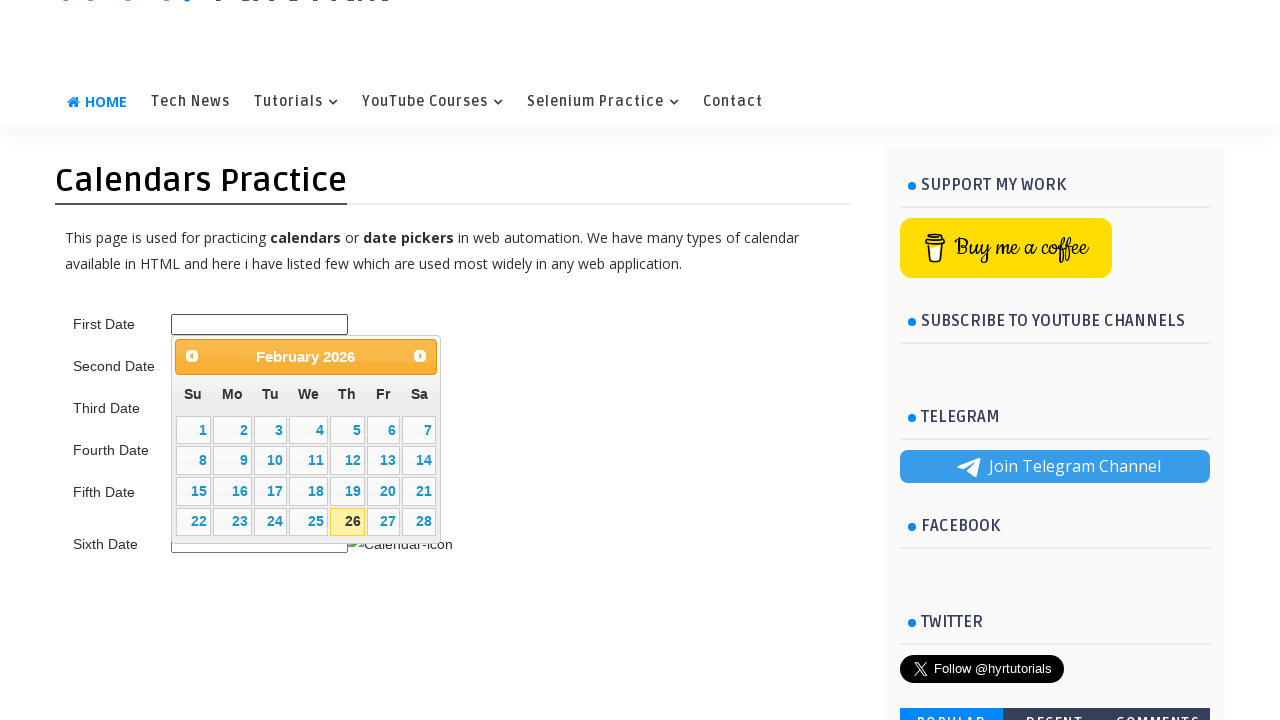

Retrieved current month from calendar: February
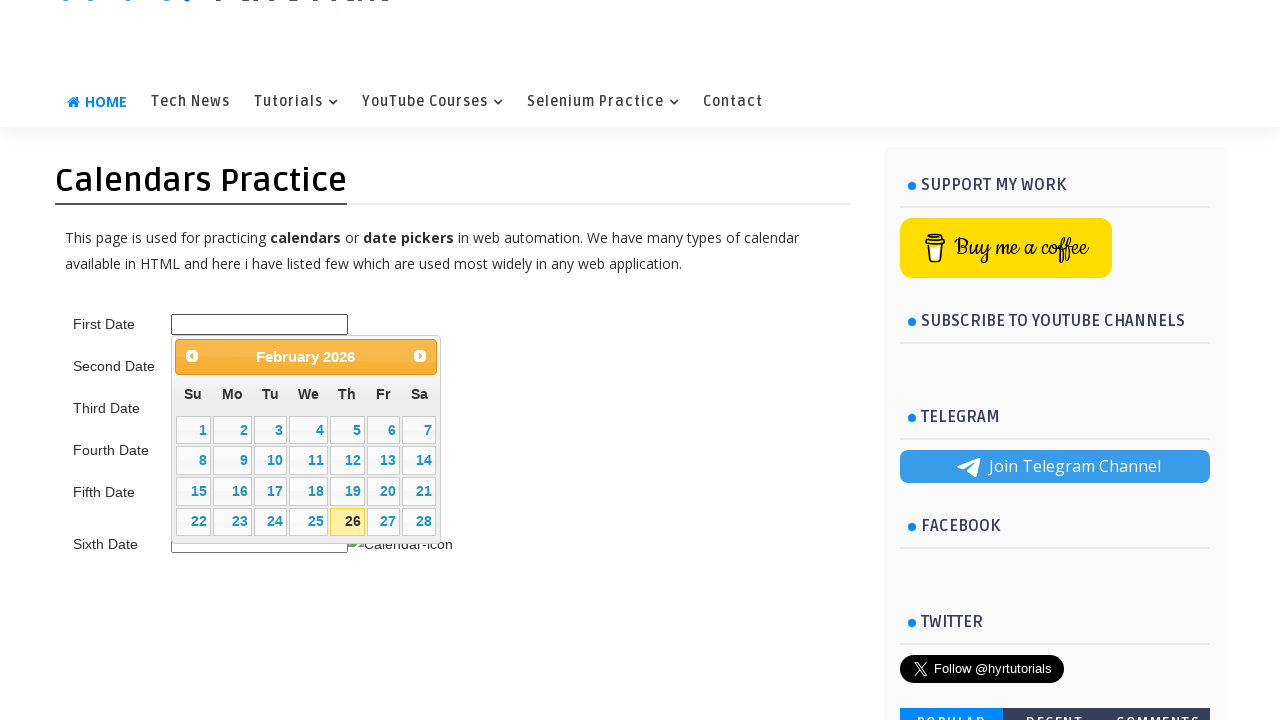

Clicked previous arrow to navigate backward in years at (192, 356) on xpath=//span[@class='ui-icon ui-icon-circle-triangle-w']
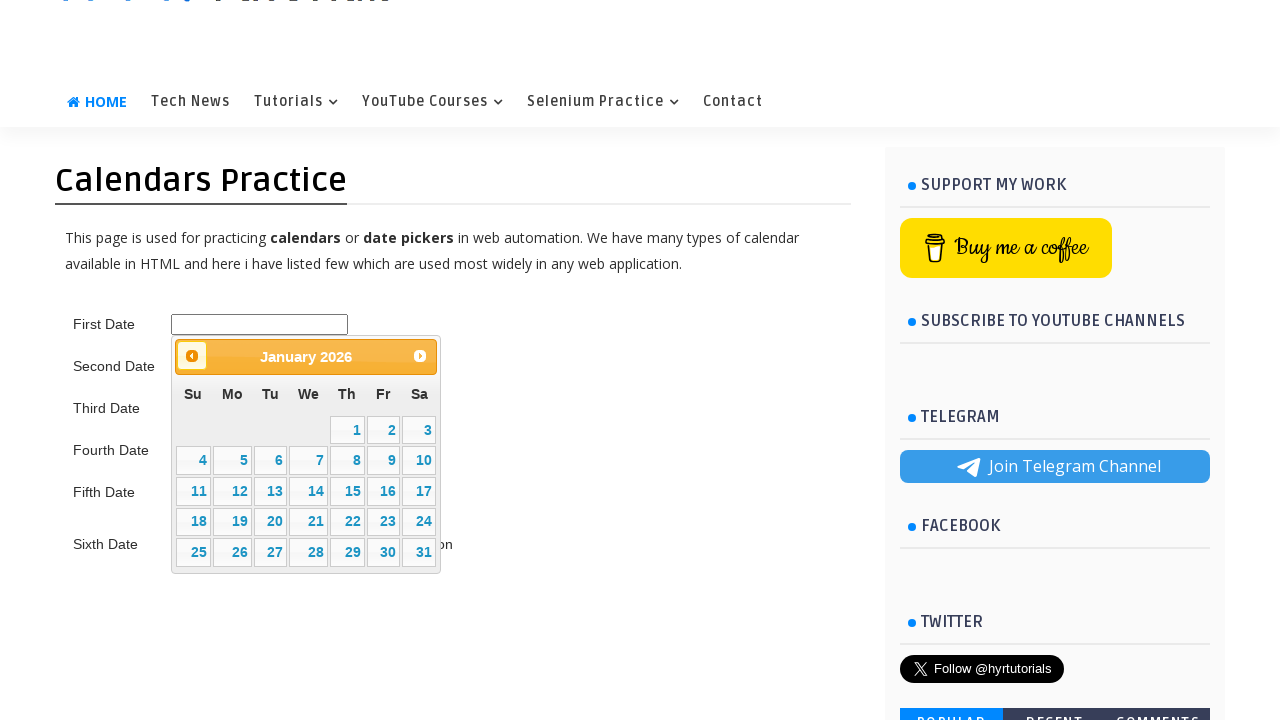

Updated current year to: 2026
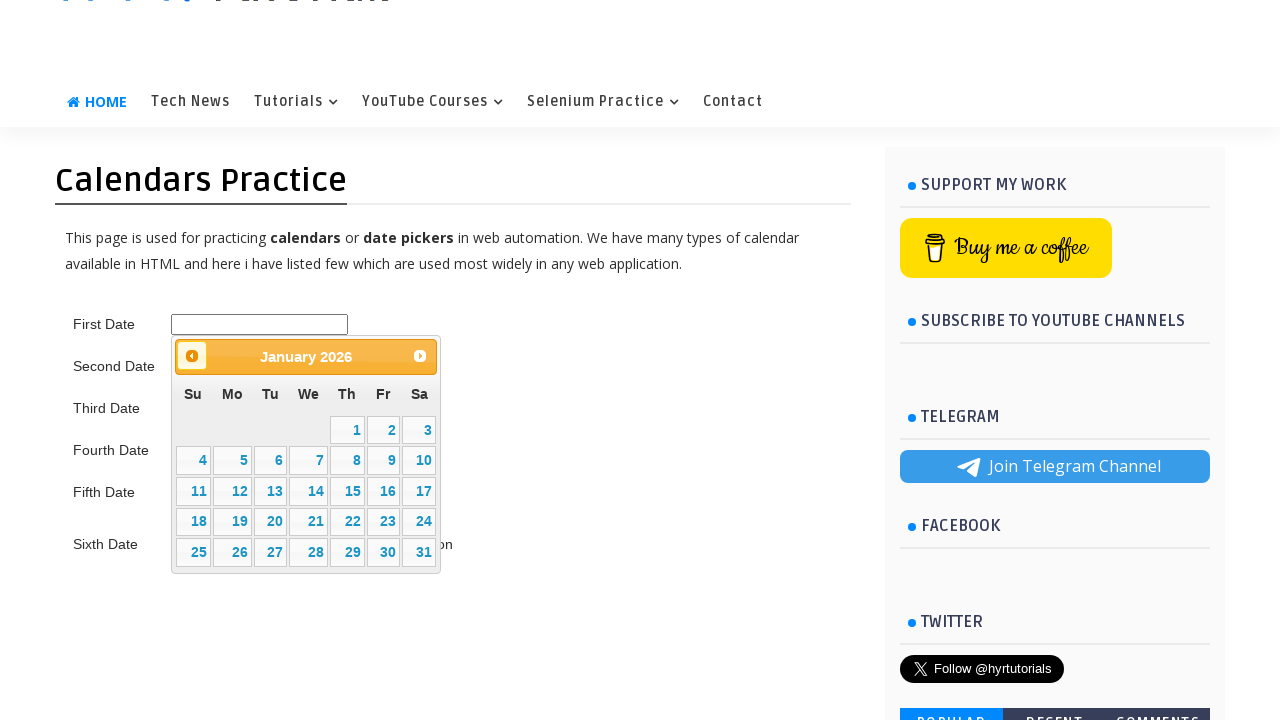

Clicked previous arrow to navigate backward in years at (192, 356) on xpath=//span[@class='ui-icon ui-icon-circle-triangle-w']
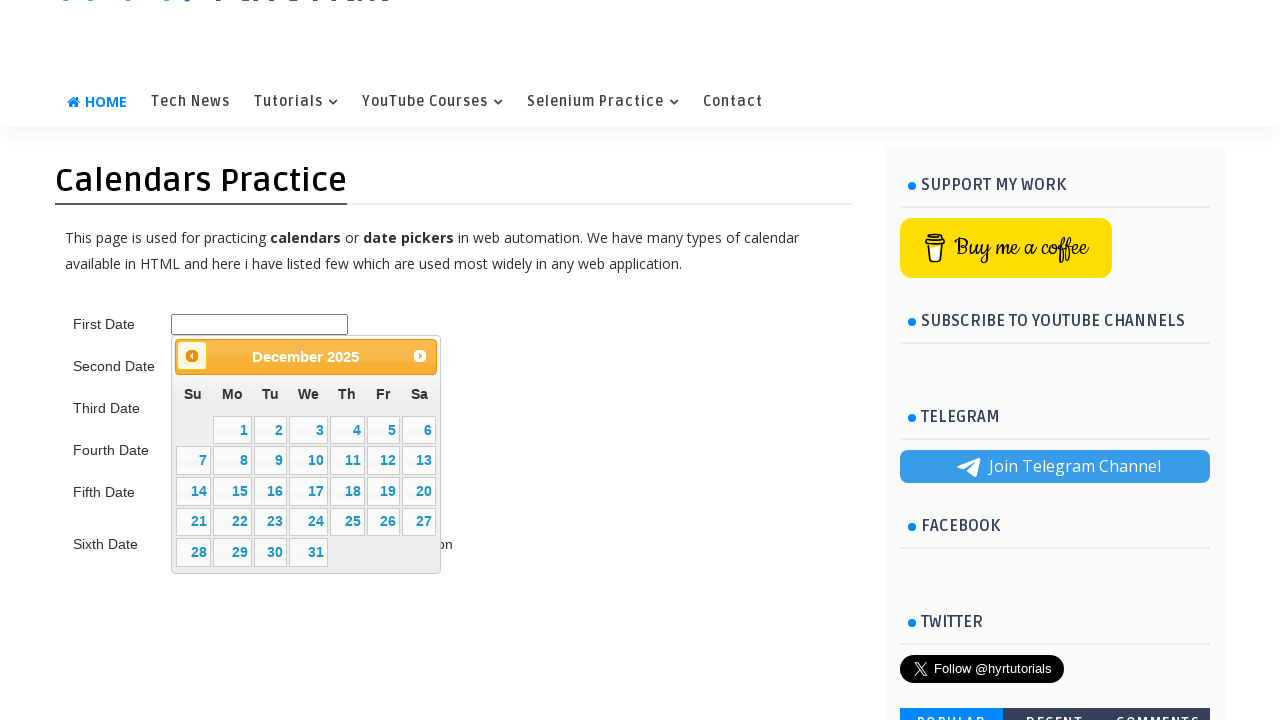

Updated current year to: 2025
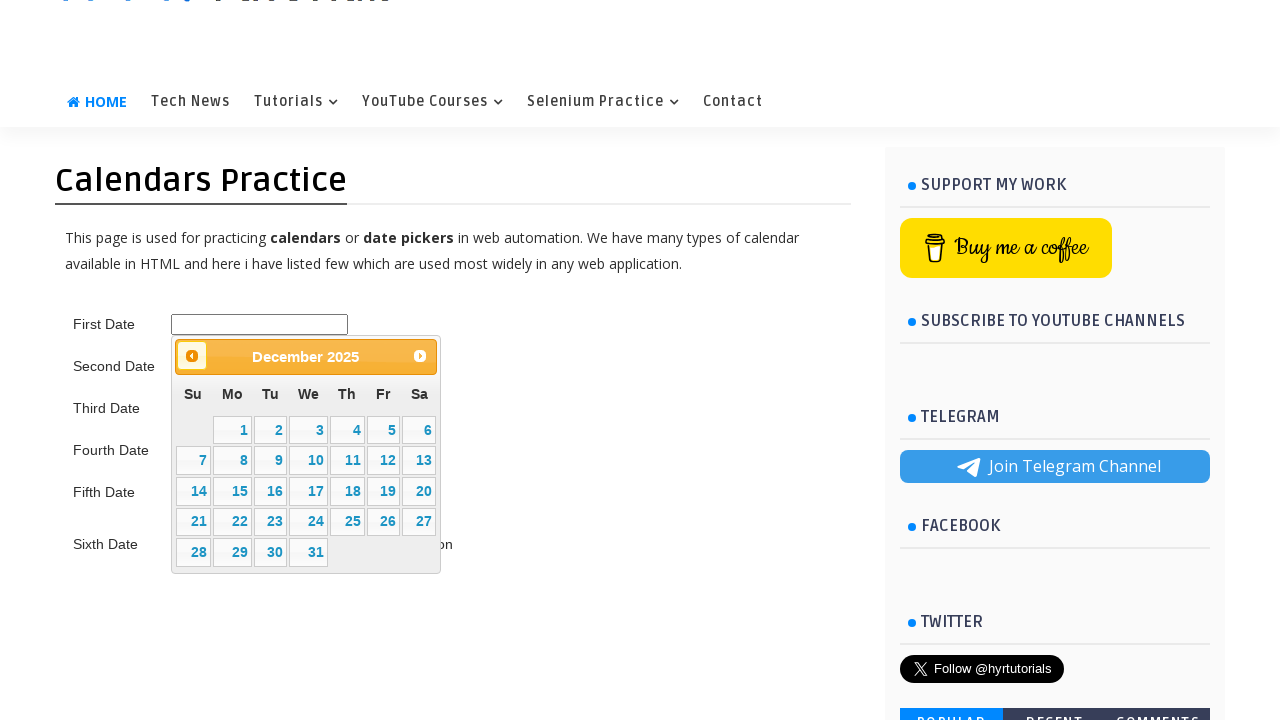

Clicked previous arrow to navigate backward in years at (192, 356) on xpath=//span[@class='ui-icon ui-icon-circle-triangle-w']
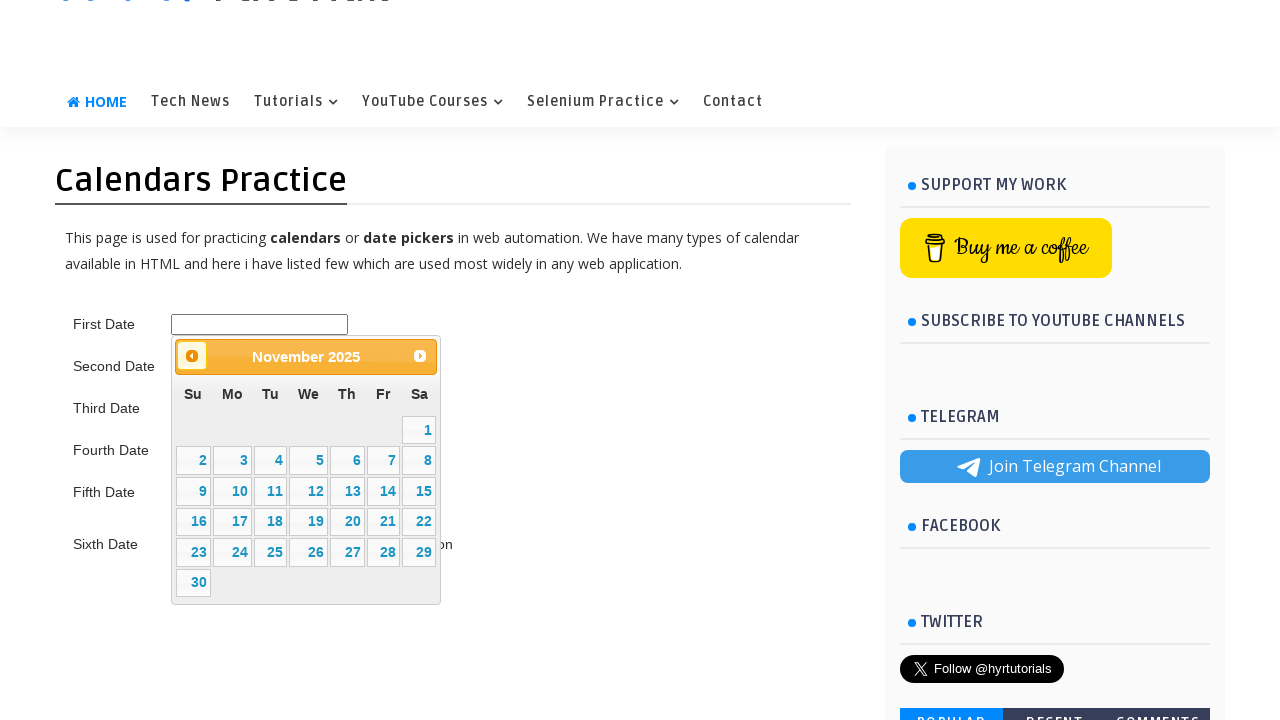

Updated current year to: 2025
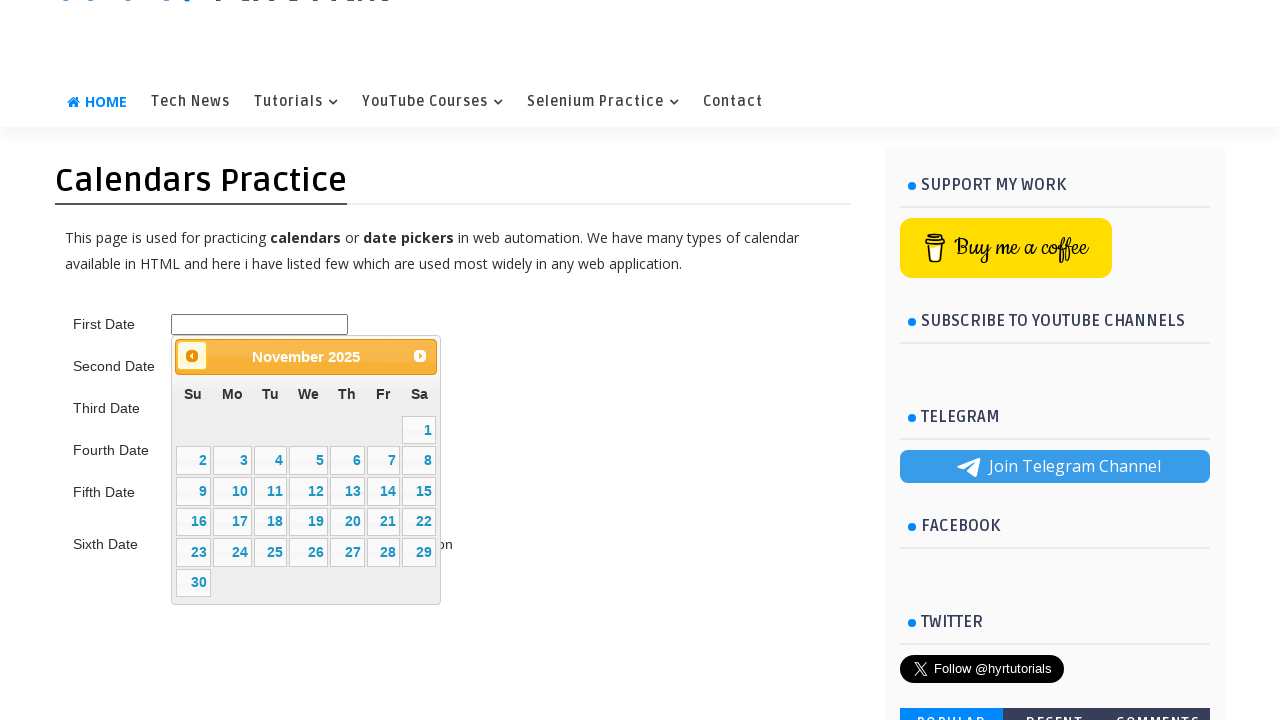

Clicked previous arrow to navigate backward in years at (192, 356) on xpath=//span[@class='ui-icon ui-icon-circle-triangle-w']
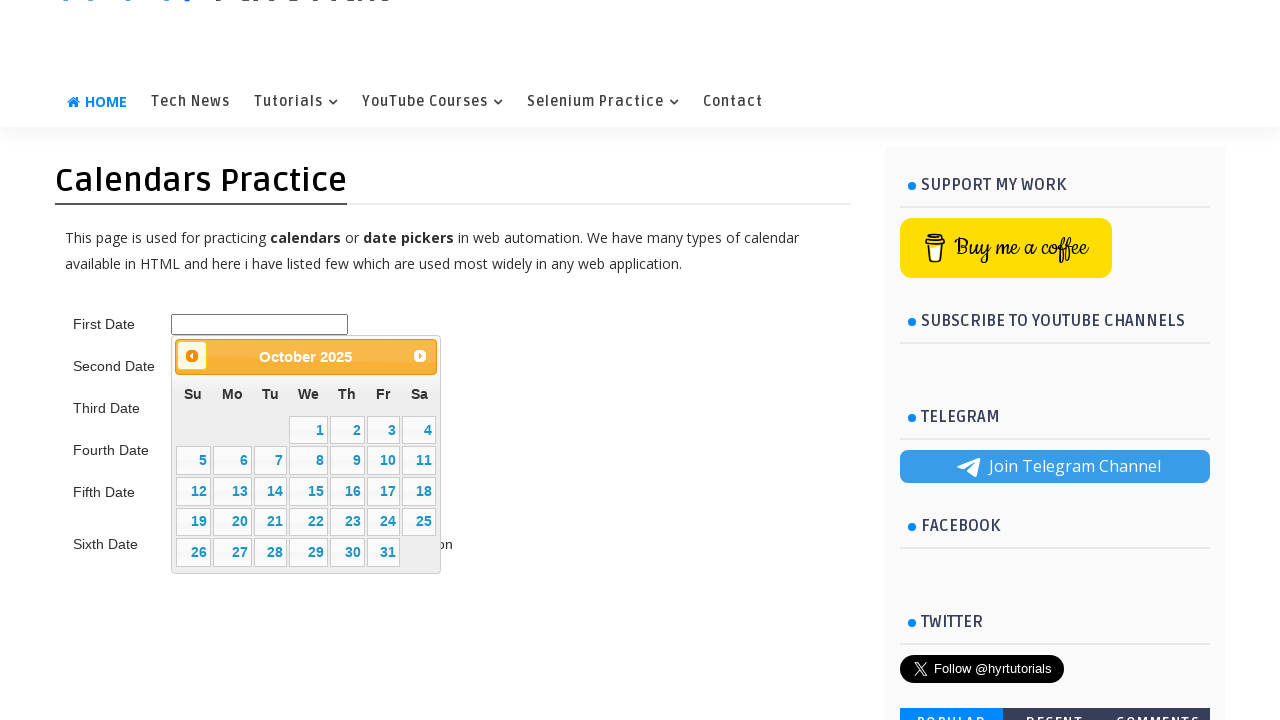

Updated current year to: 2025
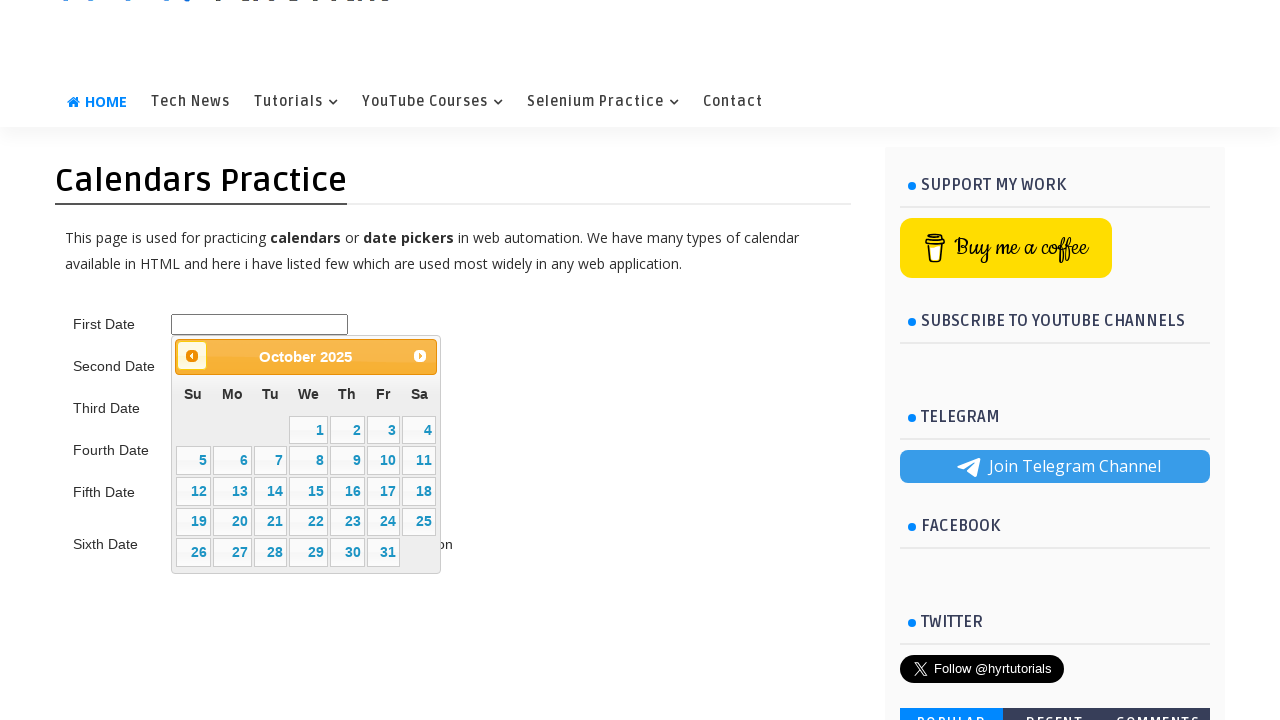

Clicked previous arrow to navigate backward in years at (192, 356) on xpath=//span[@class='ui-icon ui-icon-circle-triangle-w']
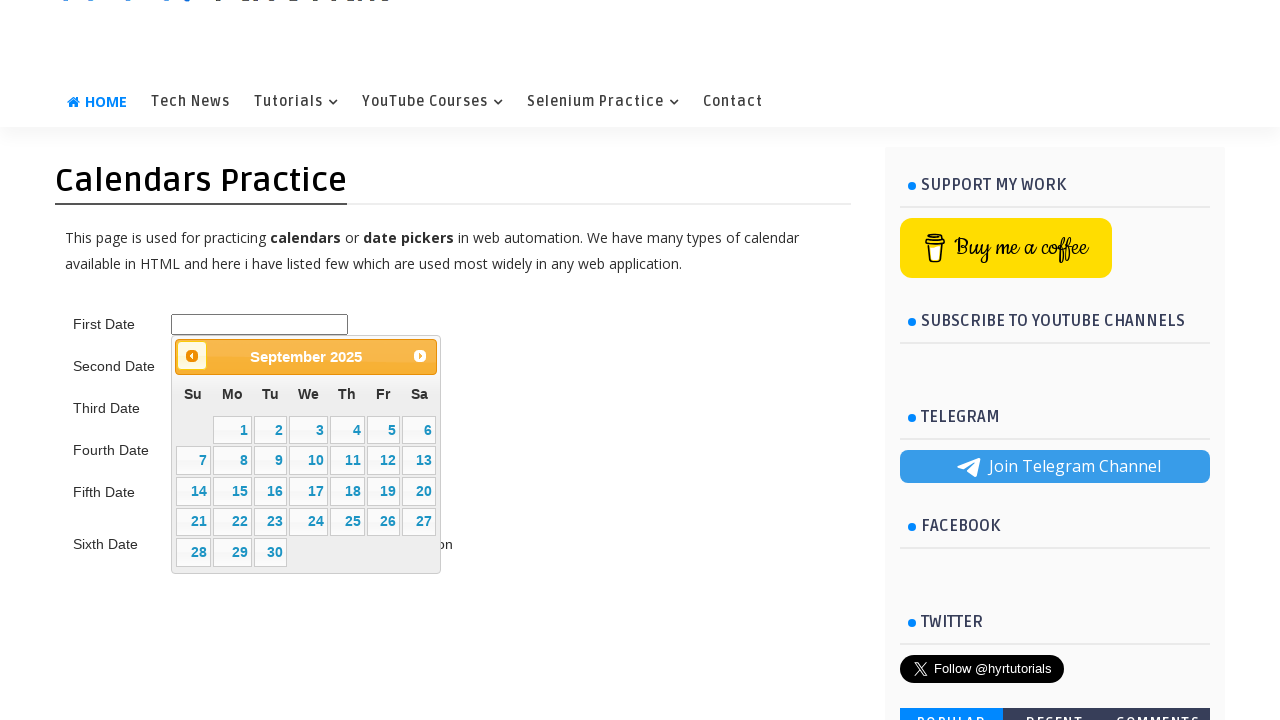

Updated current year to: 2025
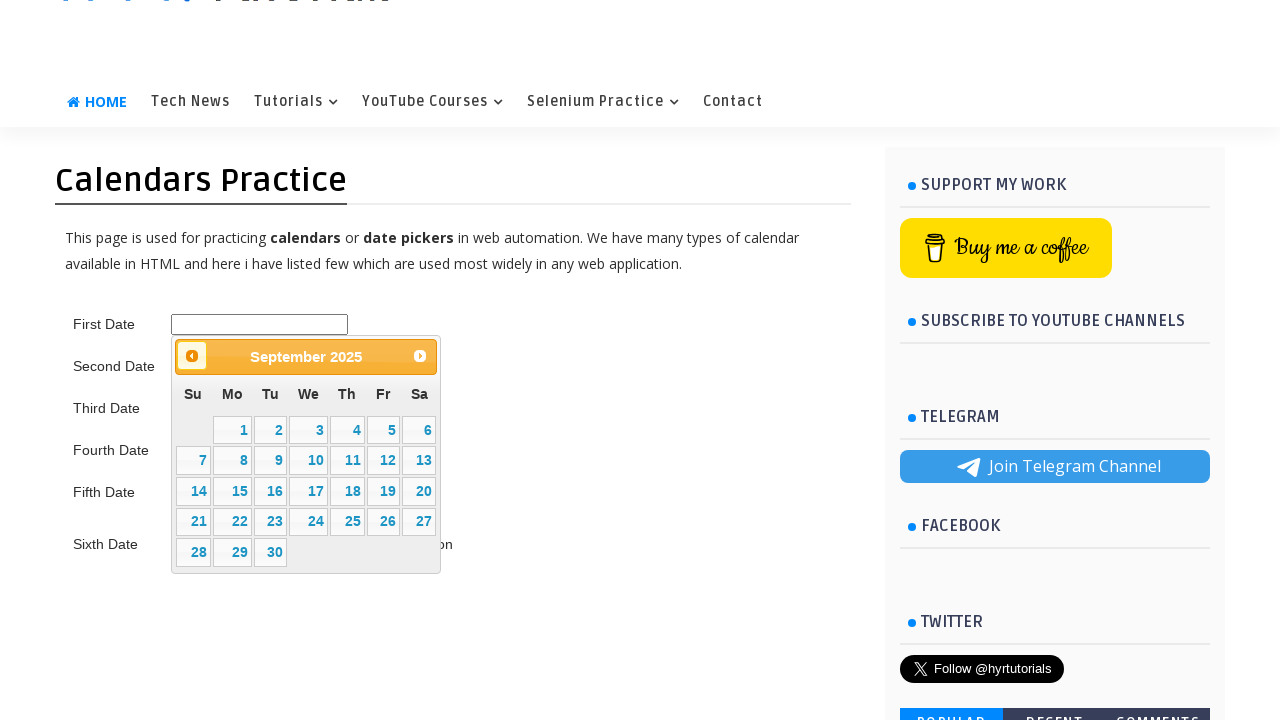

Clicked previous arrow to navigate backward in years at (192, 356) on xpath=//span[@class='ui-icon ui-icon-circle-triangle-w']
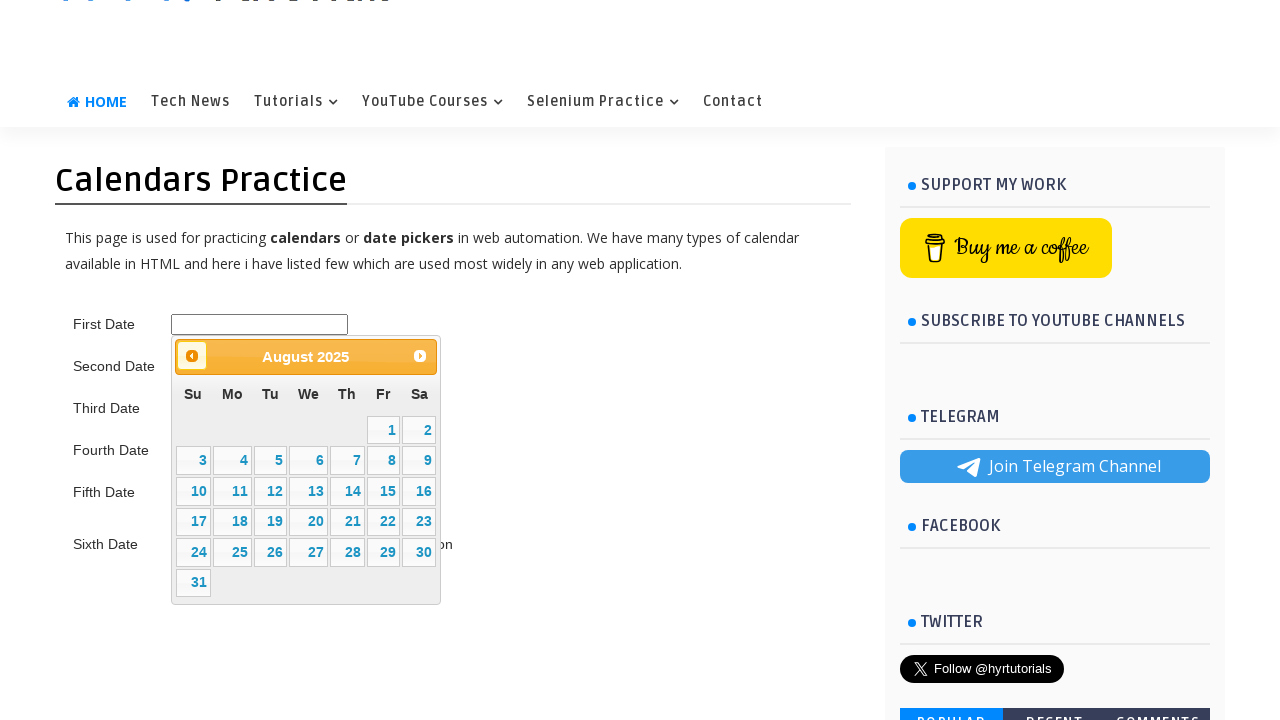

Updated current year to: 2025
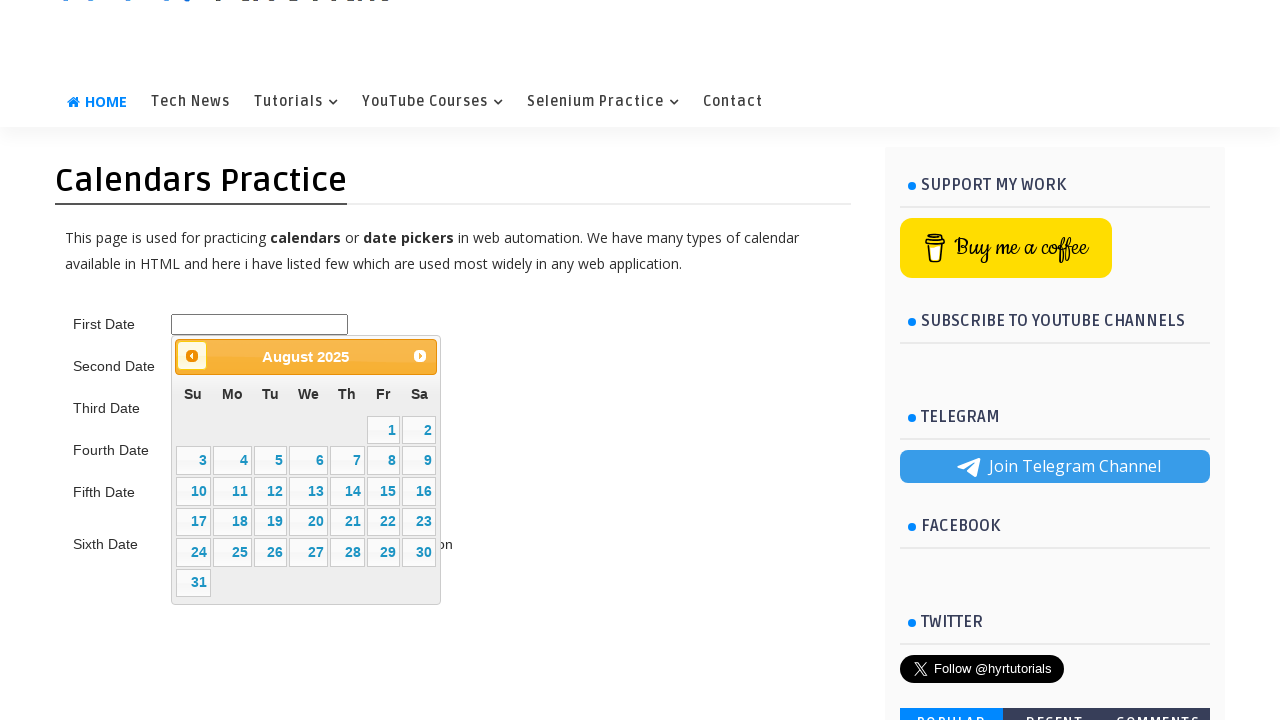

Clicked previous arrow to navigate backward in years at (192, 356) on xpath=//span[@class='ui-icon ui-icon-circle-triangle-w']
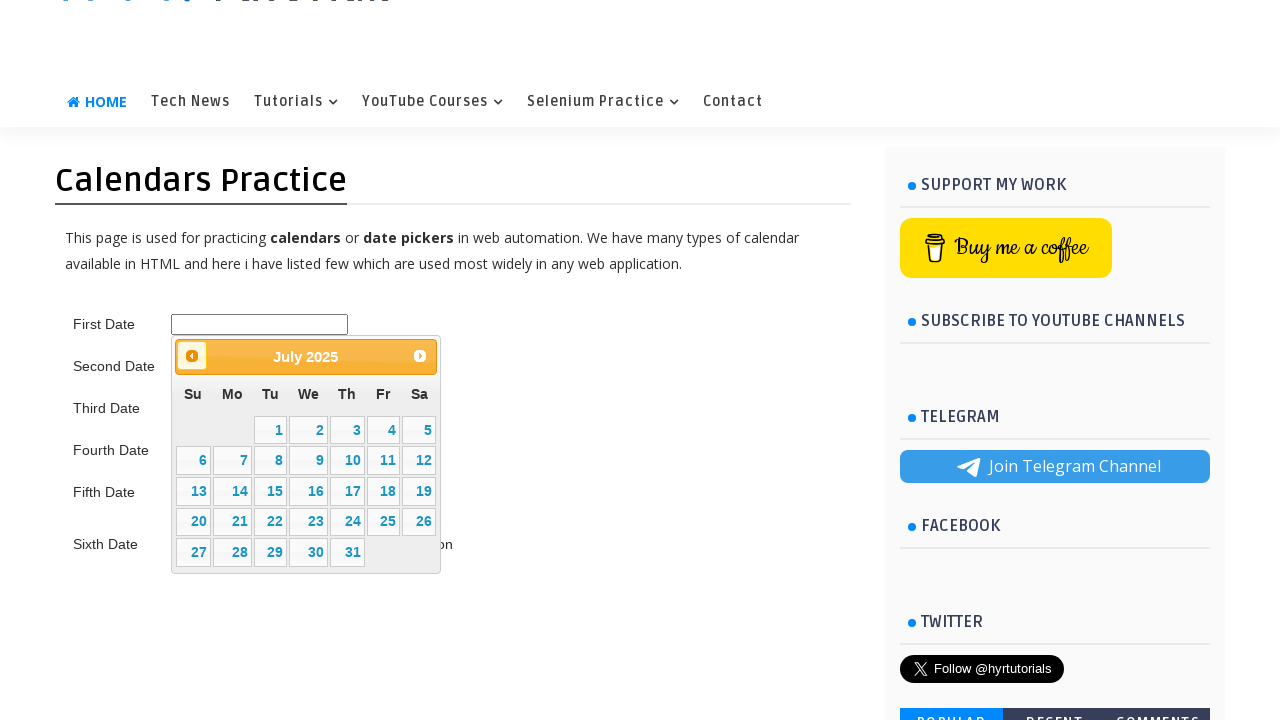

Updated current year to: 2025
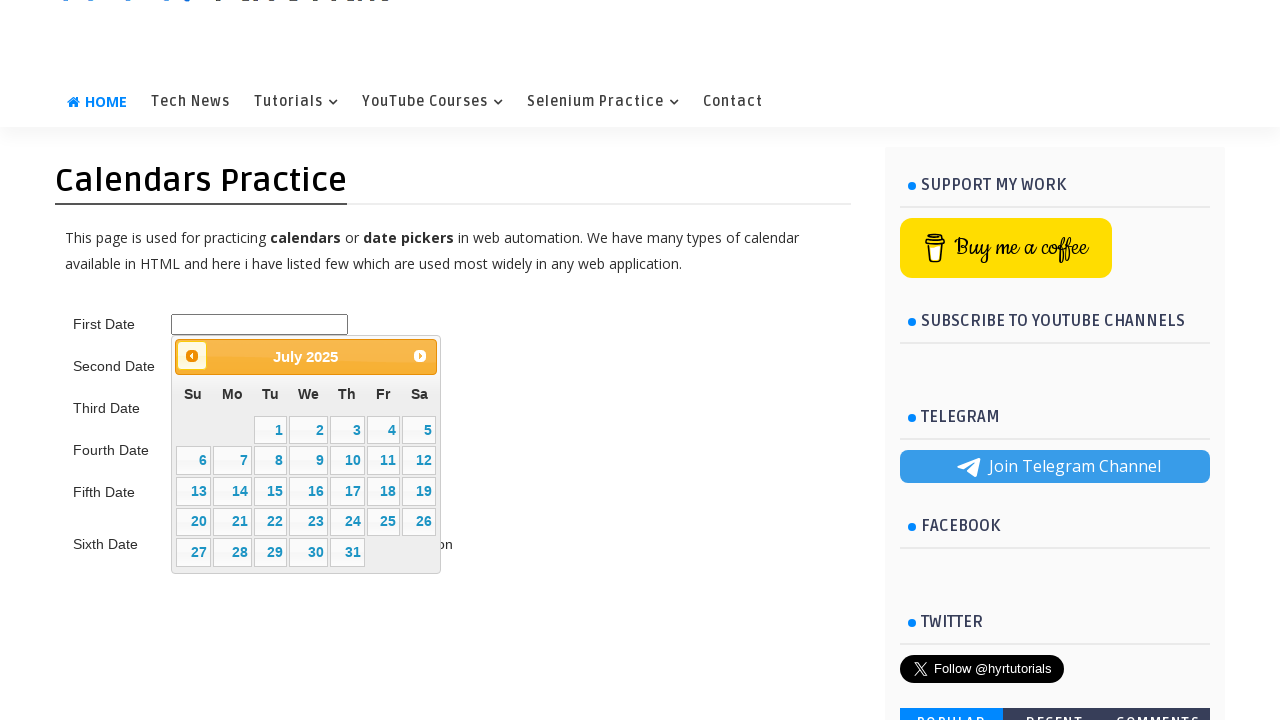

Clicked previous arrow to navigate backward in years at (192, 356) on xpath=//span[@class='ui-icon ui-icon-circle-triangle-w']
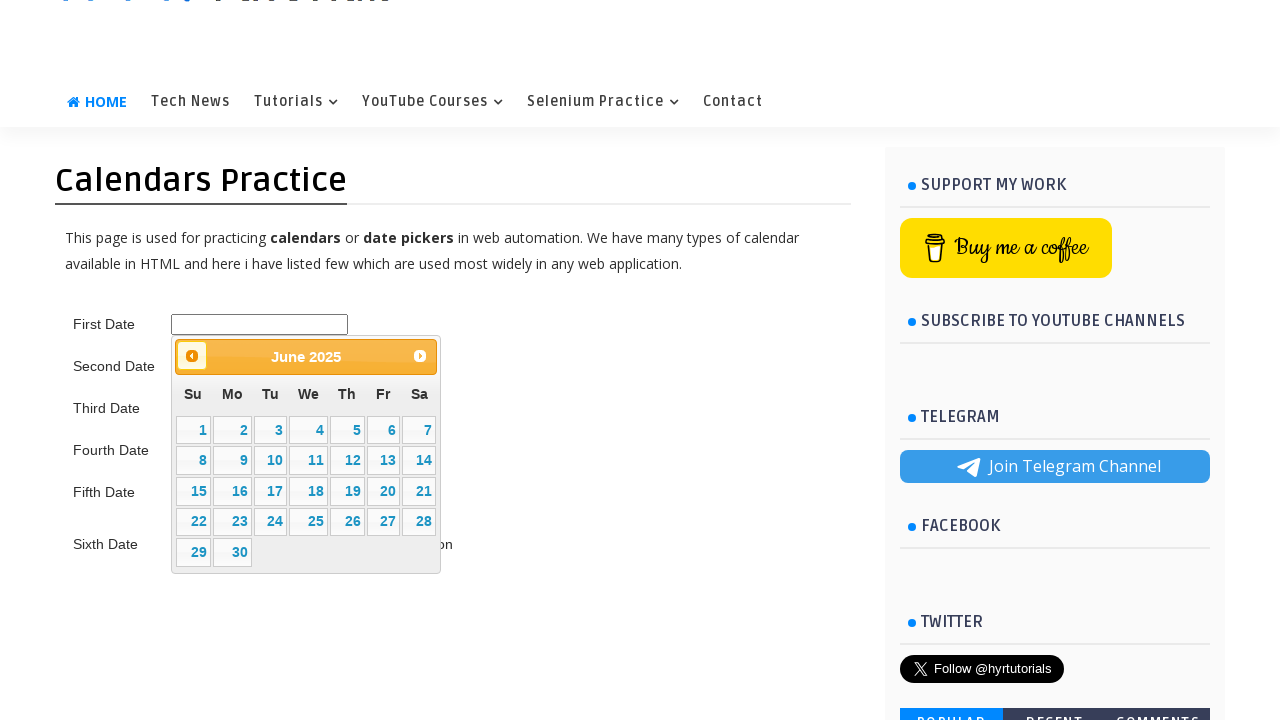

Updated current year to: 2025
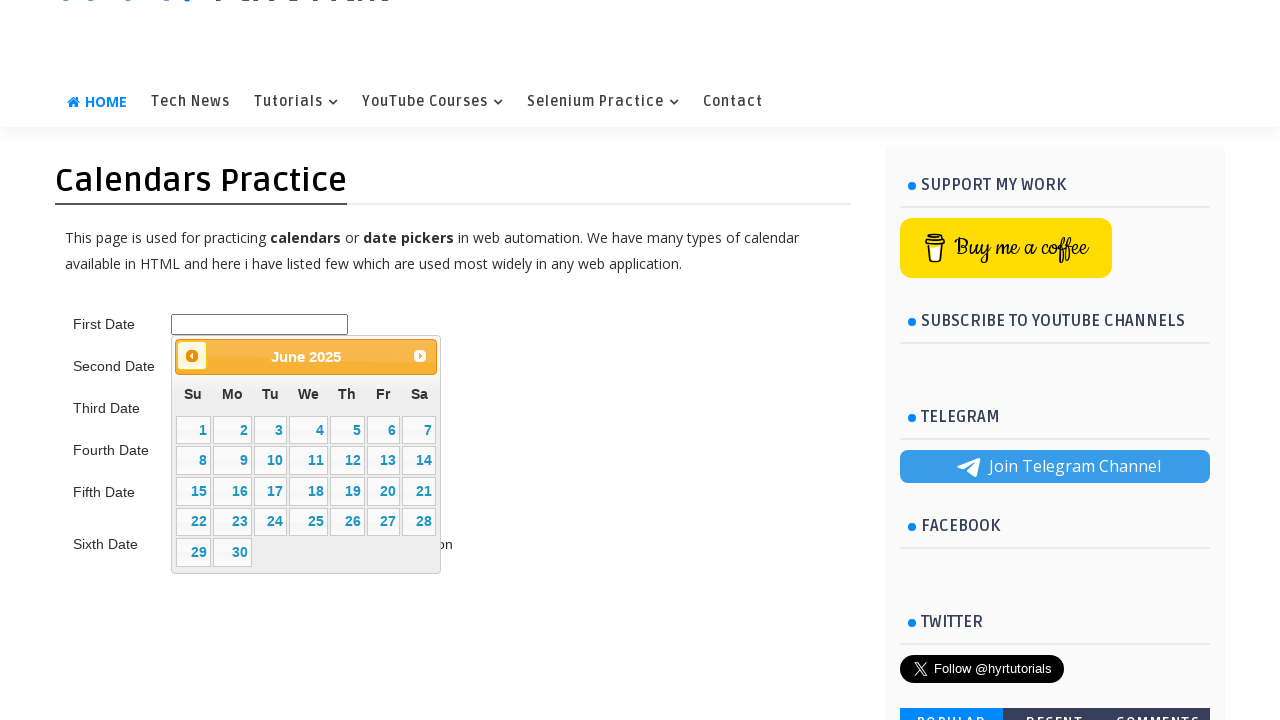

Clicked previous arrow to navigate backward in years at (192, 356) on xpath=//span[@class='ui-icon ui-icon-circle-triangle-w']
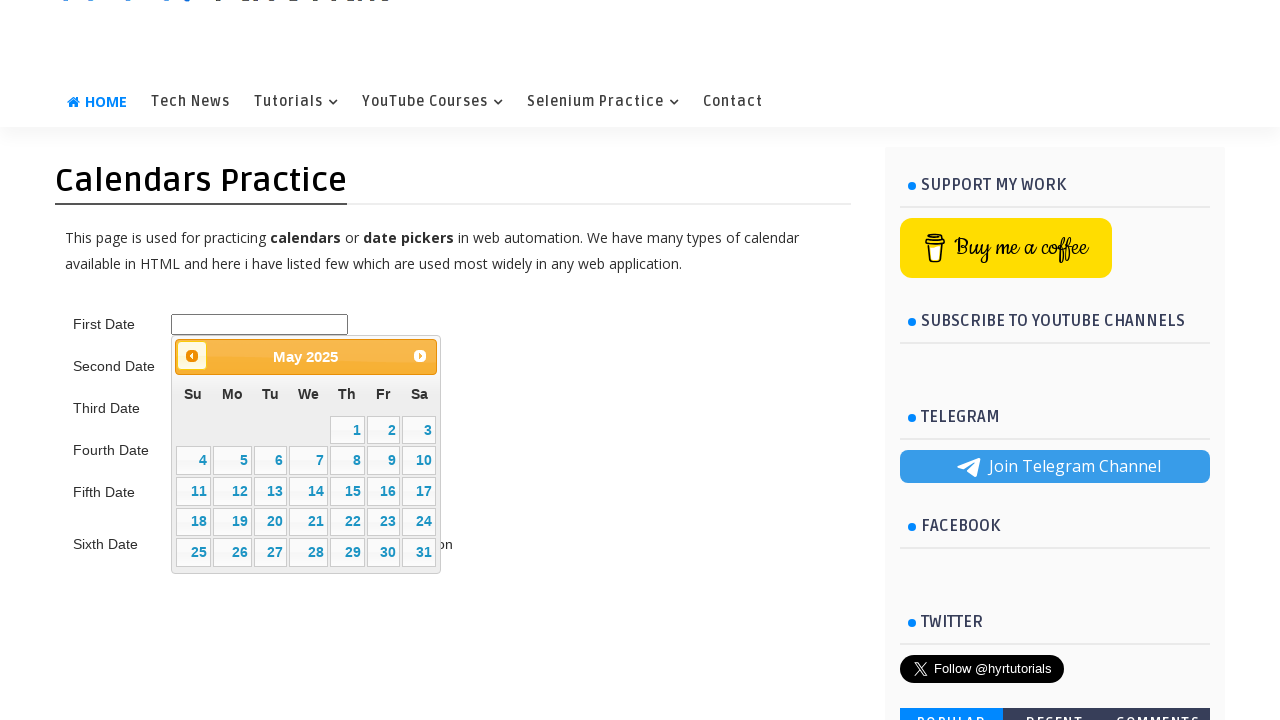

Updated current year to: 2025
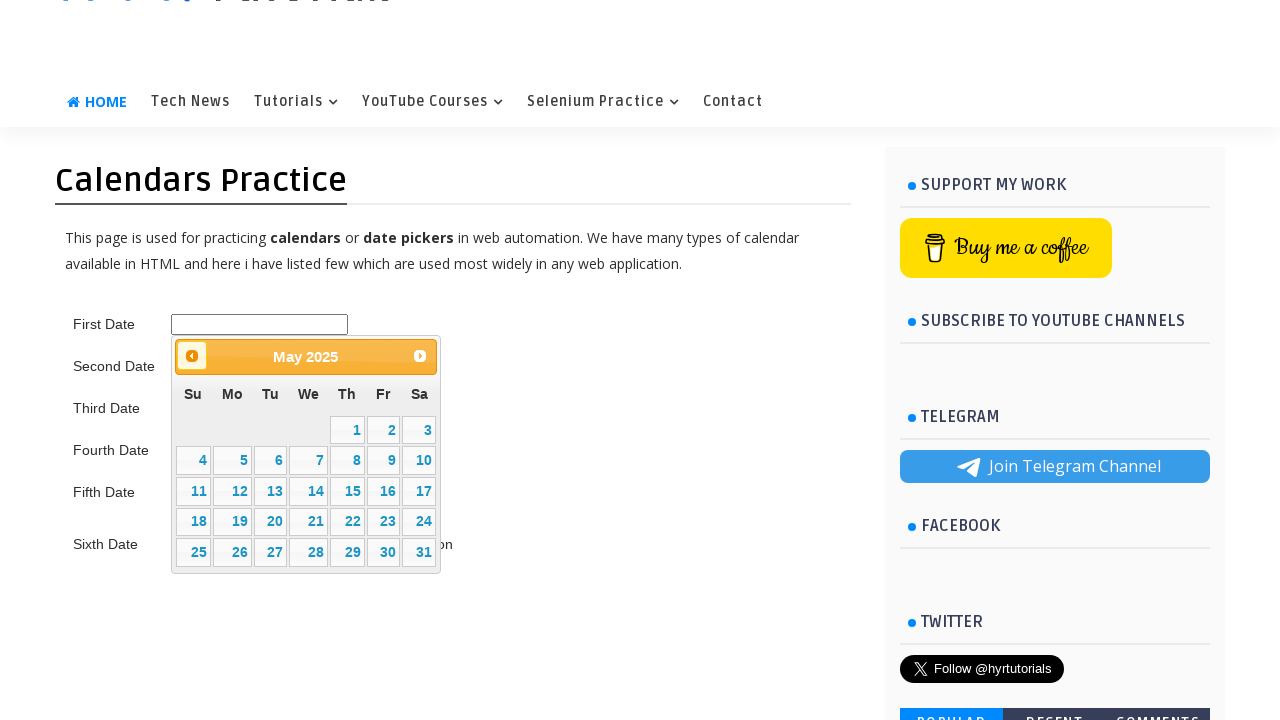

Clicked previous arrow to navigate backward in years at (192, 356) on xpath=//span[@class='ui-icon ui-icon-circle-triangle-w']
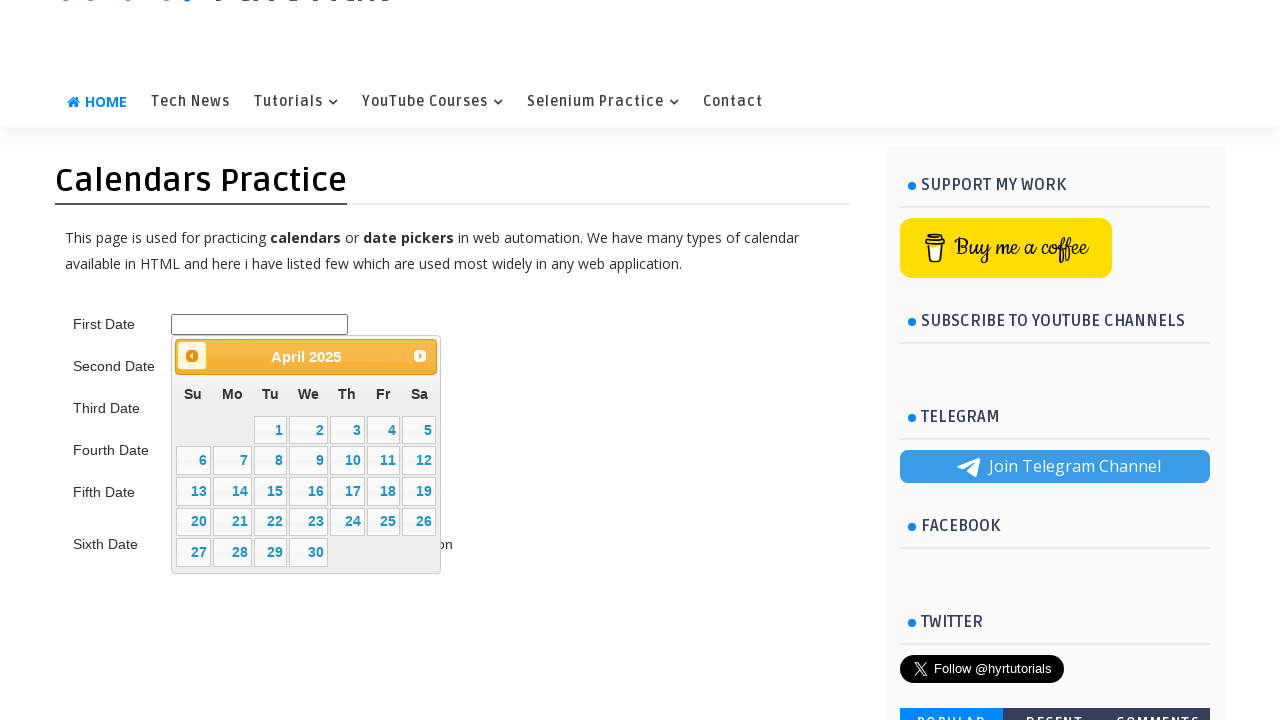

Updated current year to: 2025
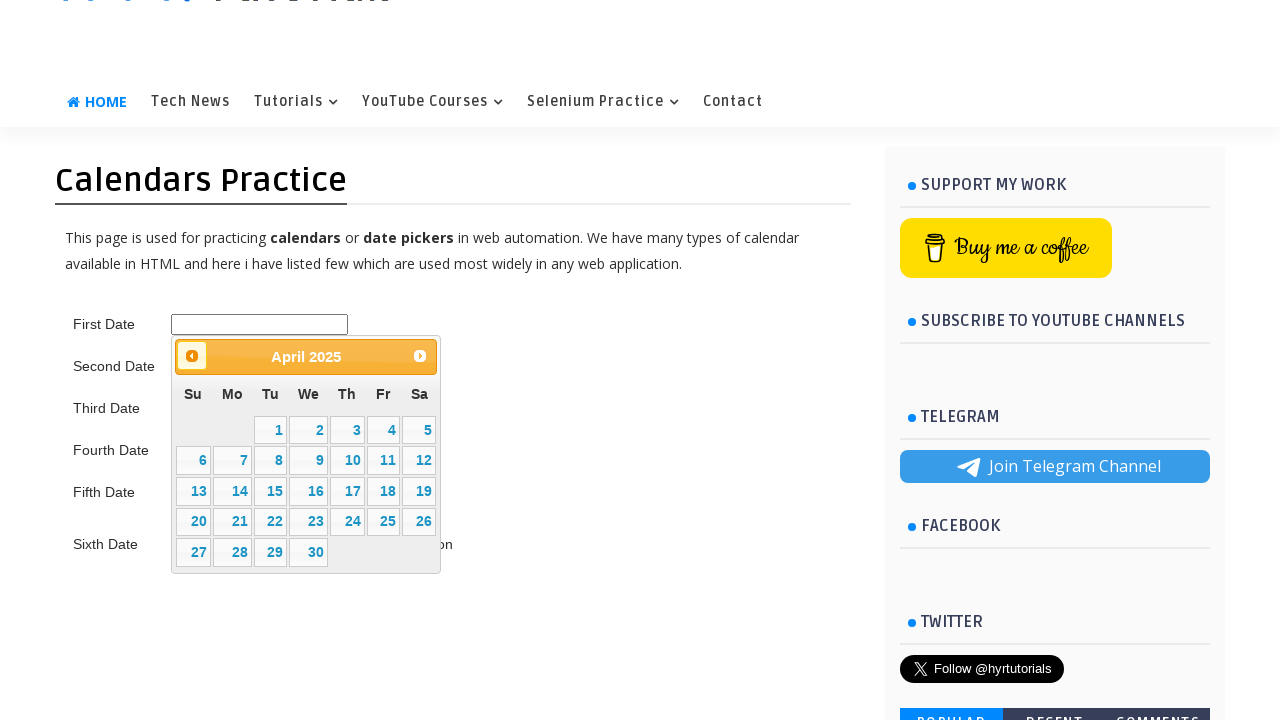

Clicked previous arrow to navigate backward in years at (192, 356) on xpath=//span[@class='ui-icon ui-icon-circle-triangle-w']
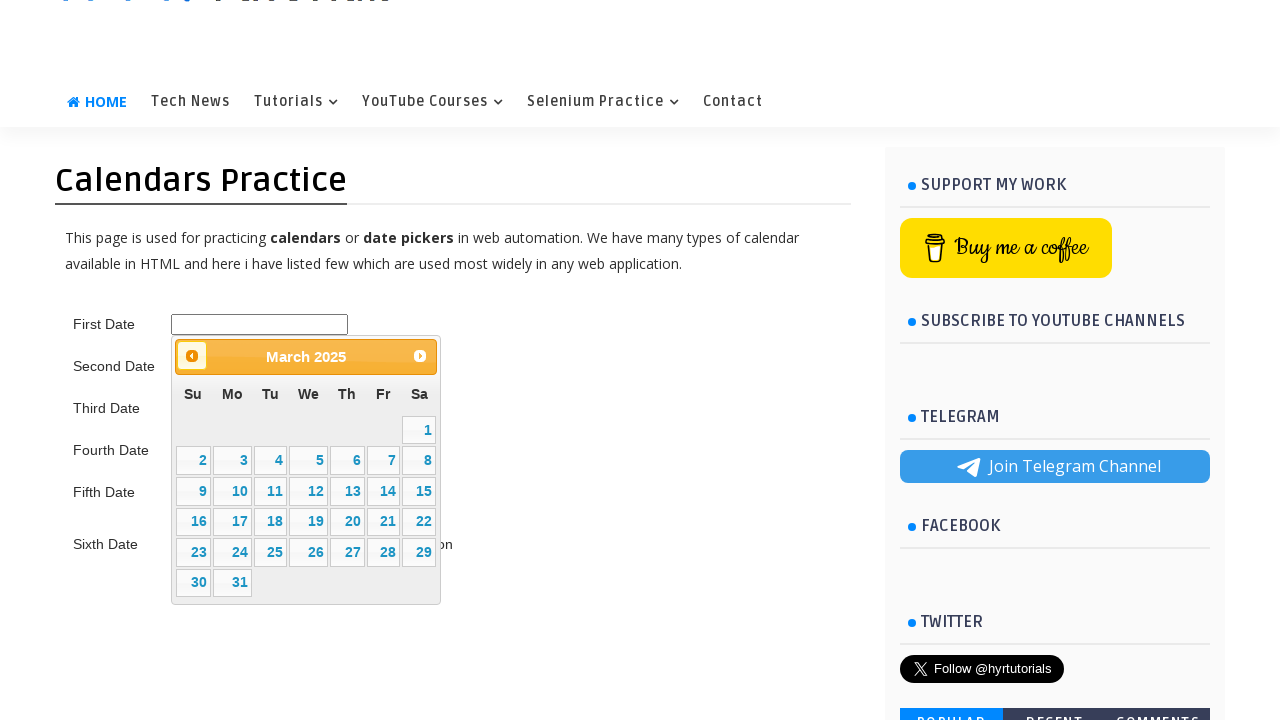

Updated current year to: 2025
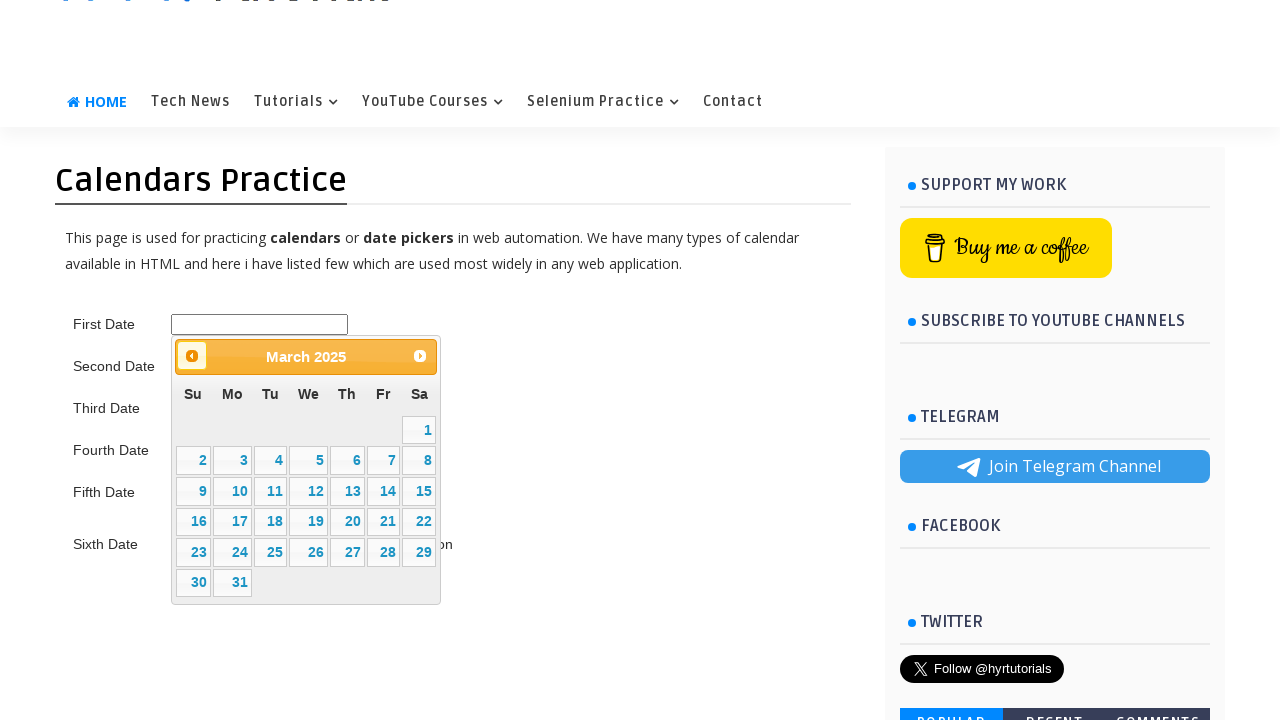

Clicked previous arrow to navigate backward in years at (192, 356) on xpath=//span[@class='ui-icon ui-icon-circle-triangle-w']
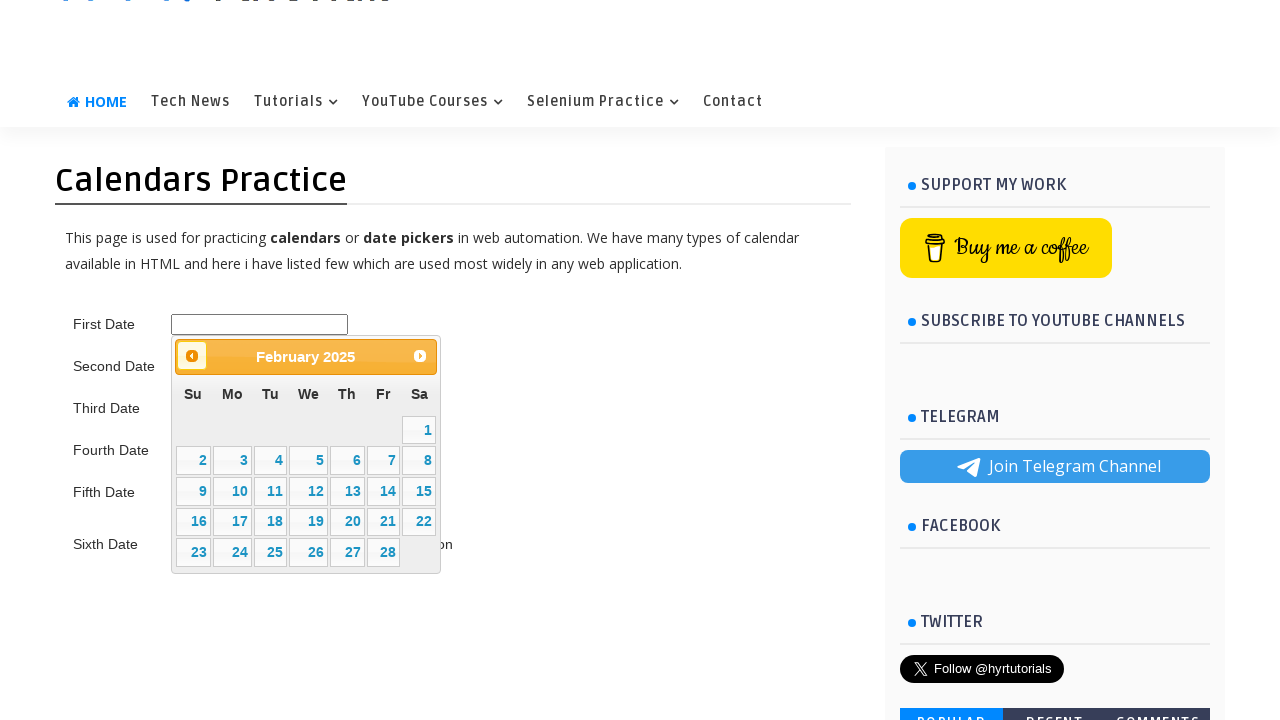

Updated current year to: 2025
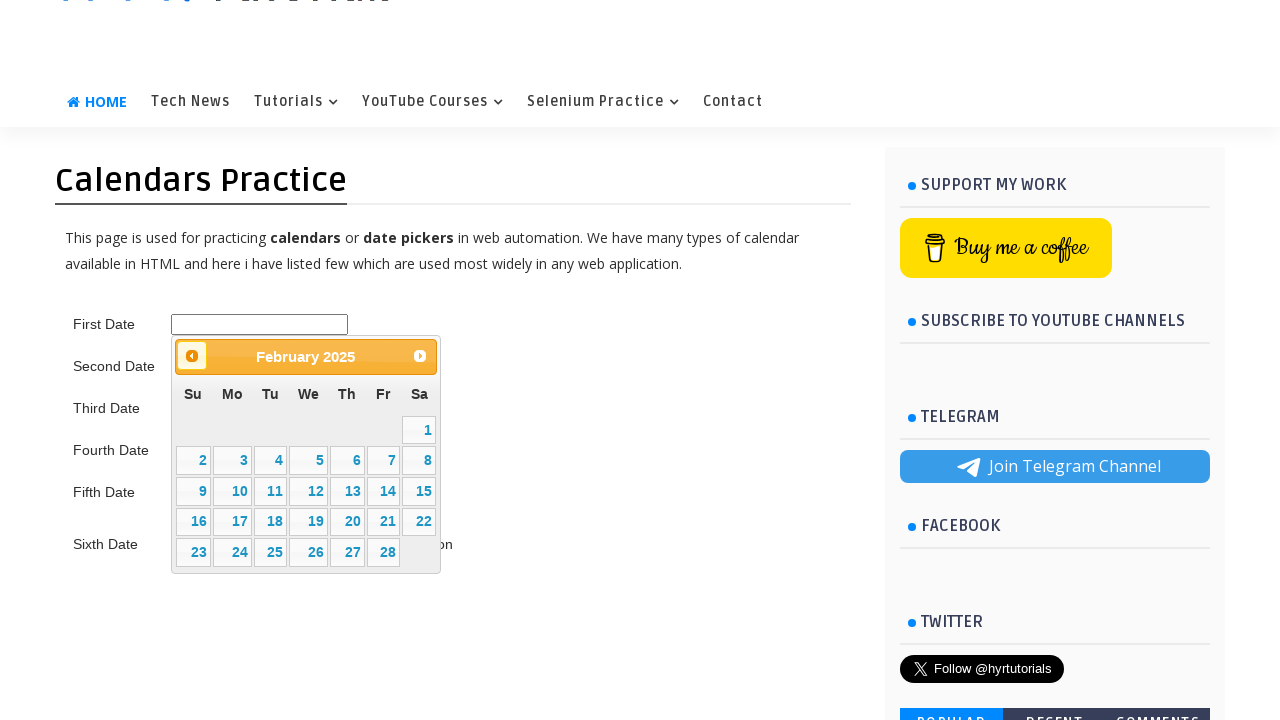

Clicked previous arrow to navigate backward in years at (192, 356) on xpath=//span[@class='ui-icon ui-icon-circle-triangle-w']
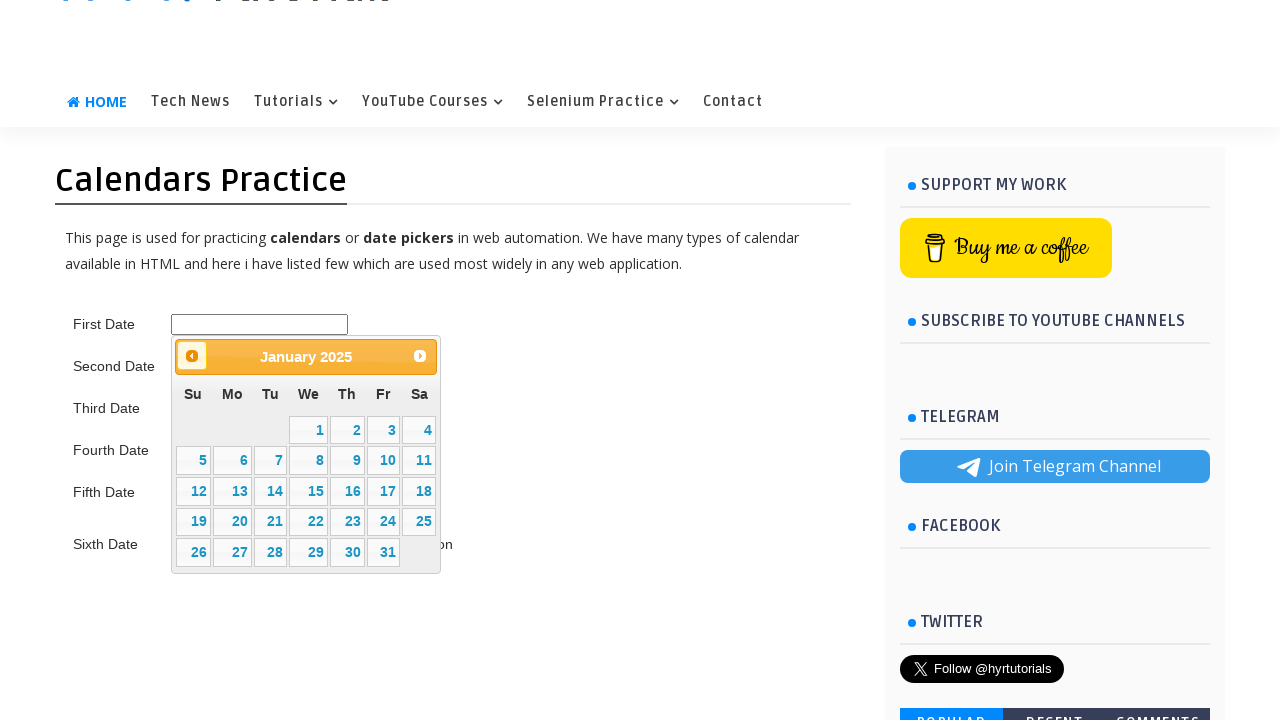

Updated current year to: 2025
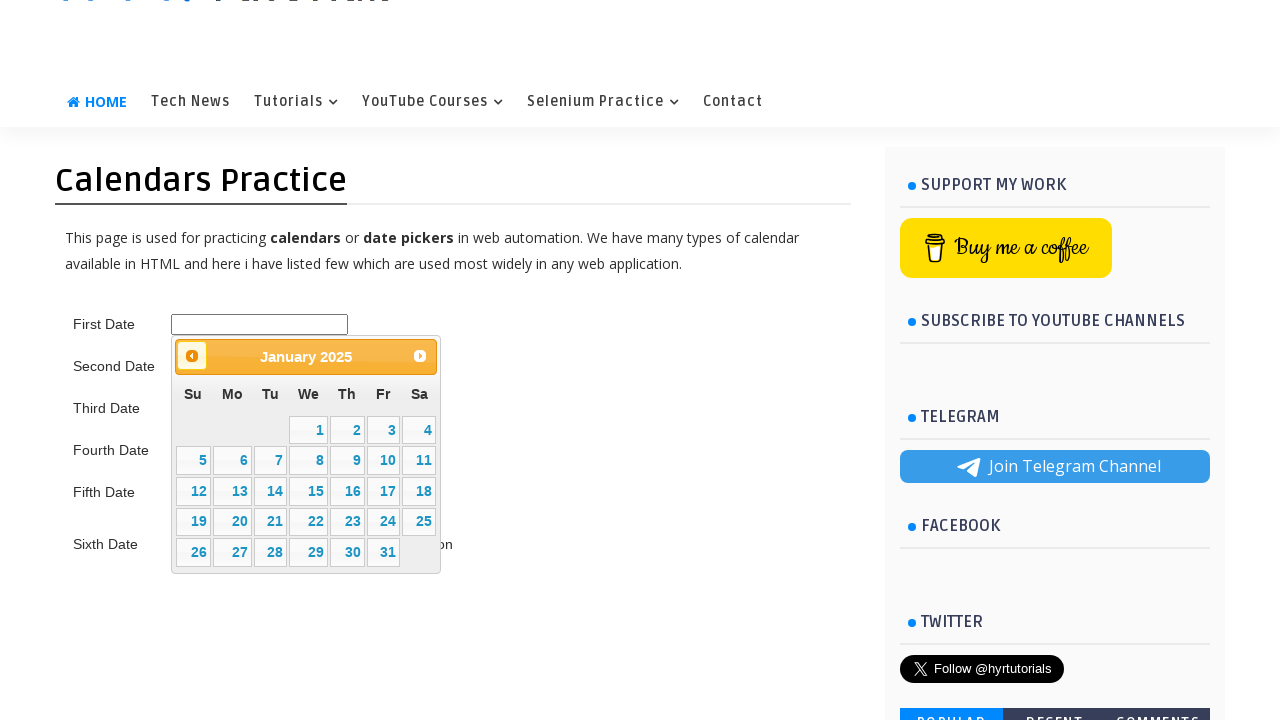

Clicked previous arrow to navigate backward in years at (192, 356) on xpath=//span[@class='ui-icon ui-icon-circle-triangle-w']
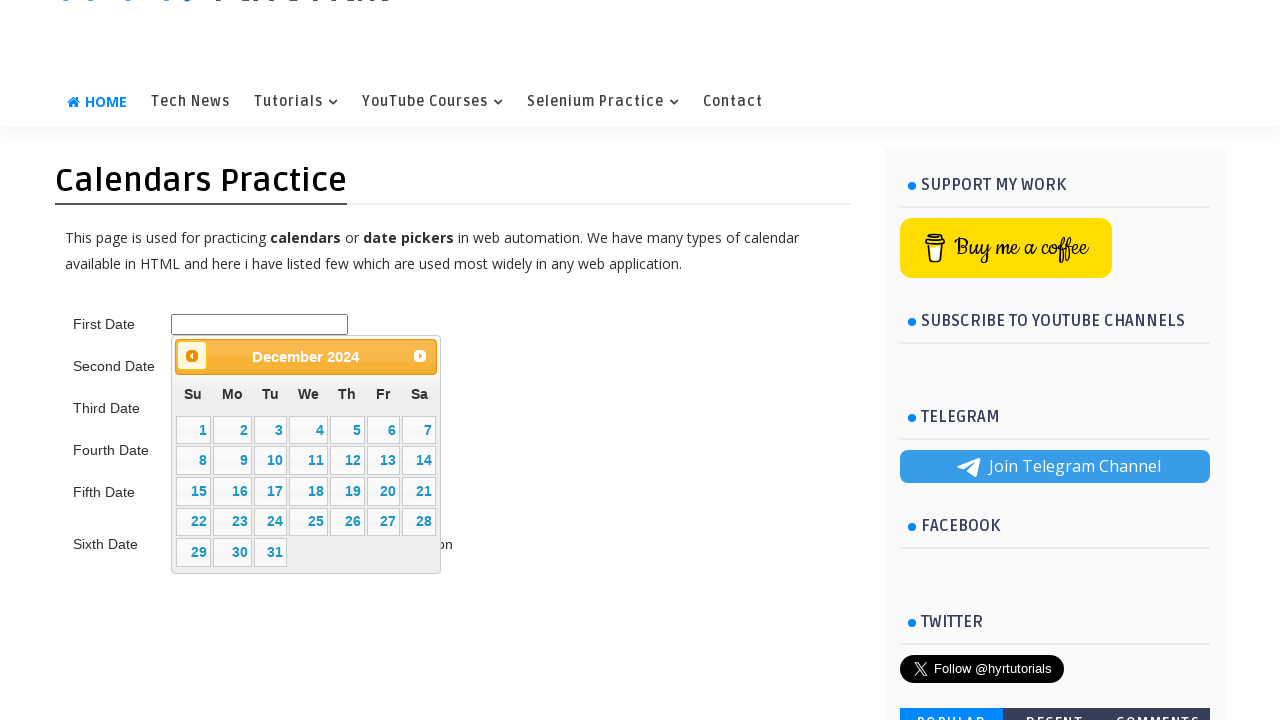

Updated current year to: 2024
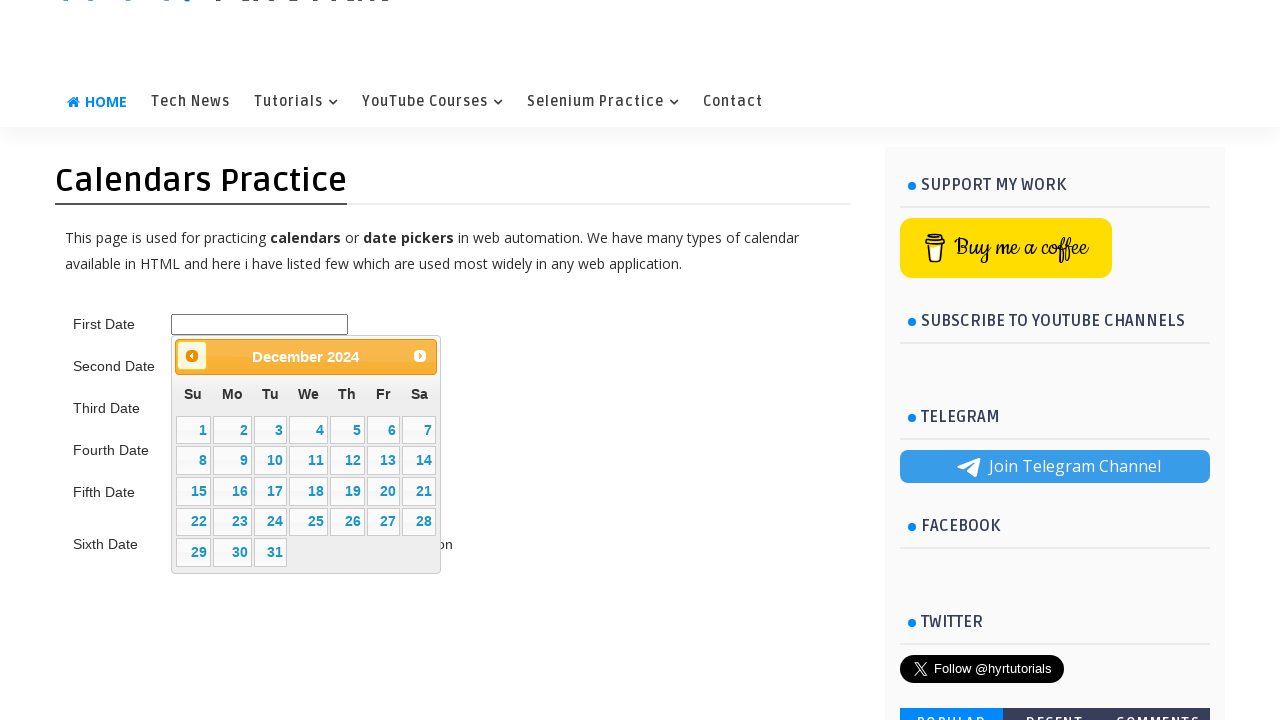

Clicked previous arrow to navigate backward in years at (192, 356) on xpath=//span[@class='ui-icon ui-icon-circle-triangle-w']
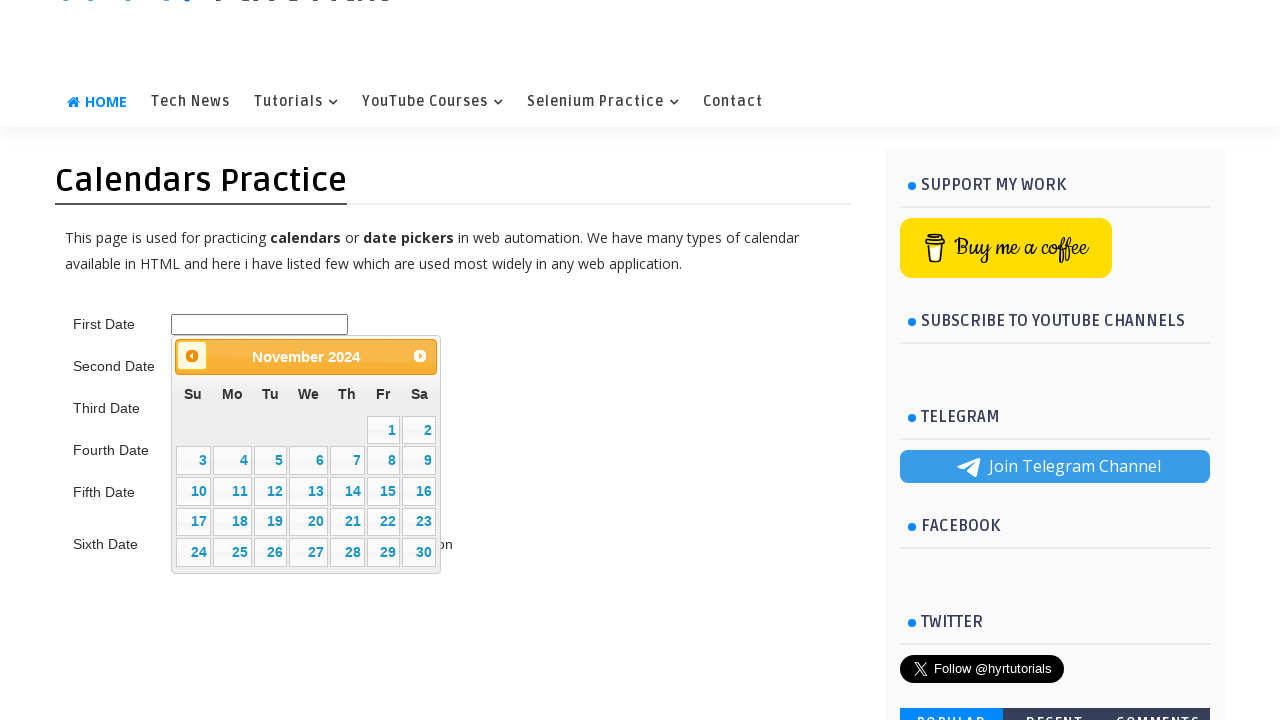

Updated current year to: 2024
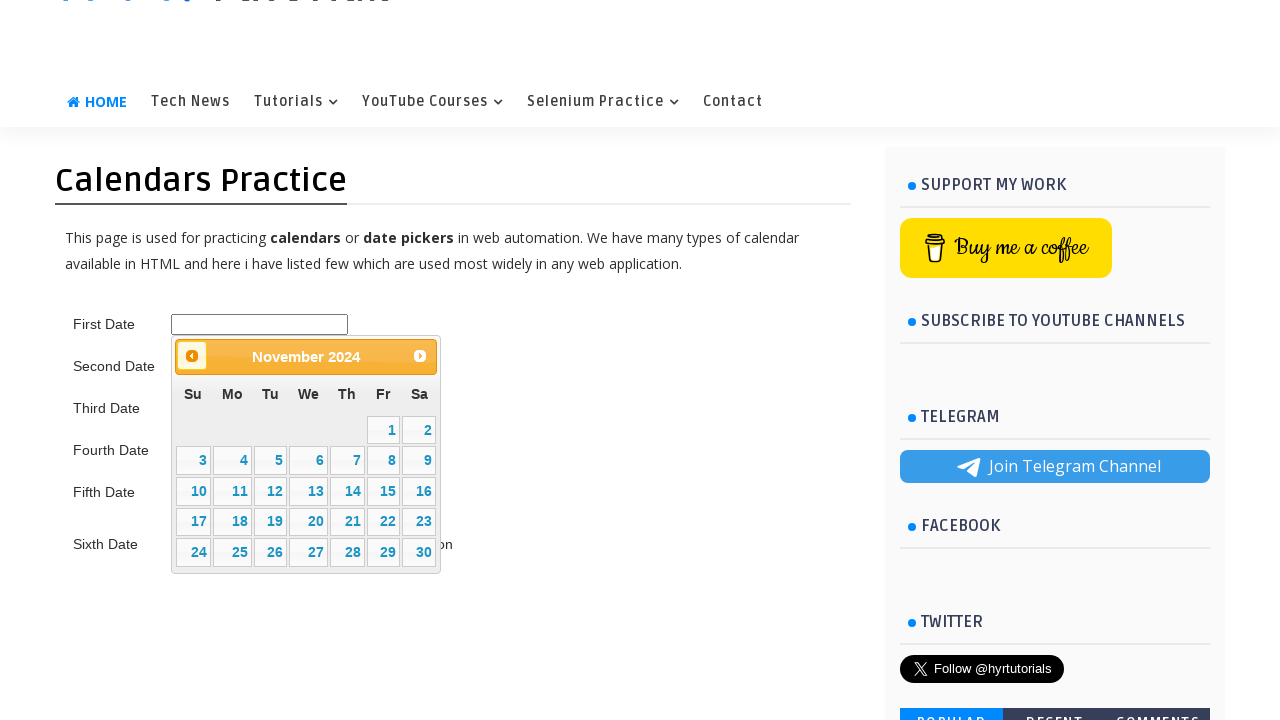

Clicked previous arrow to navigate backward in years at (192, 356) on xpath=//span[@class='ui-icon ui-icon-circle-triangle-w']
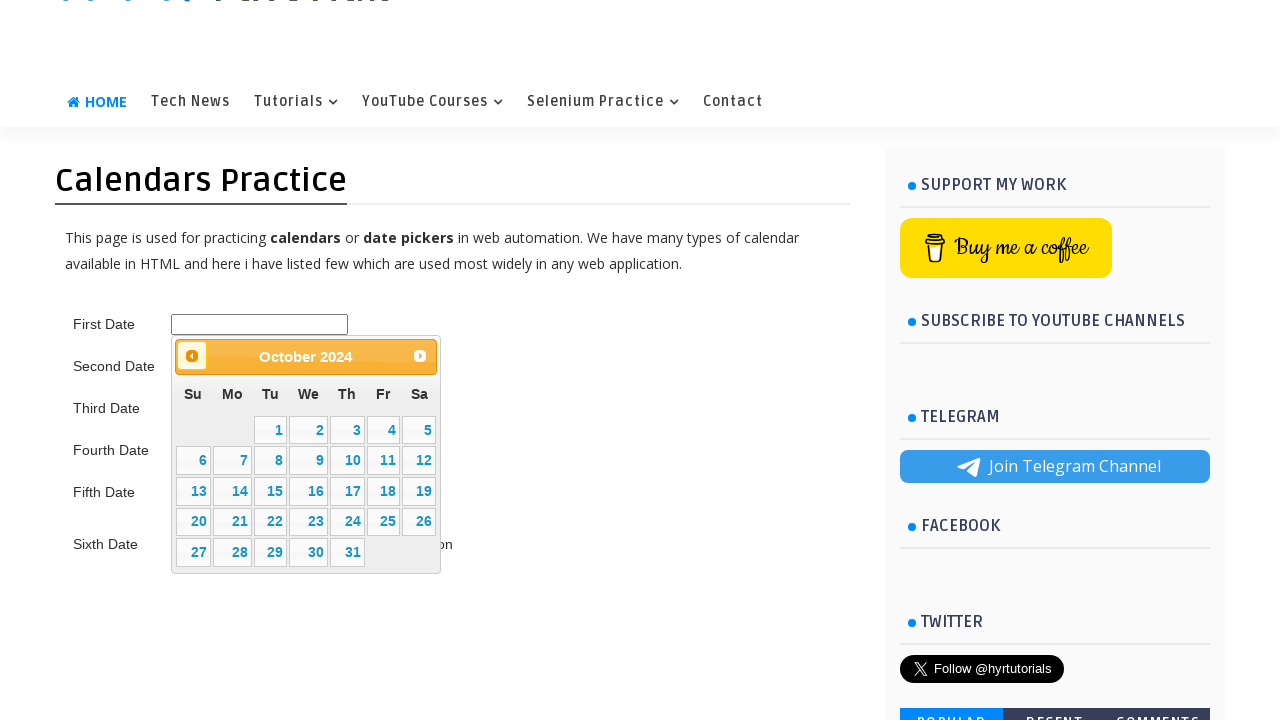

Updated current year to: 2024
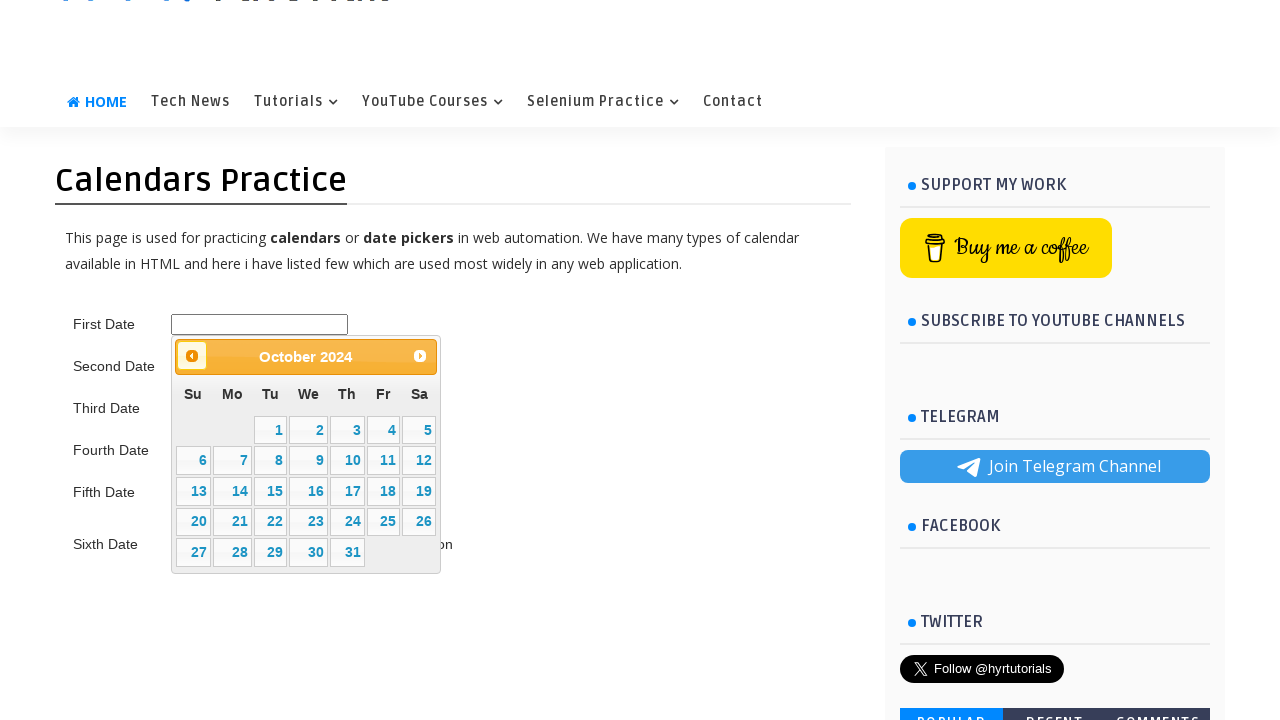

Clicked previous arrow to navigate backward in years at (192, 356) on xpath=//span[@class='ui-icon ui-icon-circle-triangle-w']
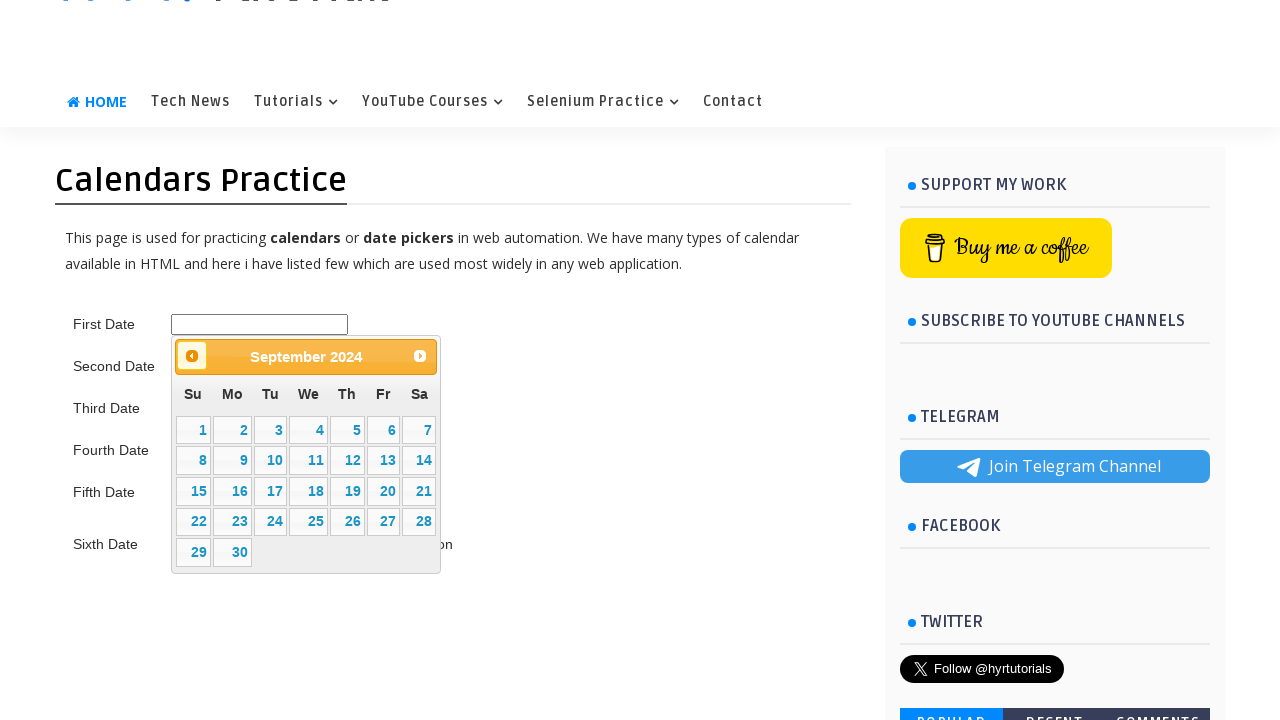

Updated current year to: 2024
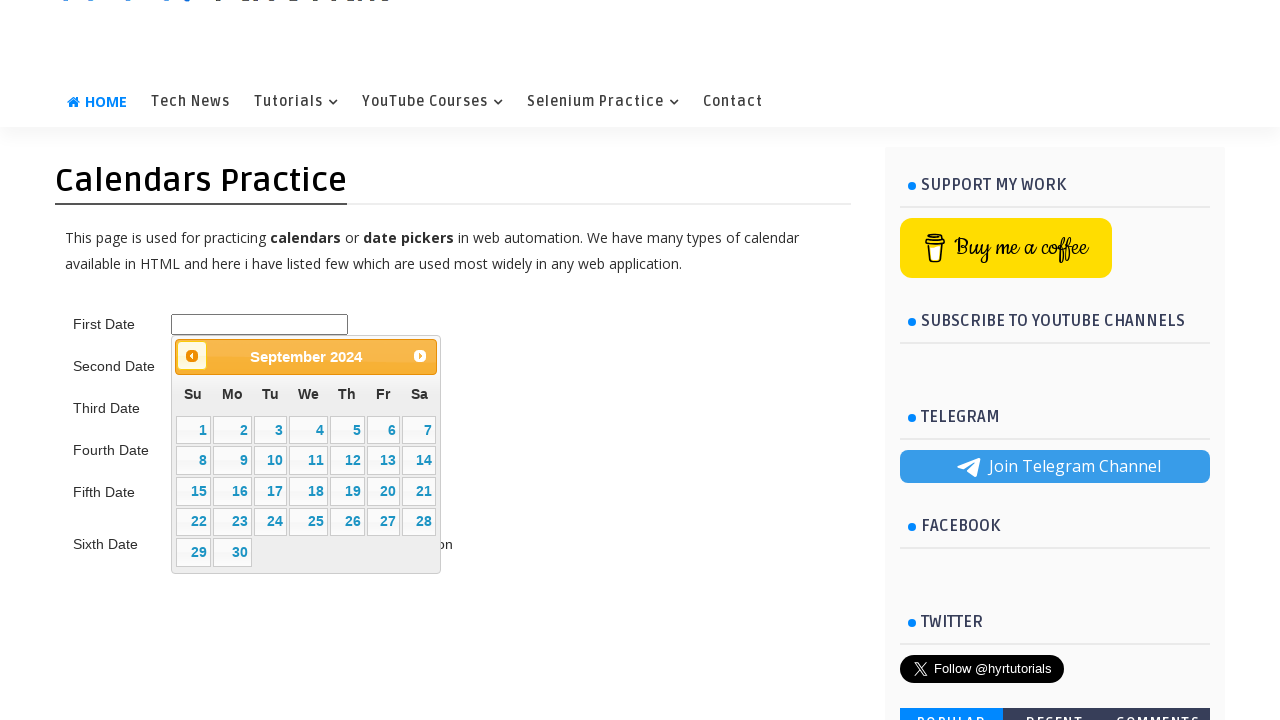

Clicked previous arrow to navigate backward in years at (192, 356) on xpath=//span[@class='ui-icon ui-icon-circle-triangle-w']
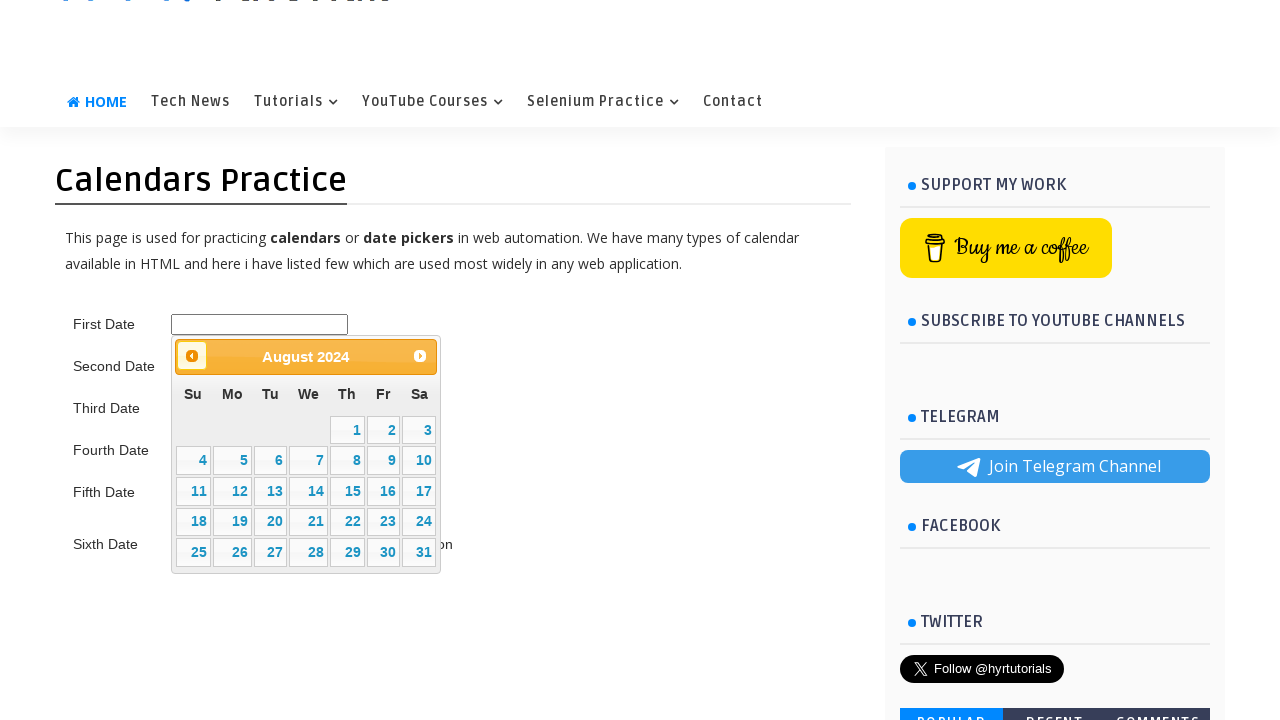

Updated current year to: 2024
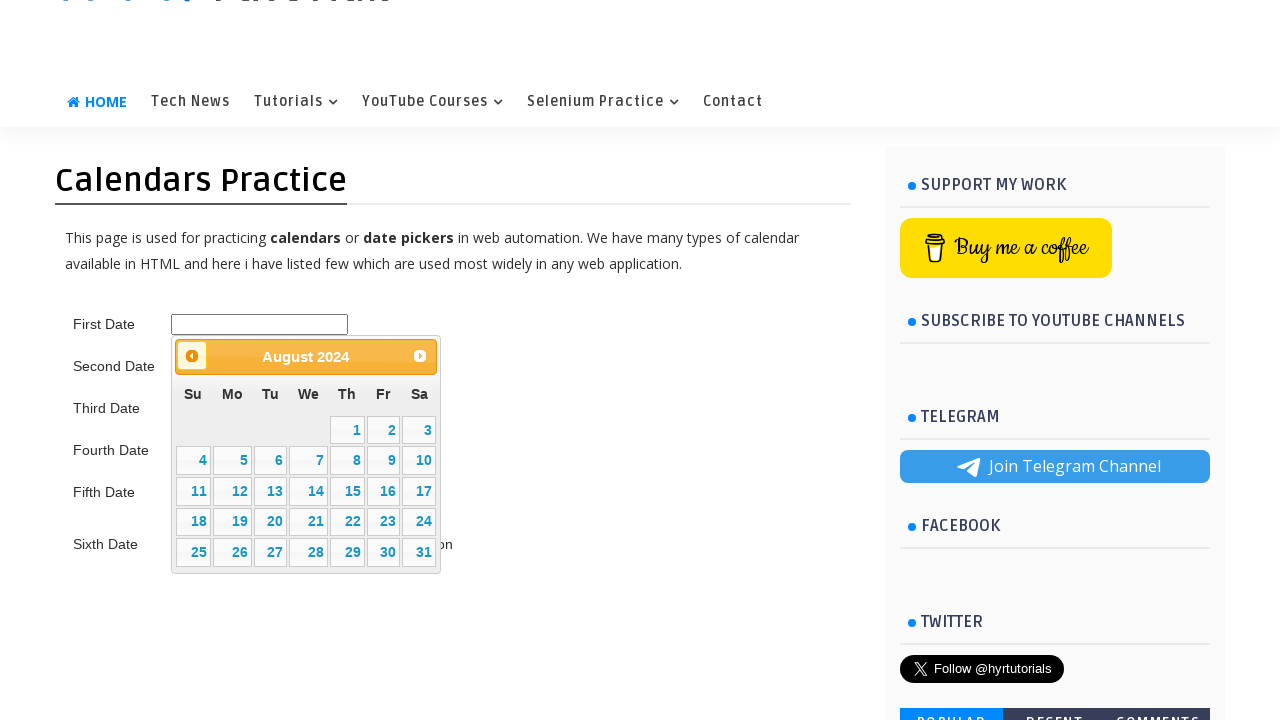

Clicked previous arrow to navigate backward in years at (192, 356) on xpath=//span[@class='ui-icon ui-icon-circle-triangle-w']
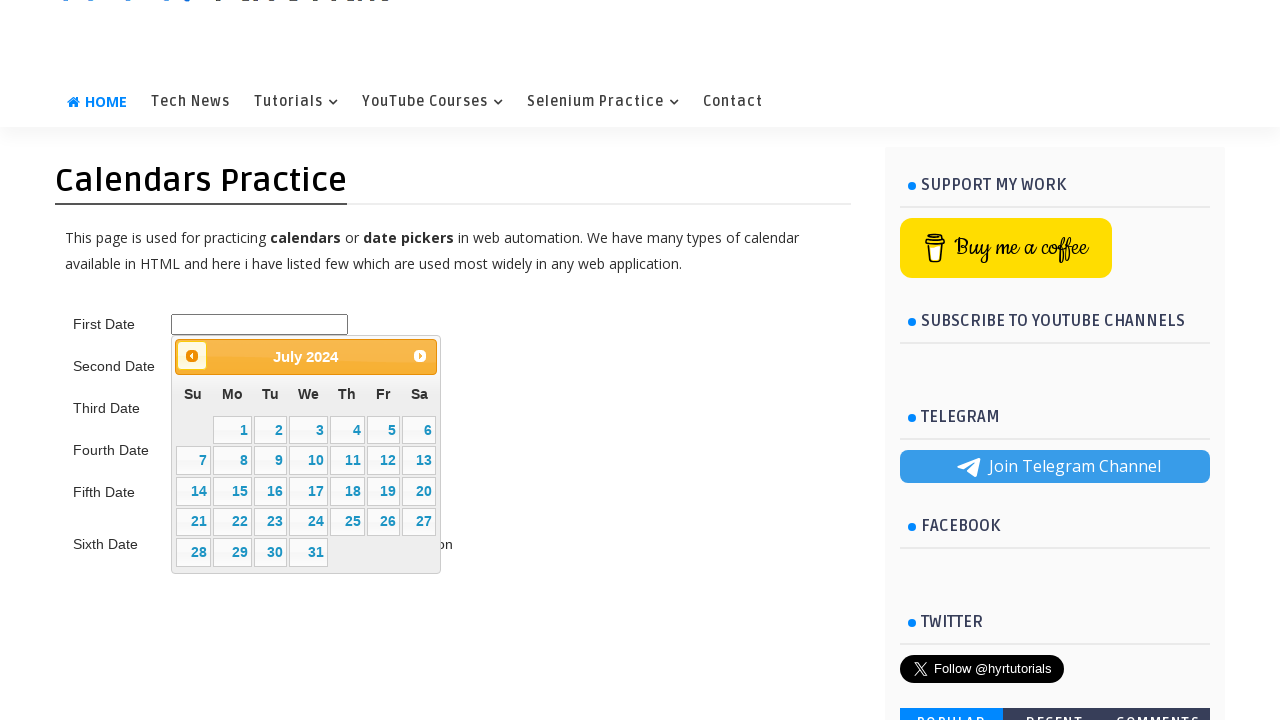

Updated current year to: 2024
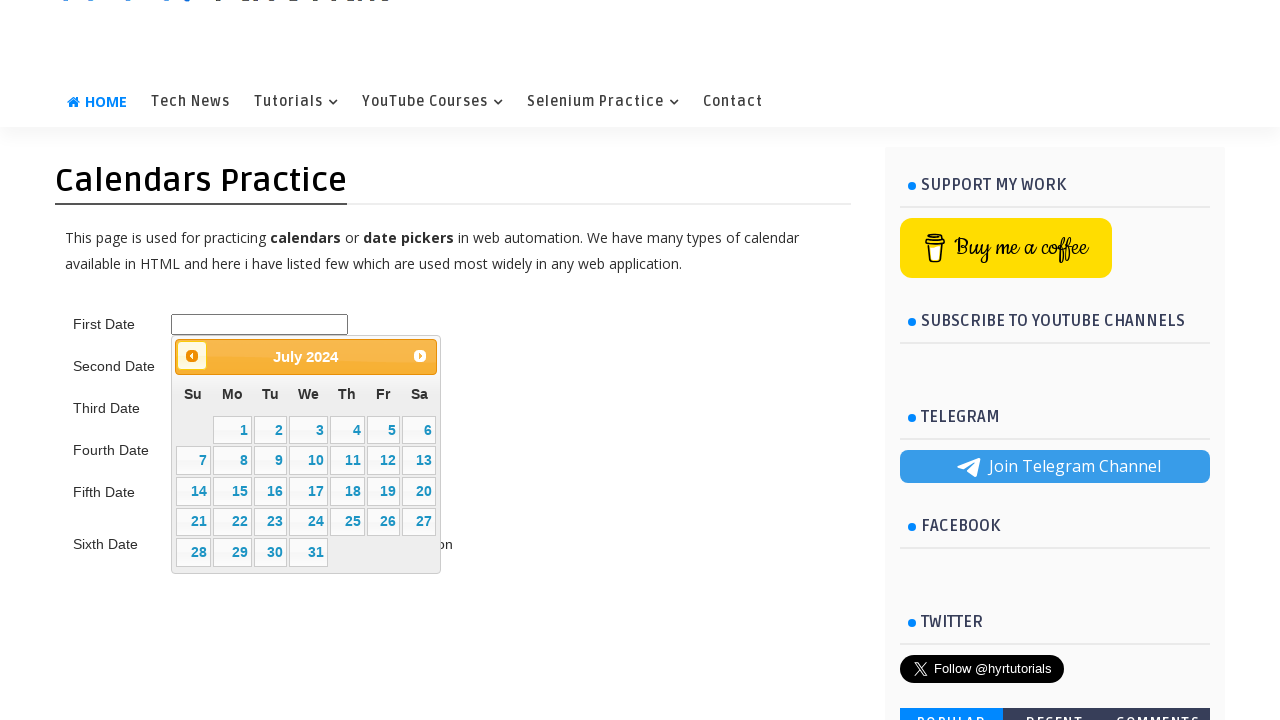

Clicked previous arrow to navigate backward in years at (192, 356) on xpath=//span[@class='ui-icon ui-icon-circle-triangle-w']
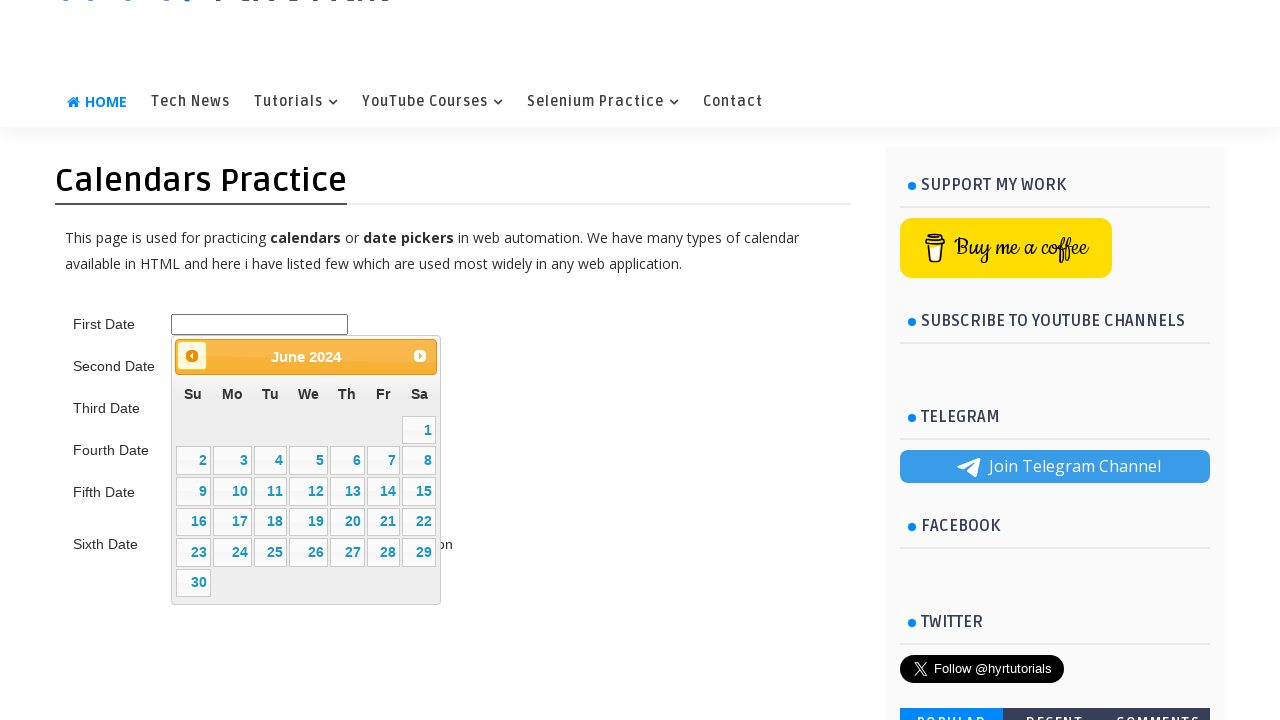

Updated current year to: 2024
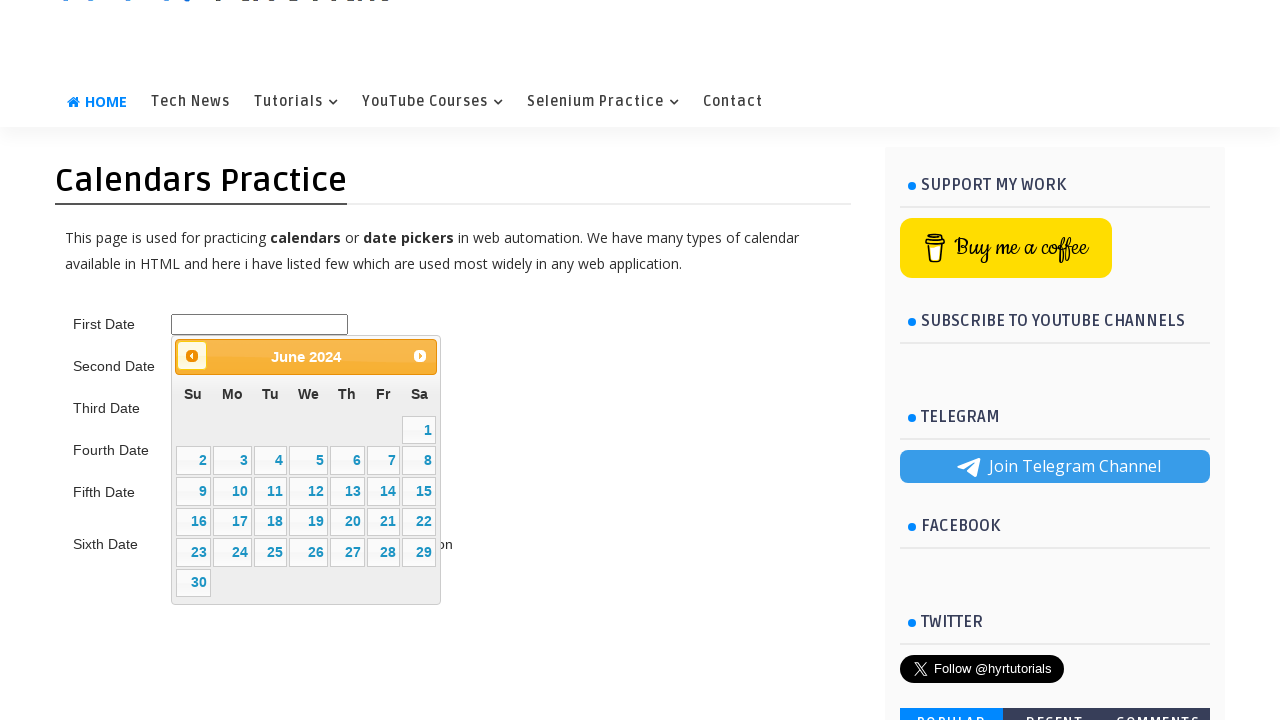

Clicked previous arrow to navigate backward in years at (192, 356) on xpath=//span[@class='ui-icon ui-icon-circle-triangle-w']
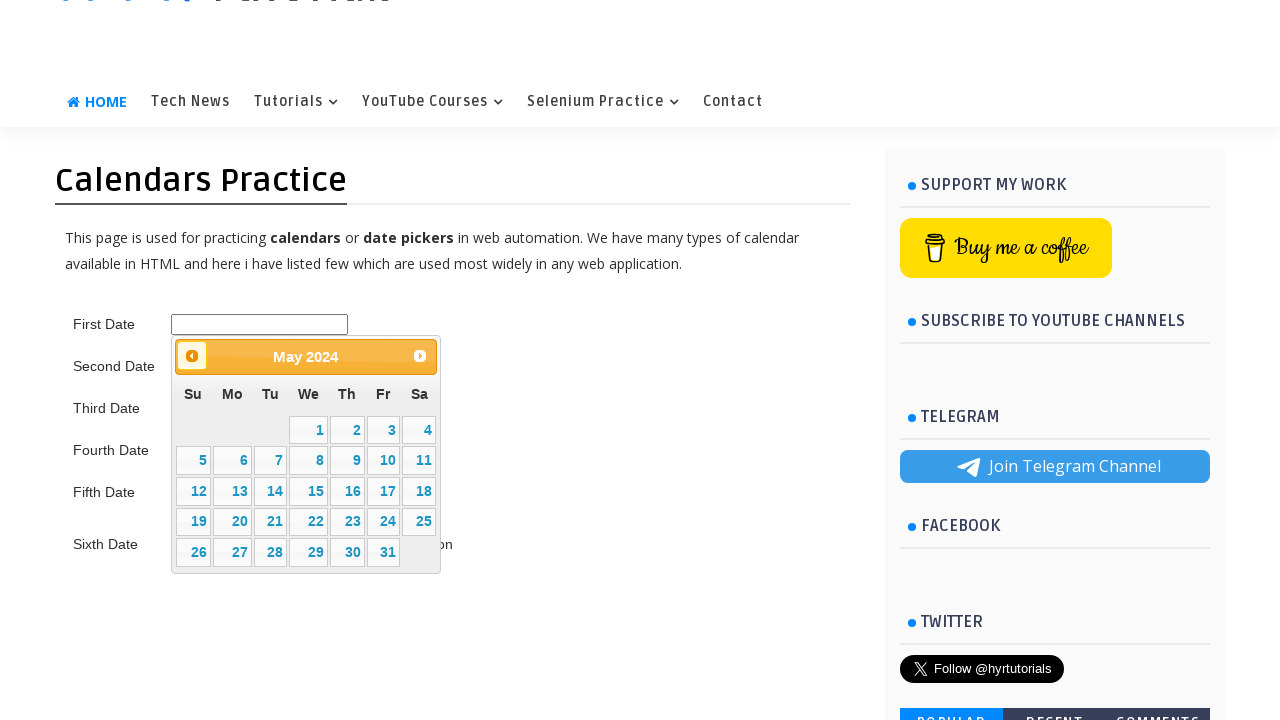

Updated current year to: 2024
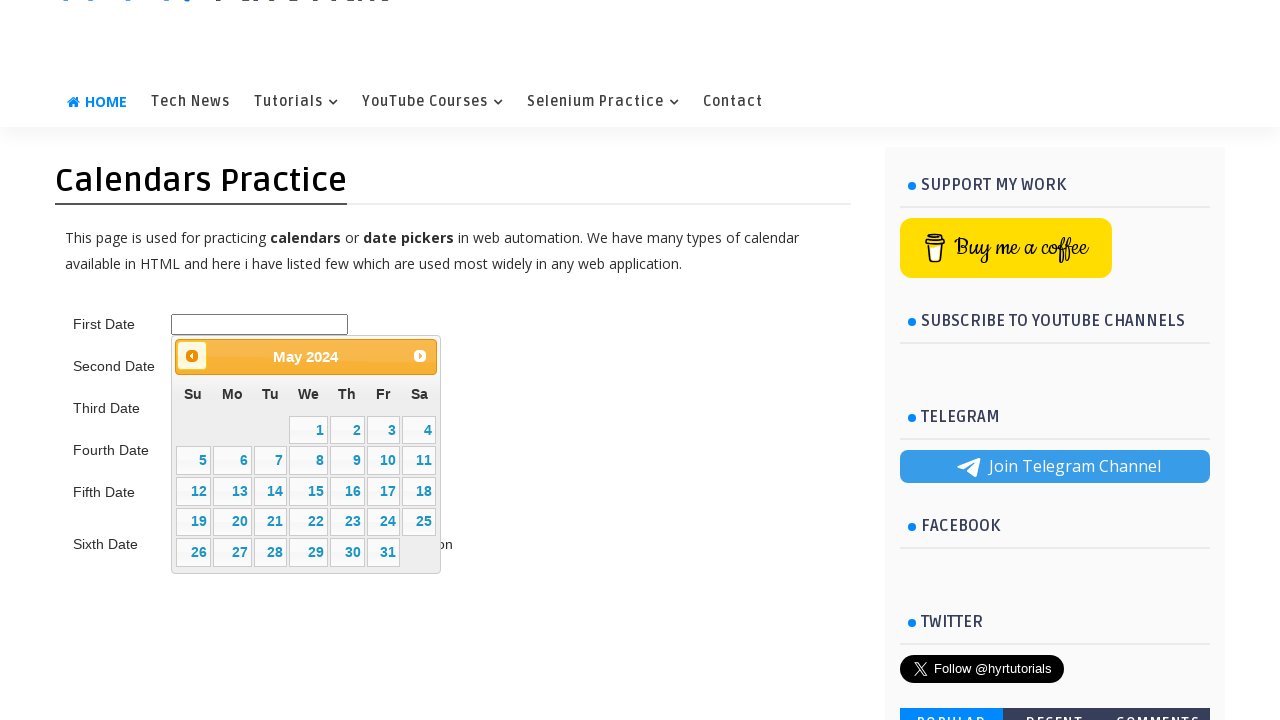

Clicked previous arrow to navigate backward in years at (192, 356) on xpath=//span[@class='ui-icon ui-icon-circle-triangle-w']
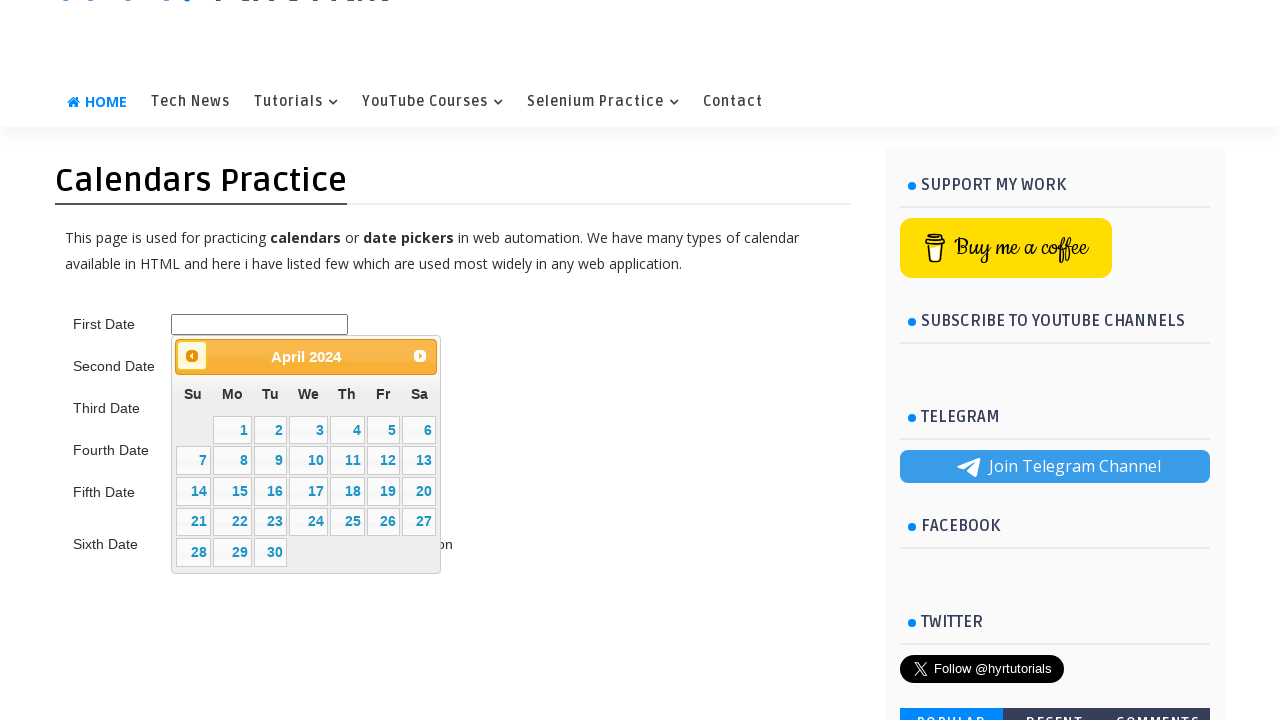

Updated current year to: 2024
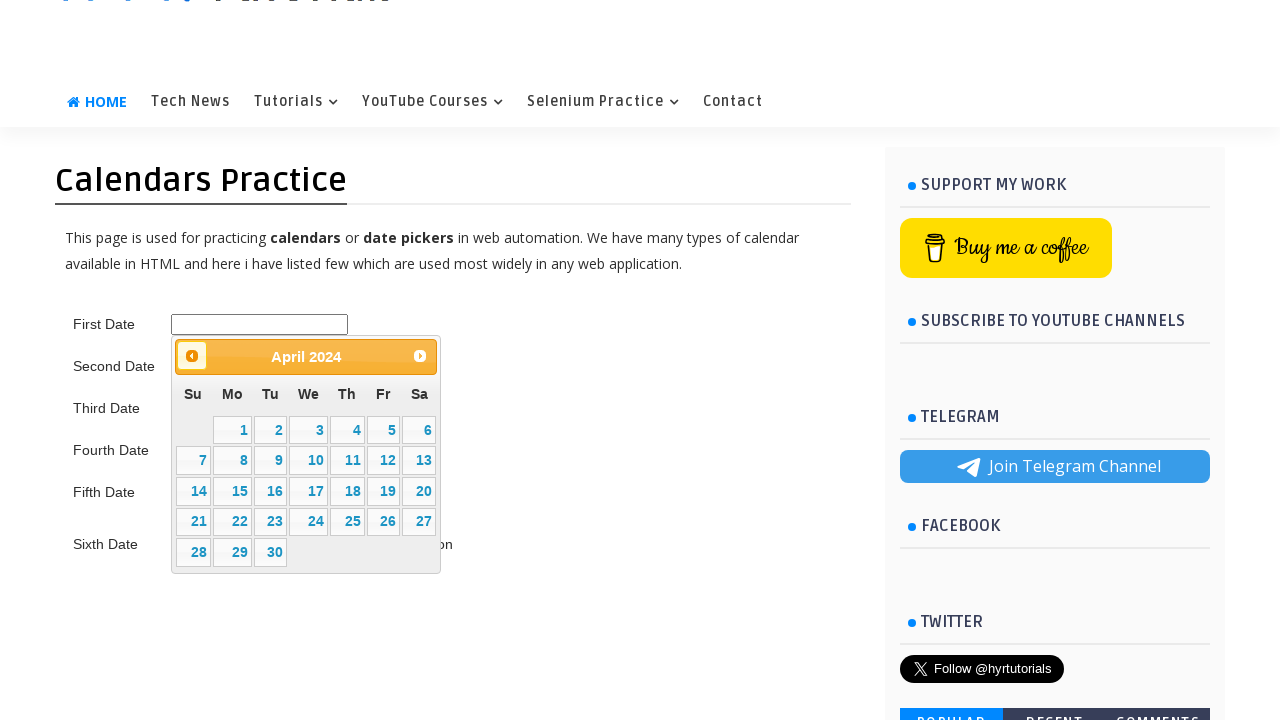

Clicked previous arrow to navigate backward in years at (192, 356) on xpath=//span[@class='ui-icon ui-icon-circle-triangle-w']
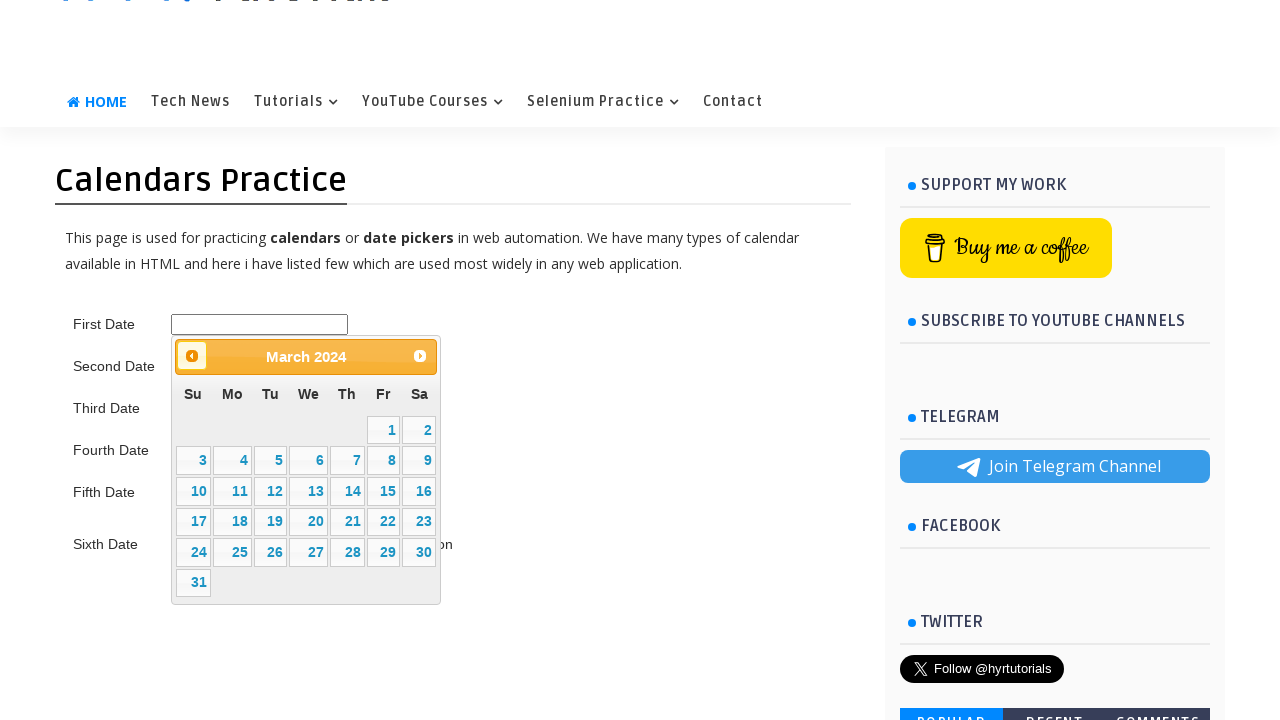

Updated current year to: 2024
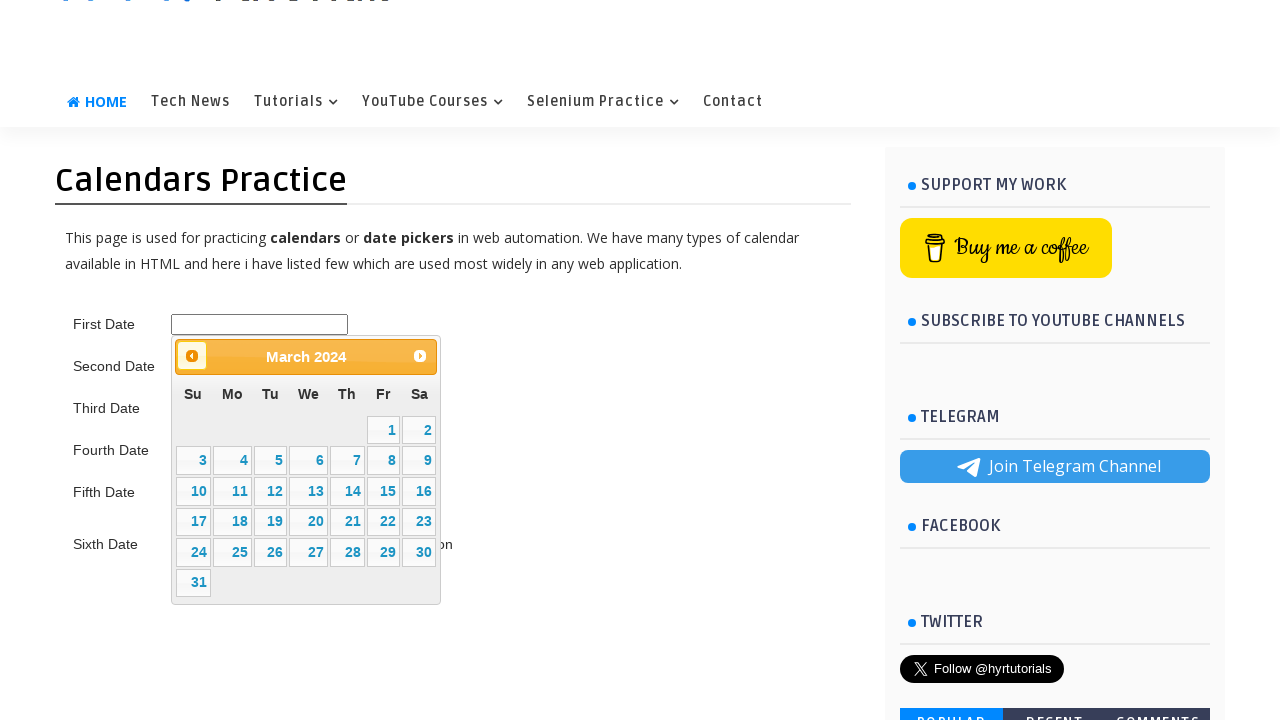

Clicked previous arrow to navigate backward in years at (192, 356) on xpath=//span[@class='ui-icon ui-icon-circle-triangle-w']
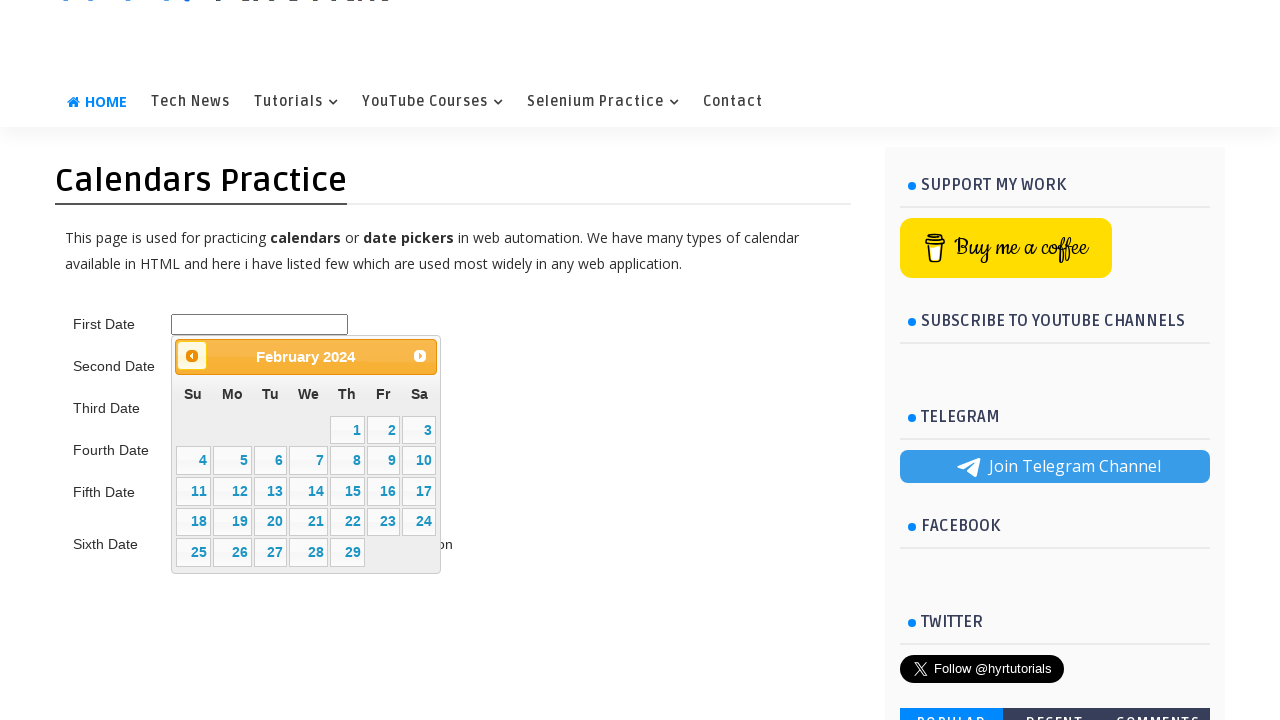

Updated current year to: 2024
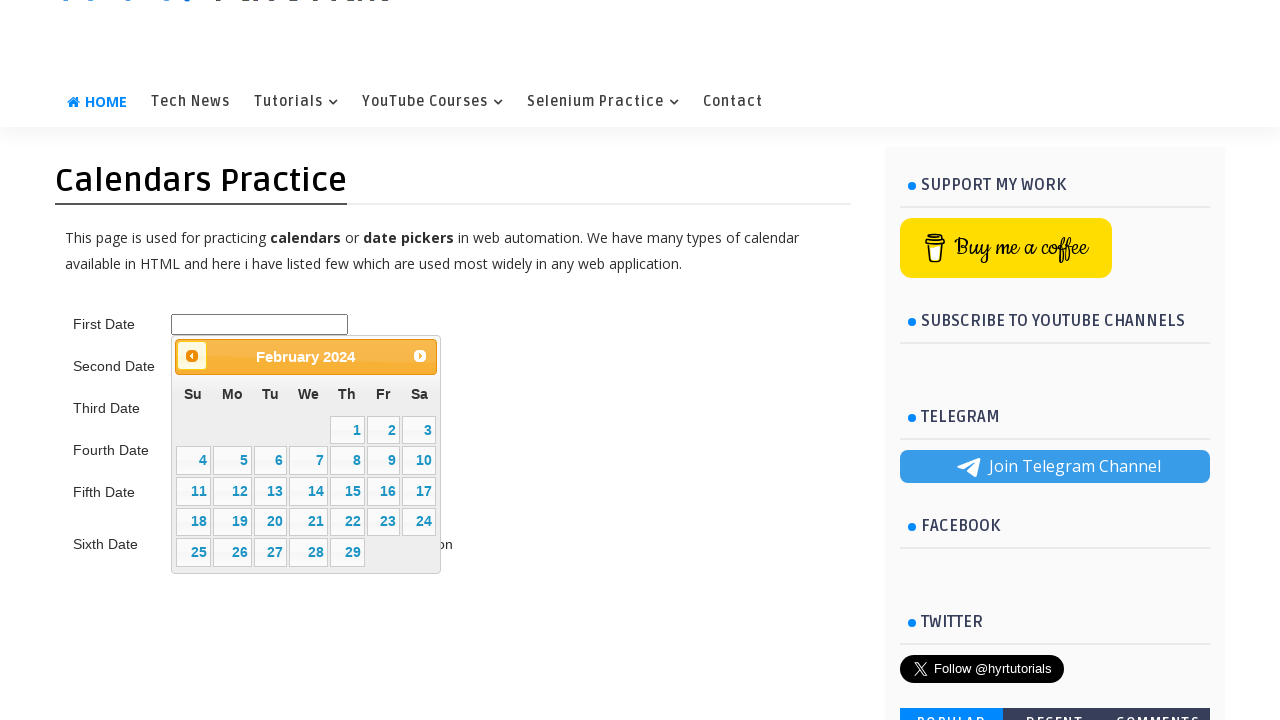

Clicked previous arrow to navigate backward in years at (192, 356) on xpath=//span[@class='ui-icon ui-icon-circle-triangle-w']
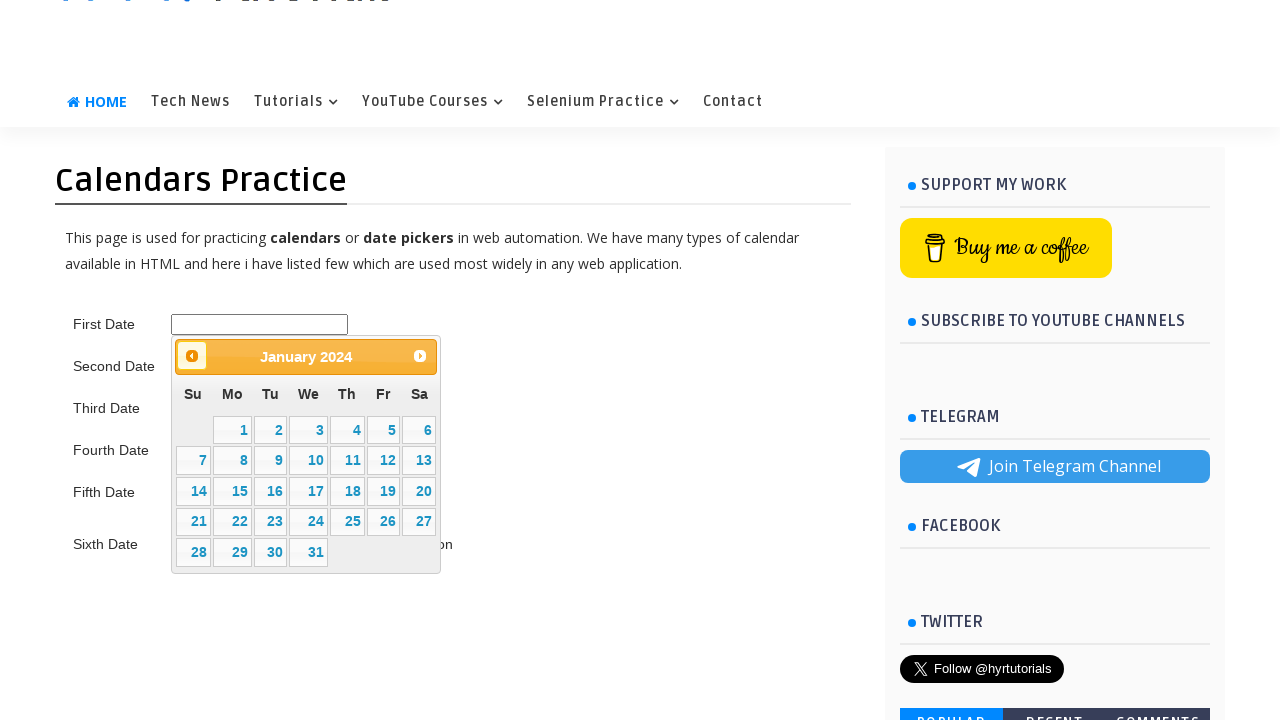

Updated current year to: 2024
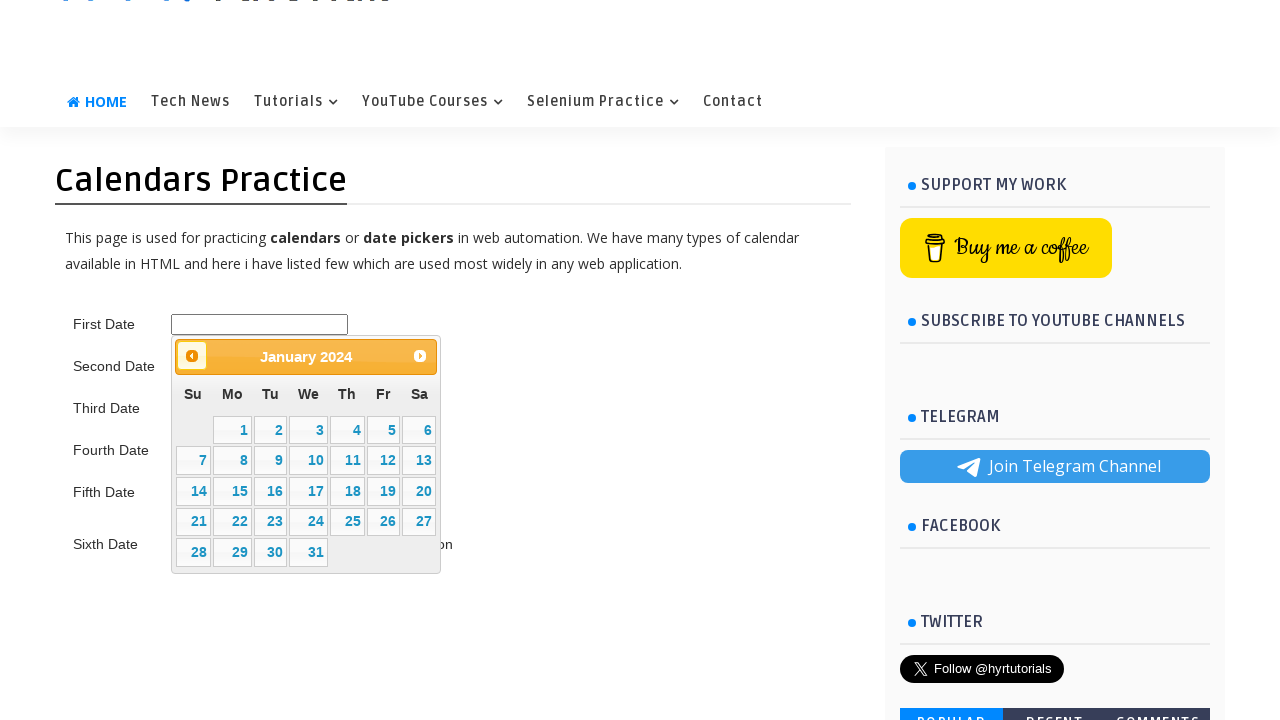

Clicked previous arrow to navigate backward in years at (192, 356) on xpath=//span[@class='ui-icon ui-icon-circle-triangle-w']
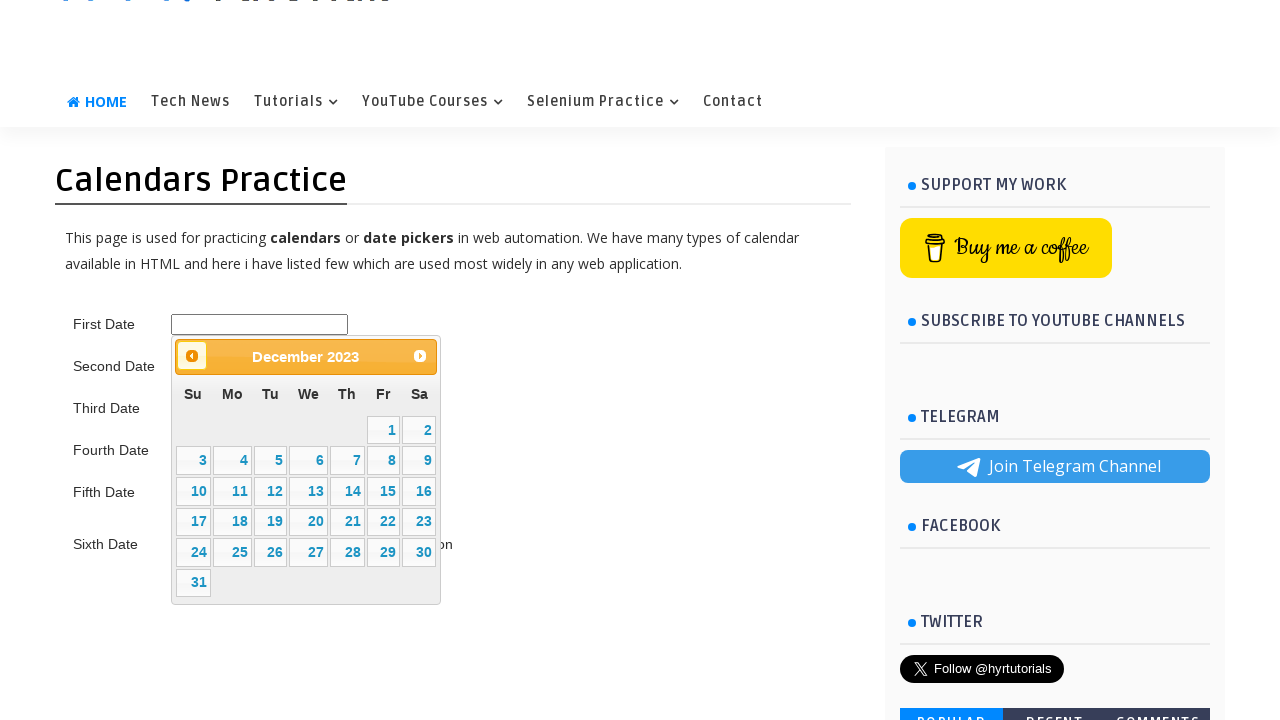

Updated current year to: 2023
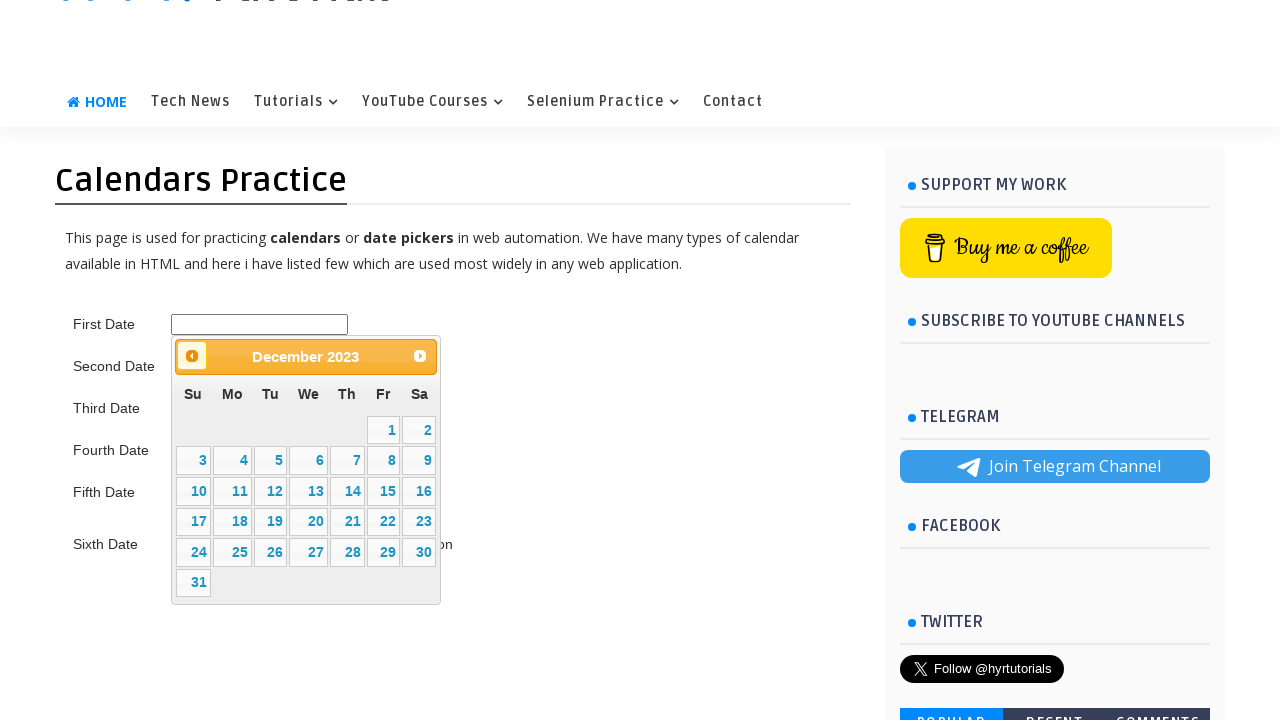

Clicked previous arrow to navigate backward in years at (192, 356) on xpath=//span[@class='ui-icon ui-icon-circle-triangle-w']
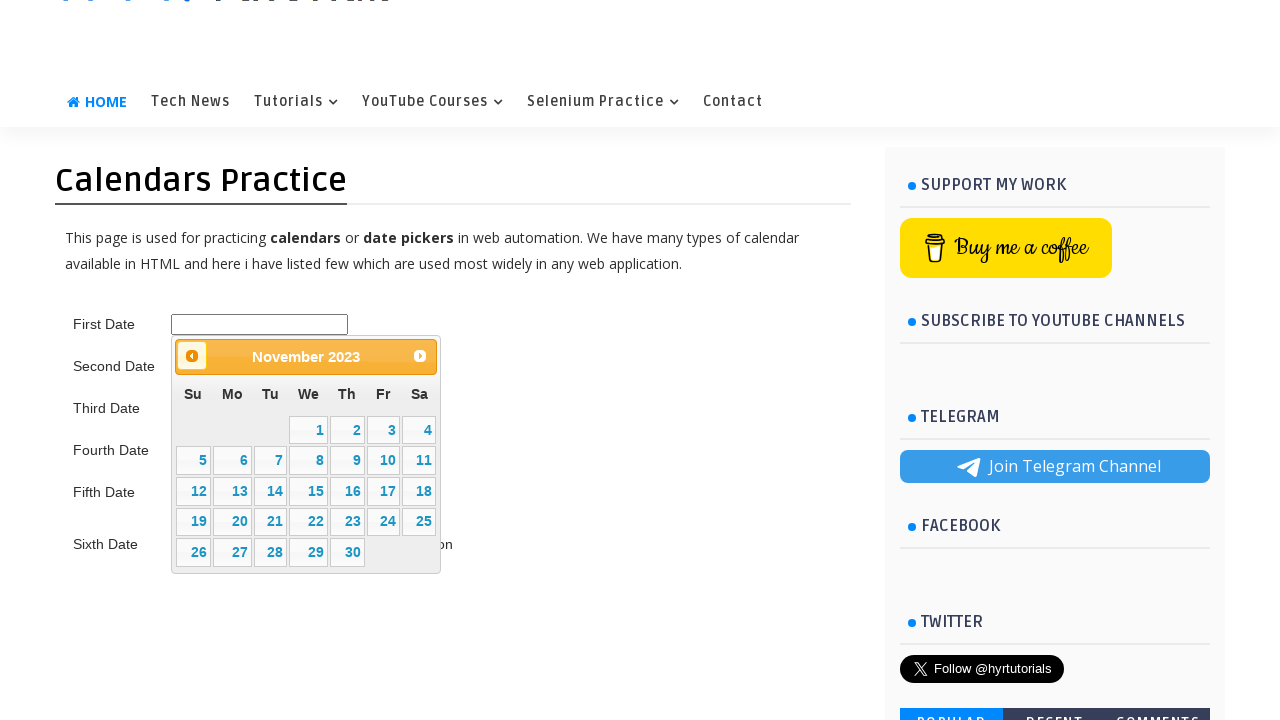

Updated current year to: 2023
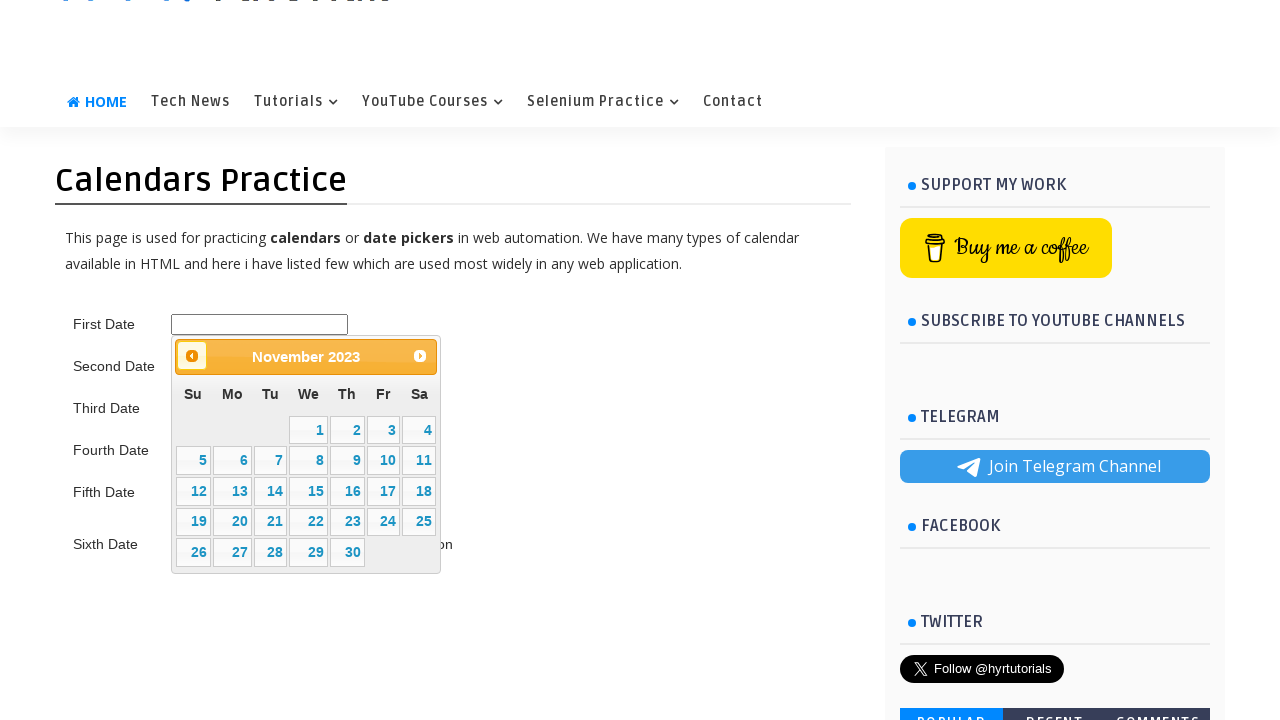

Clicked previous arrow to navigate backward in years at (192, 356) on xpath=//span[@class='ui-icon ui-icon-circle-triangle-w']
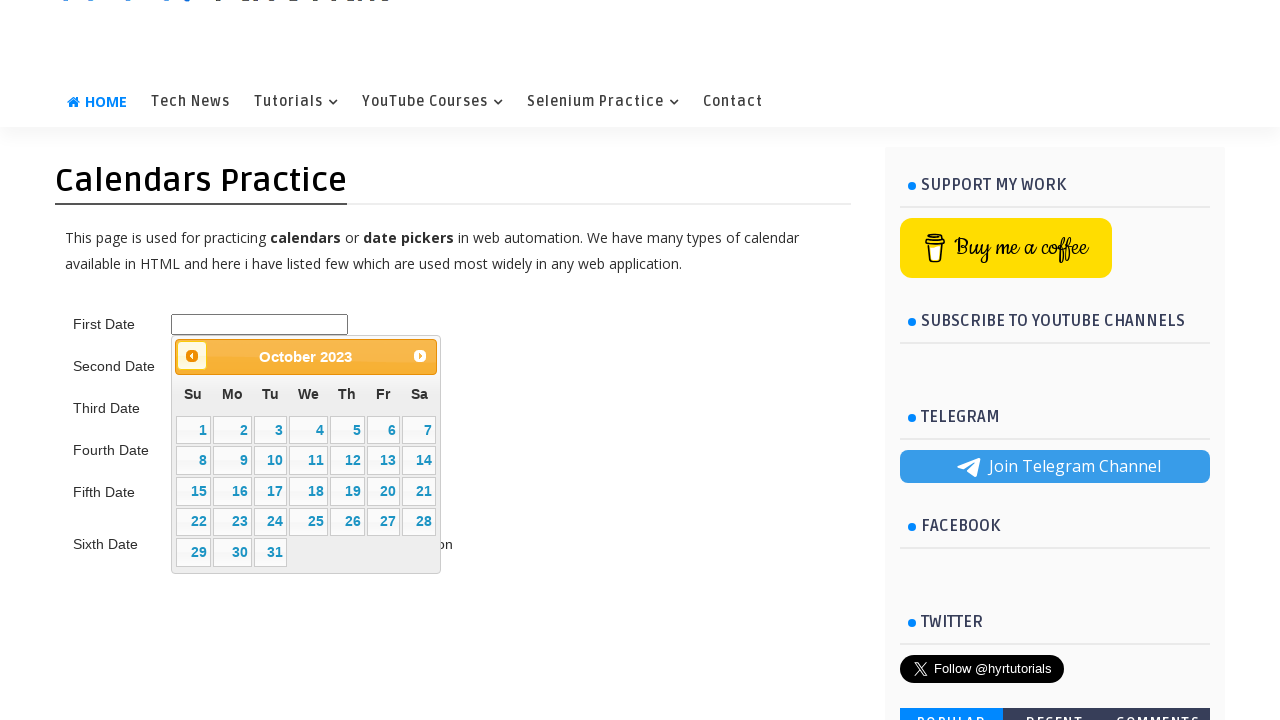

Updated current year to: 2023
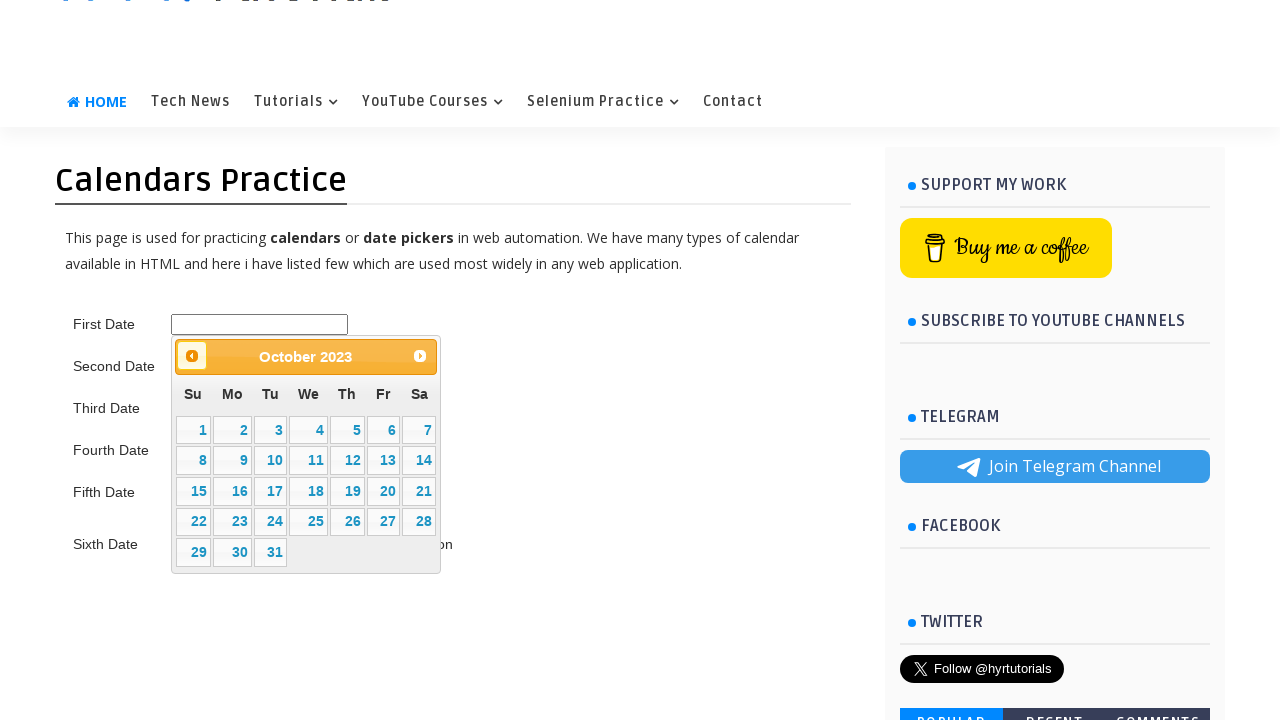

Clicked previous arrow to navigate backward in years at (192, 356) on xpath=//span[@class='ui-icon ui-icon-circle-triangle-w']
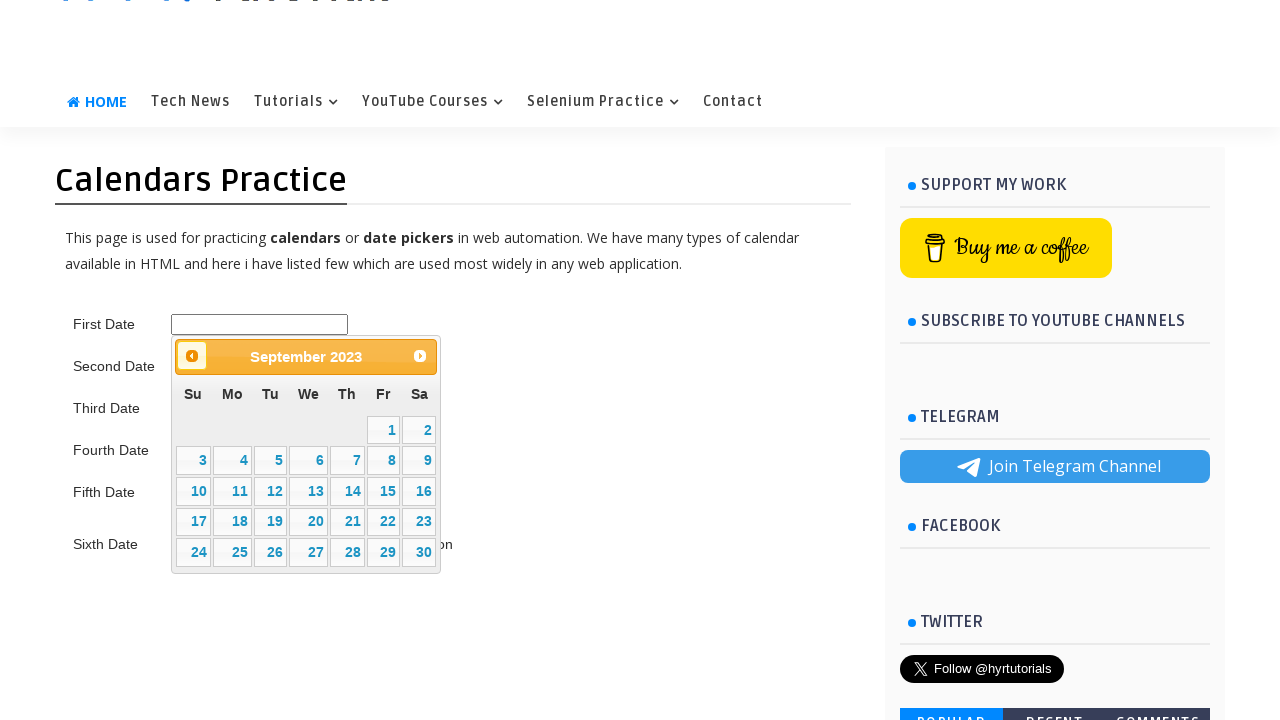

Updated current year to: 2023
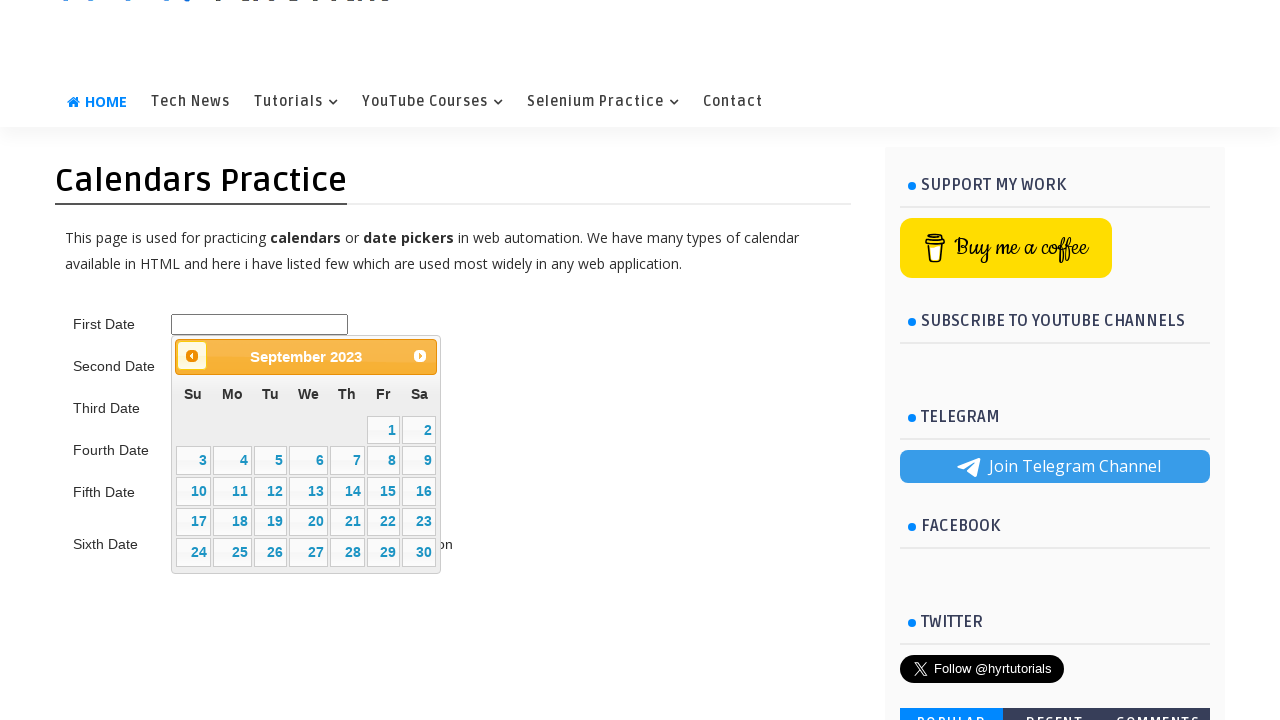

Clicked previous arrow to navigate backward in years at (192, 356) on xpath=//span[@class='ui-icon ui-icon-circle-triangle-w']
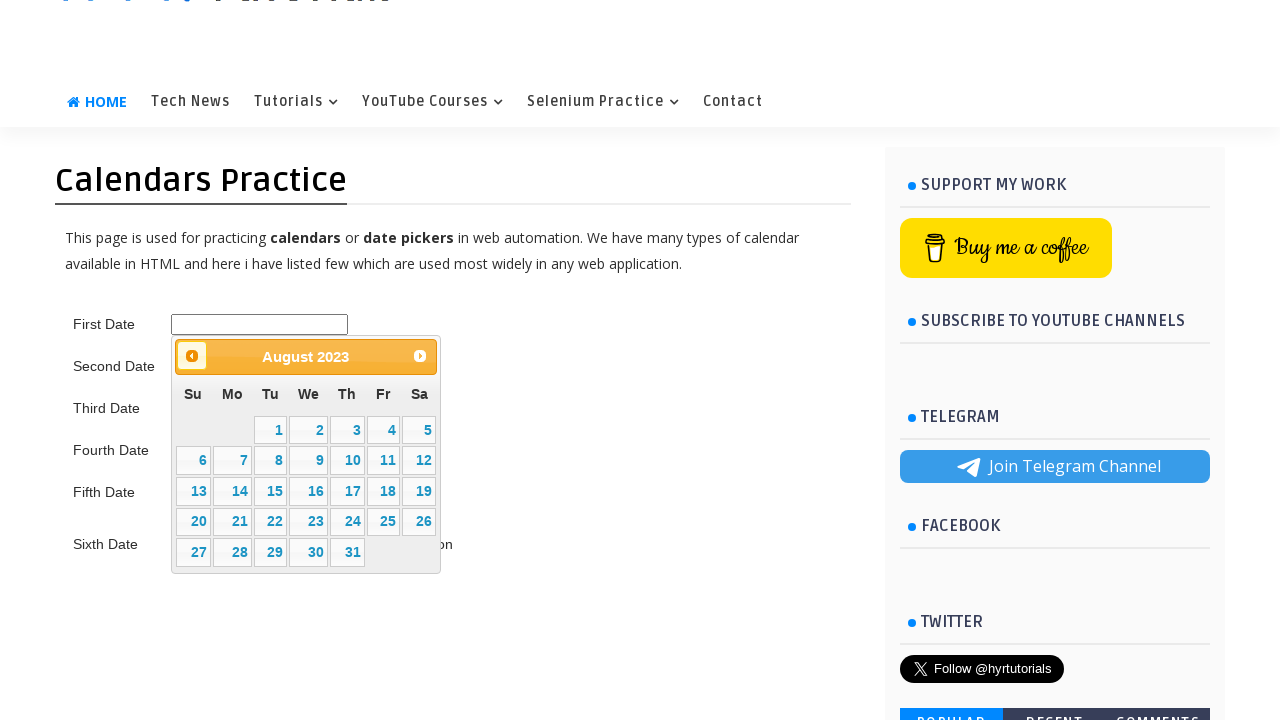

Updated current year to: 2023
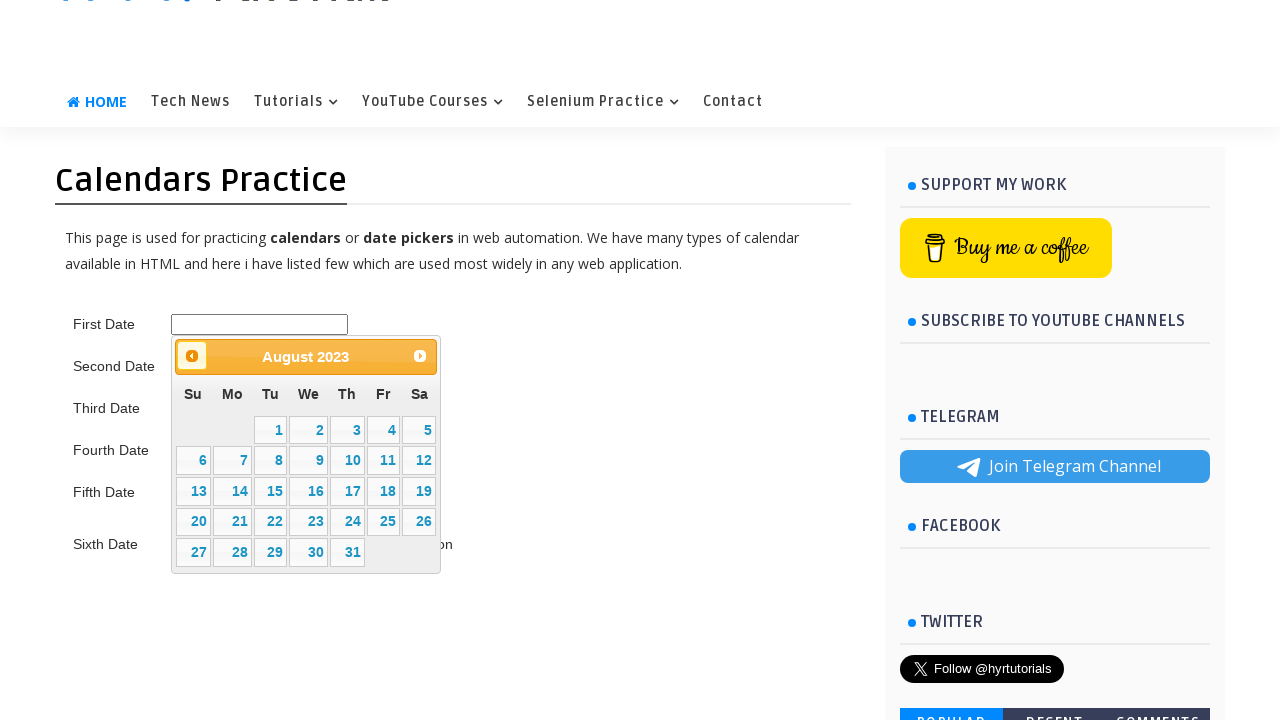

Clicked previous arrow to navigate backward in years at (192, 356) on xpath=//span[@class='ui-icon ui-icon-circle-triangle-w']
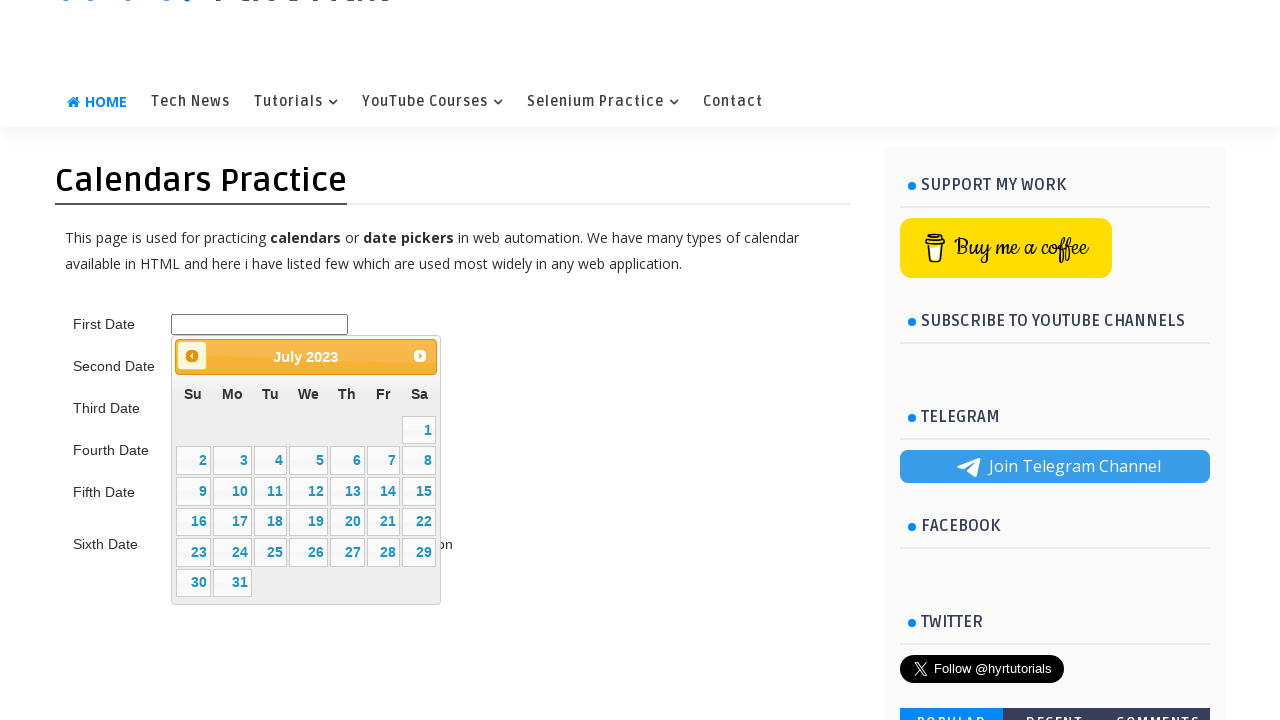

Updated current year to: 2023
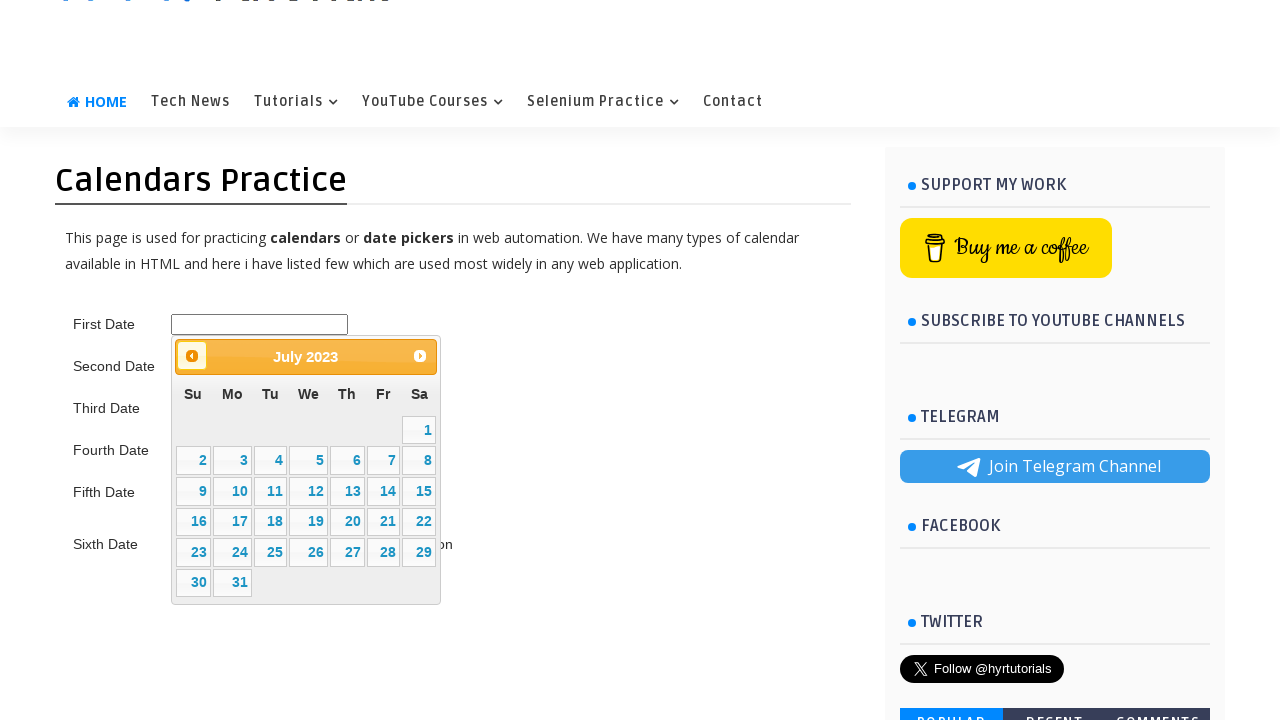

Clicked previous arrow to navigate backward in years at (192, 356) on xpath=//span[@class='ui-icon ui-icon-circle-triangle-w']
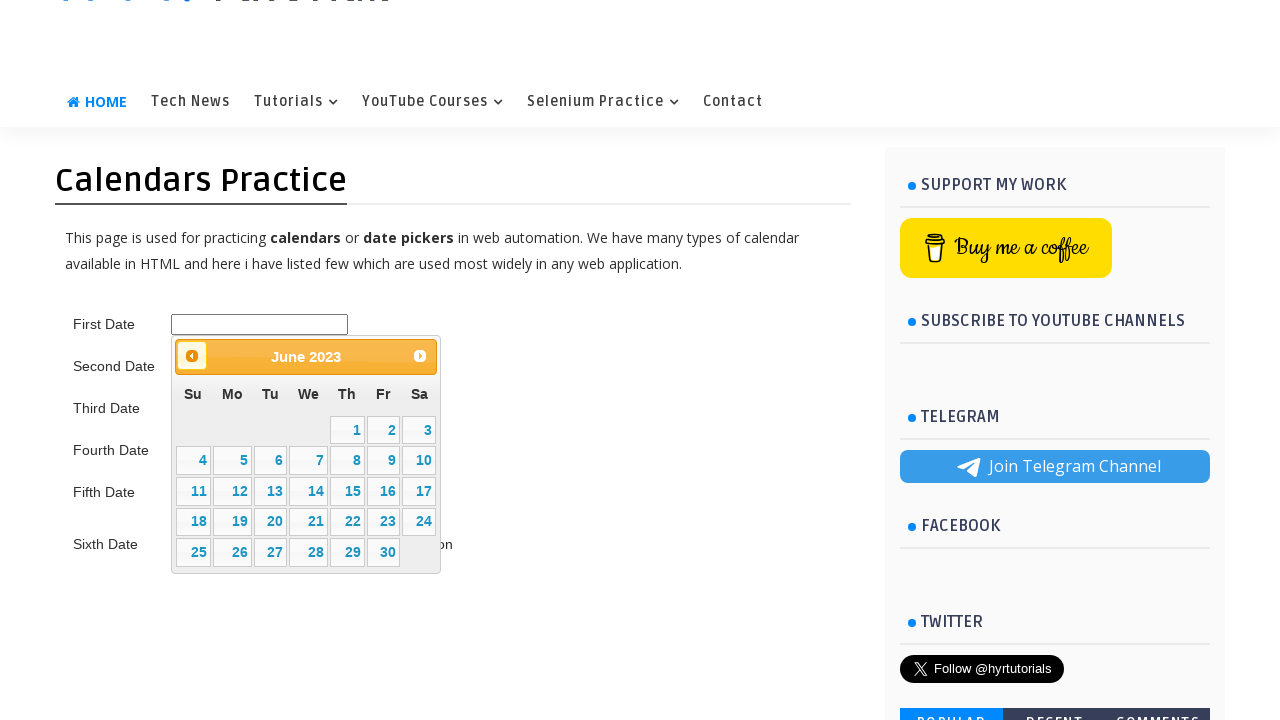

Updated current year to: 2023
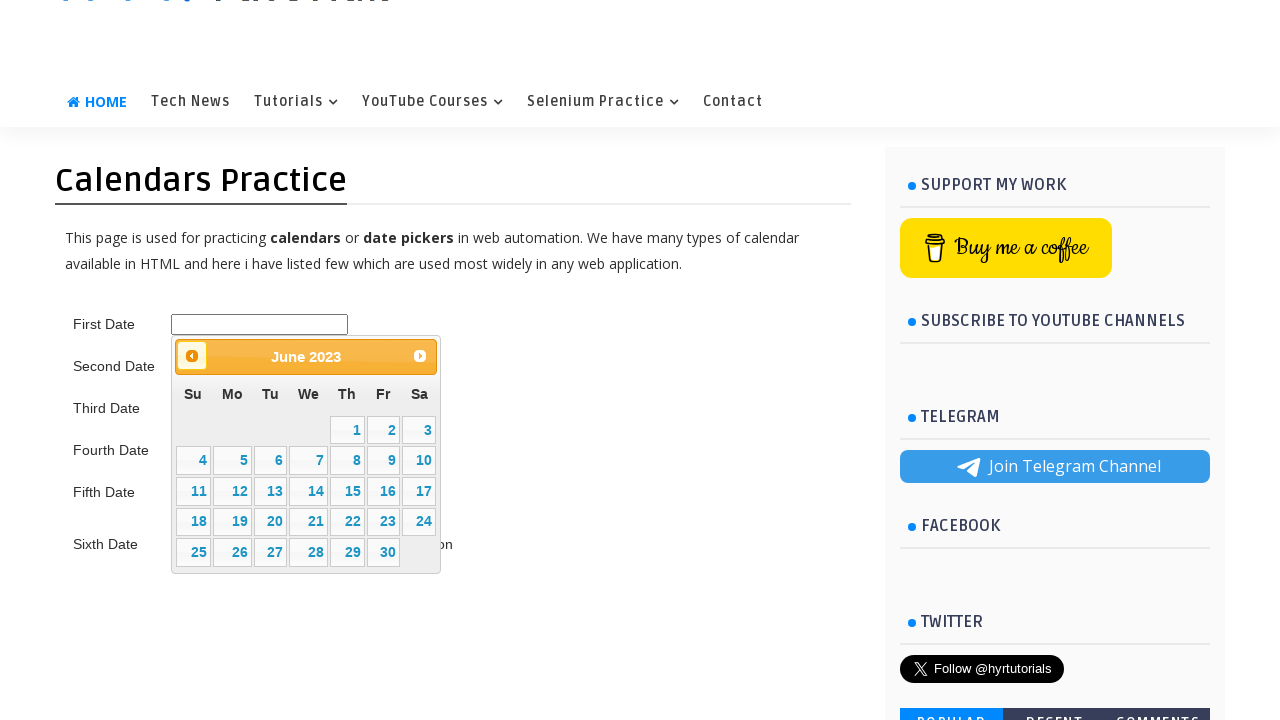

Clicked previous arrow to navigate backward in years at (192, 356) on xpath=//span[@class='ui-icon ui-icon-circle-triangle-w']
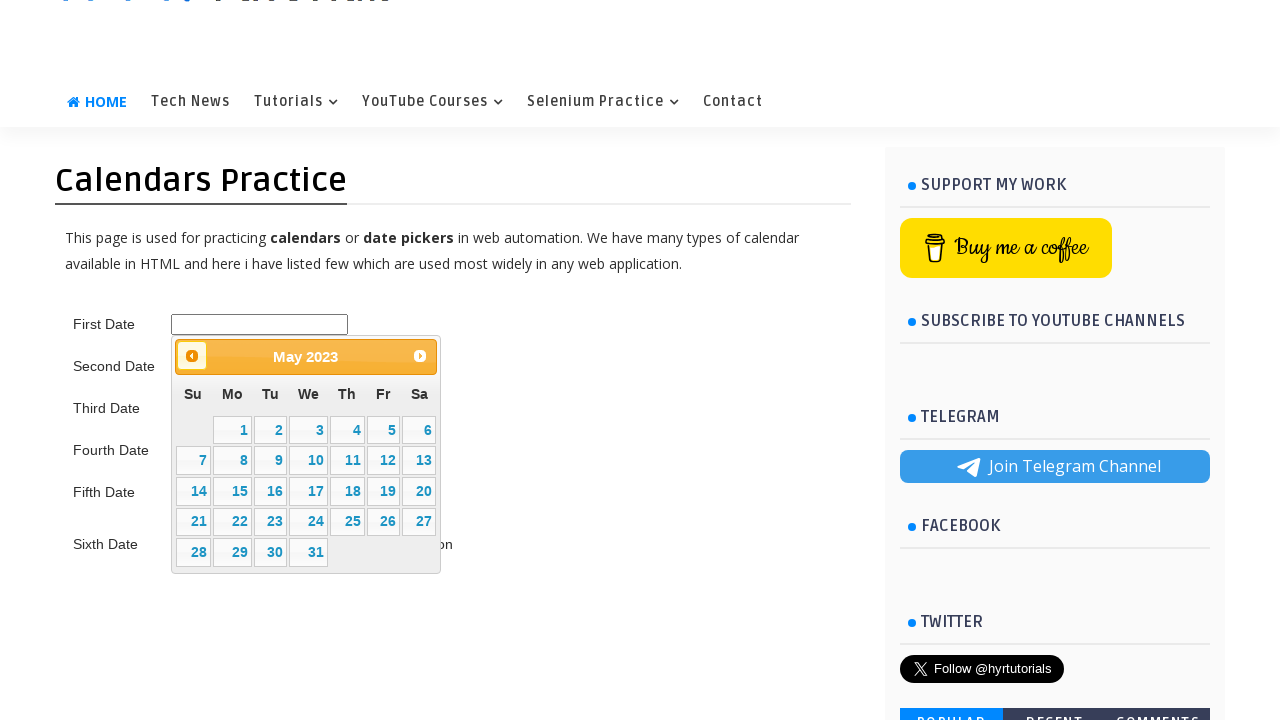

Updated current year to: 2023
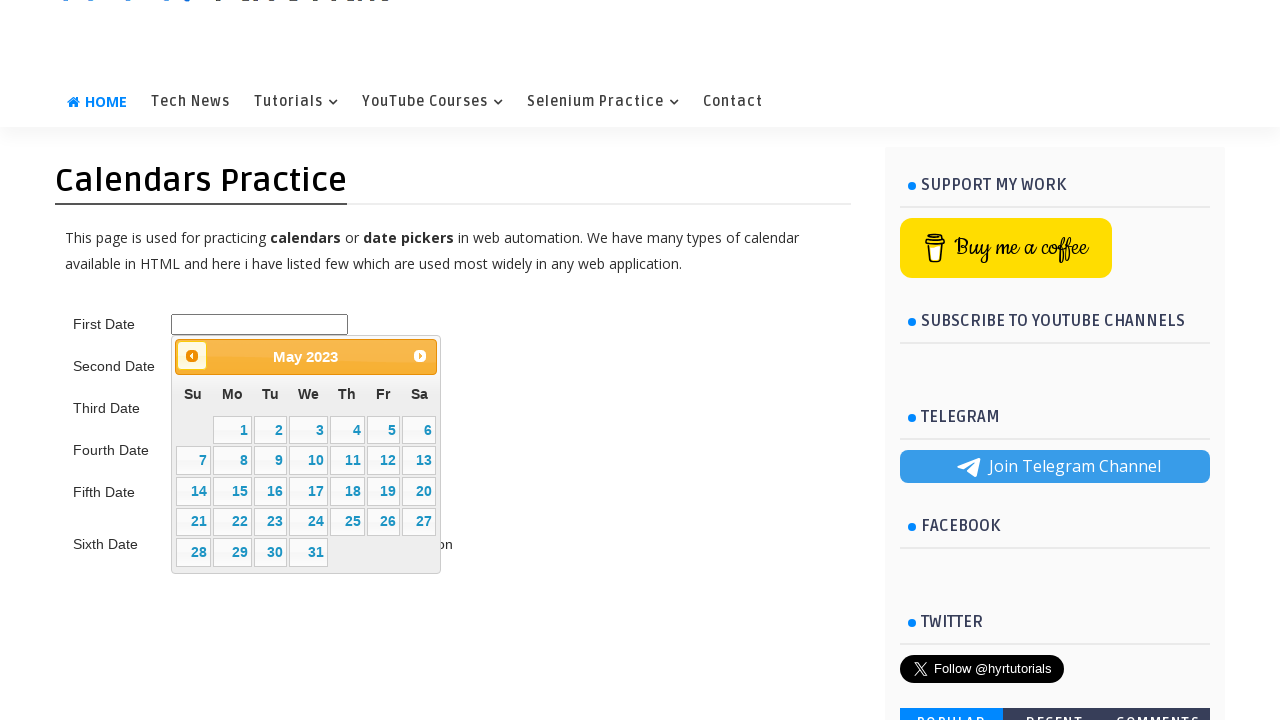

Clicked previous arrow to navigate backward in years at (192, 356) on xpath=//span[@class='ui-icon ui-icon-circle-triangle-w']
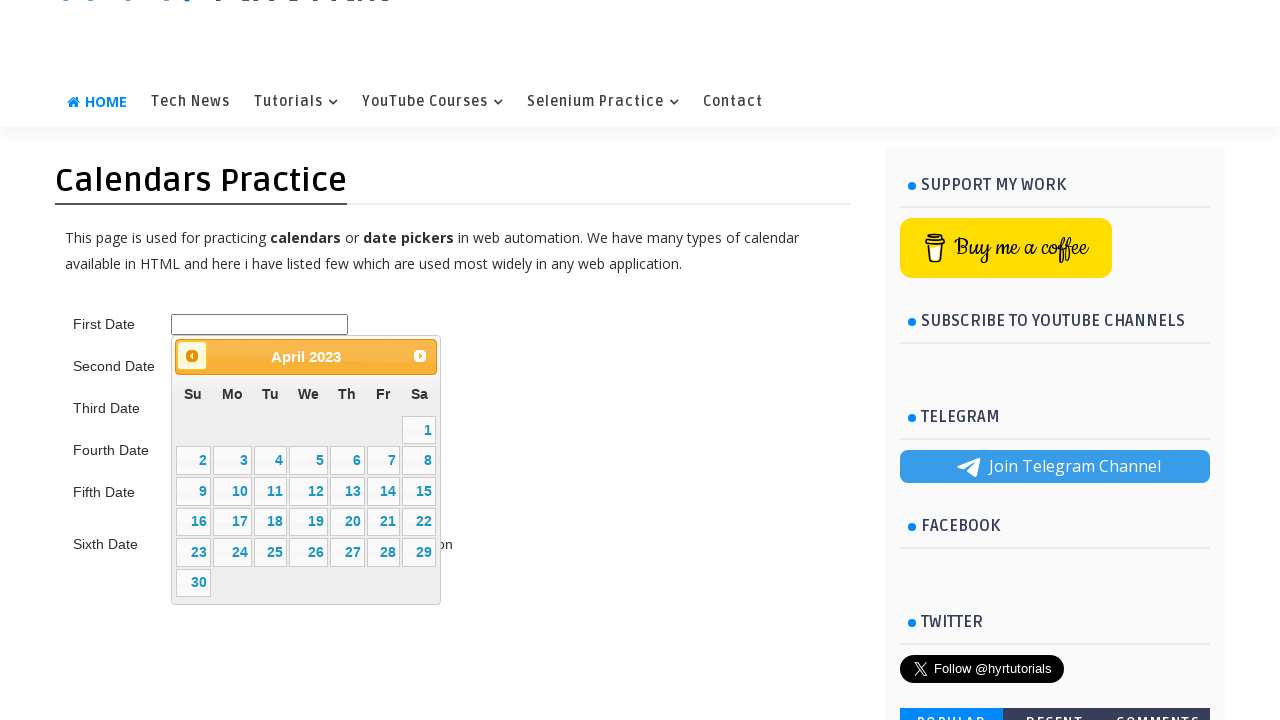

Updated current year to: 2023
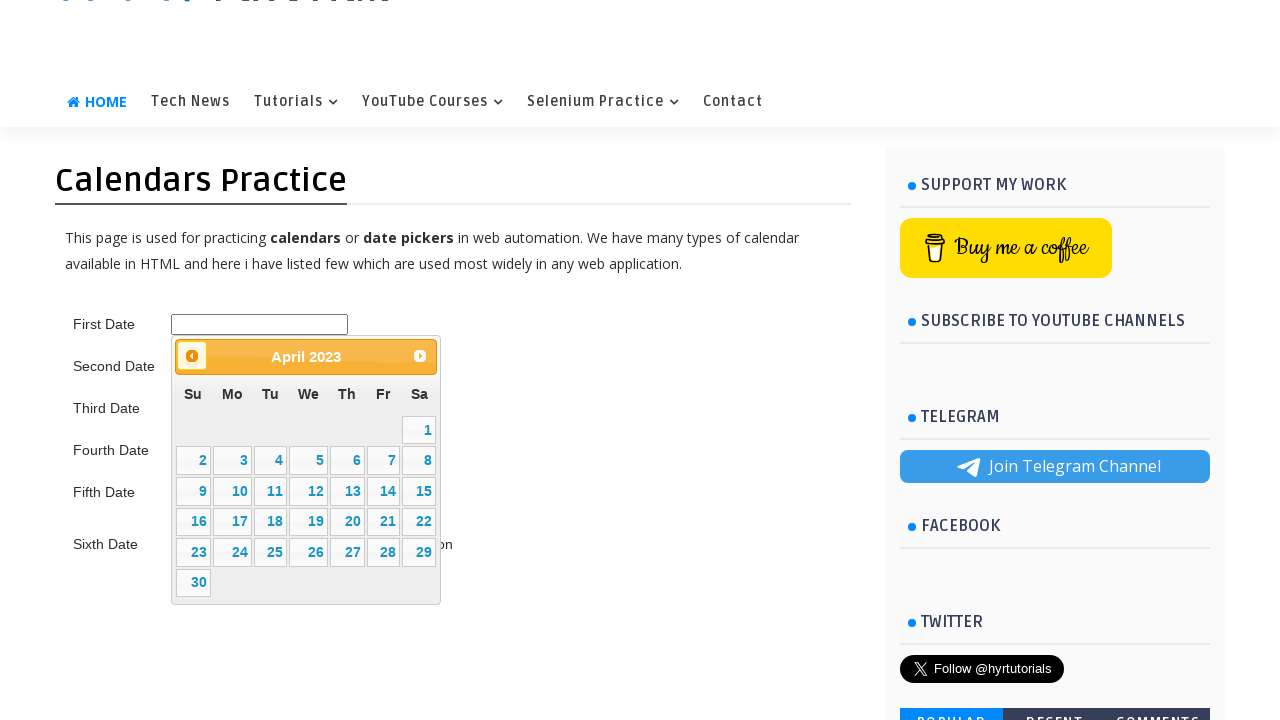

Clicked previous arrow to navigate backward in years at (192, 356) on xpath=//span[@class='ui-icon ui-icon-circle-triangle-w']
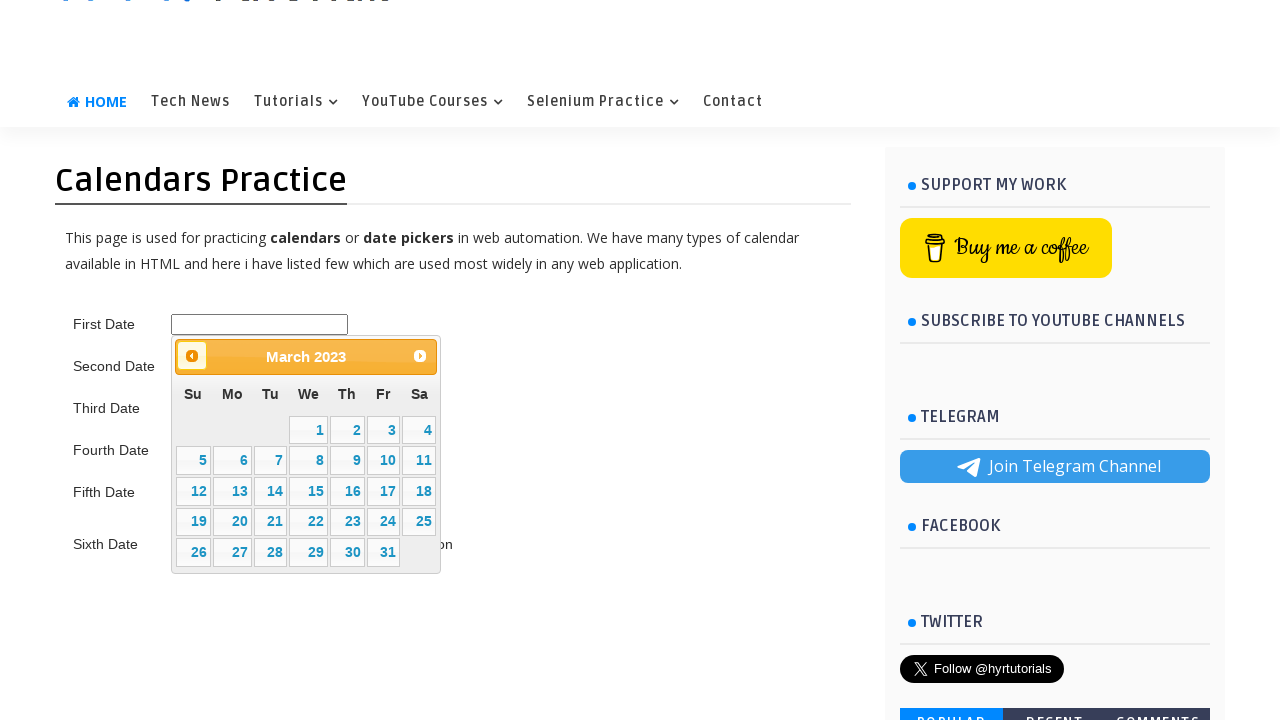

Updated current year to: 2023
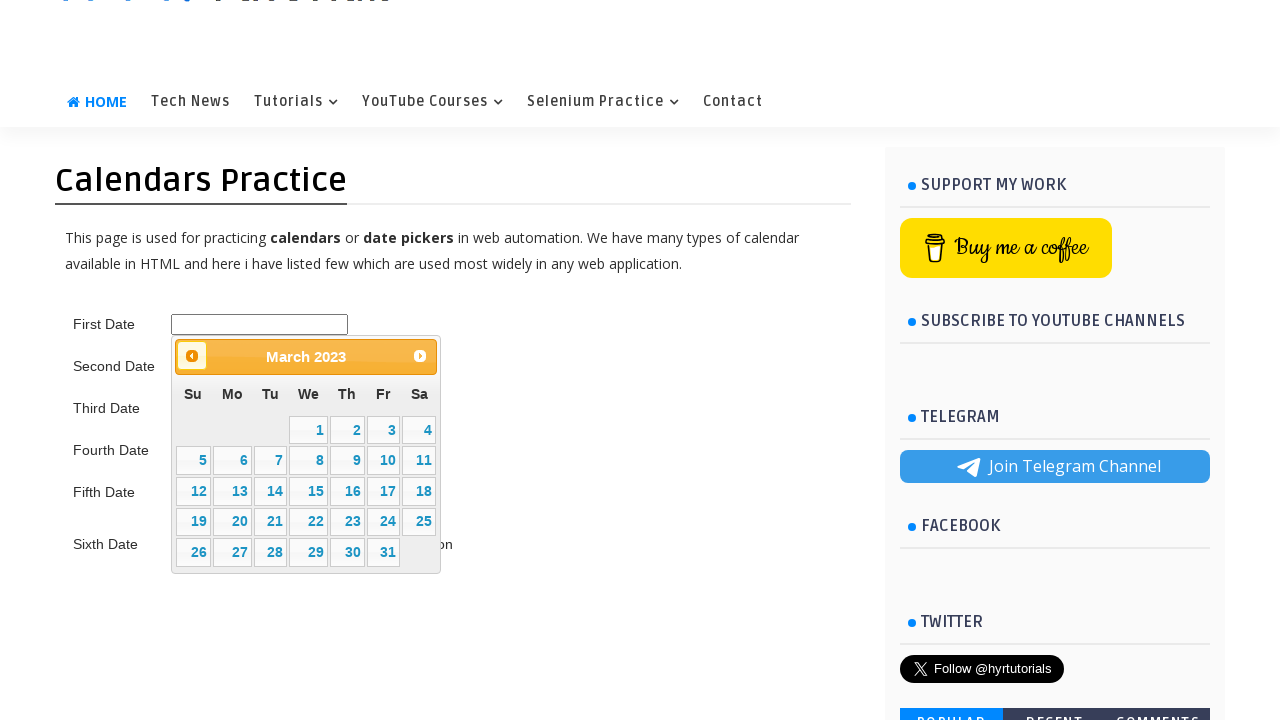

Clicked previous arrow to navigate backward in years at (192, 356) on xpath=//span[@class='ui-icon ui-icon-circle-triangle-w']
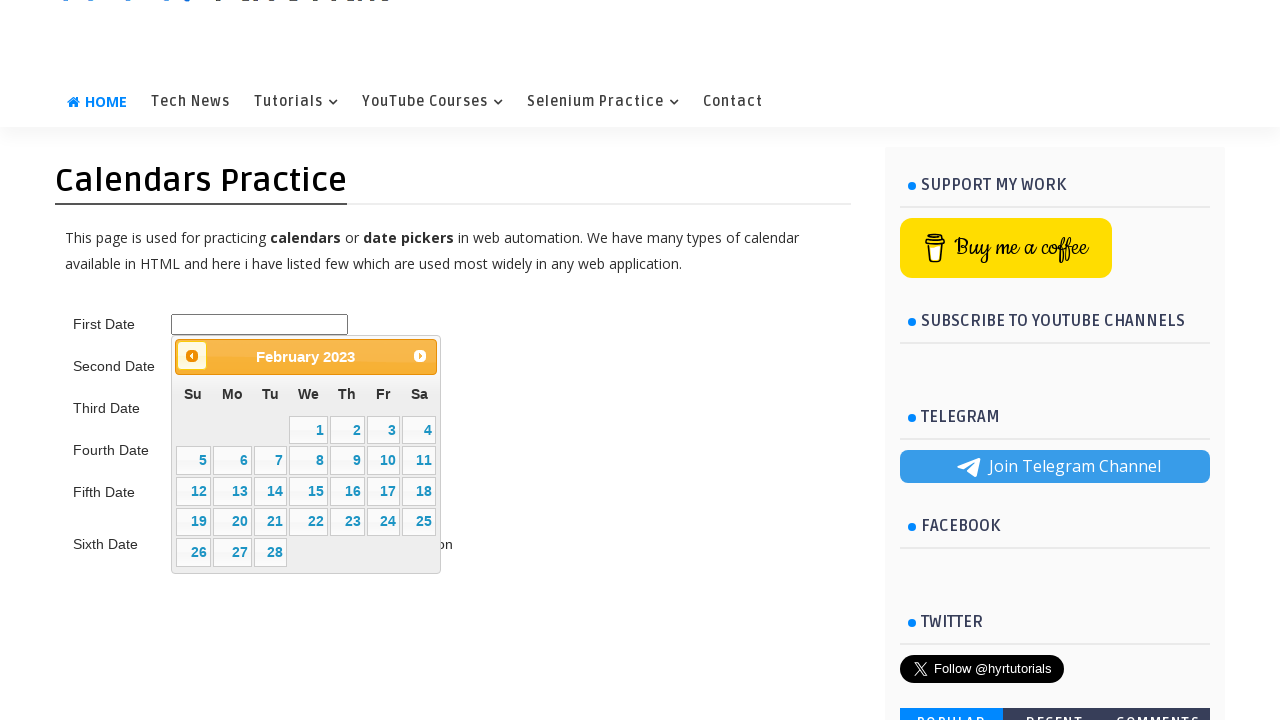

Updated current year to: 2023
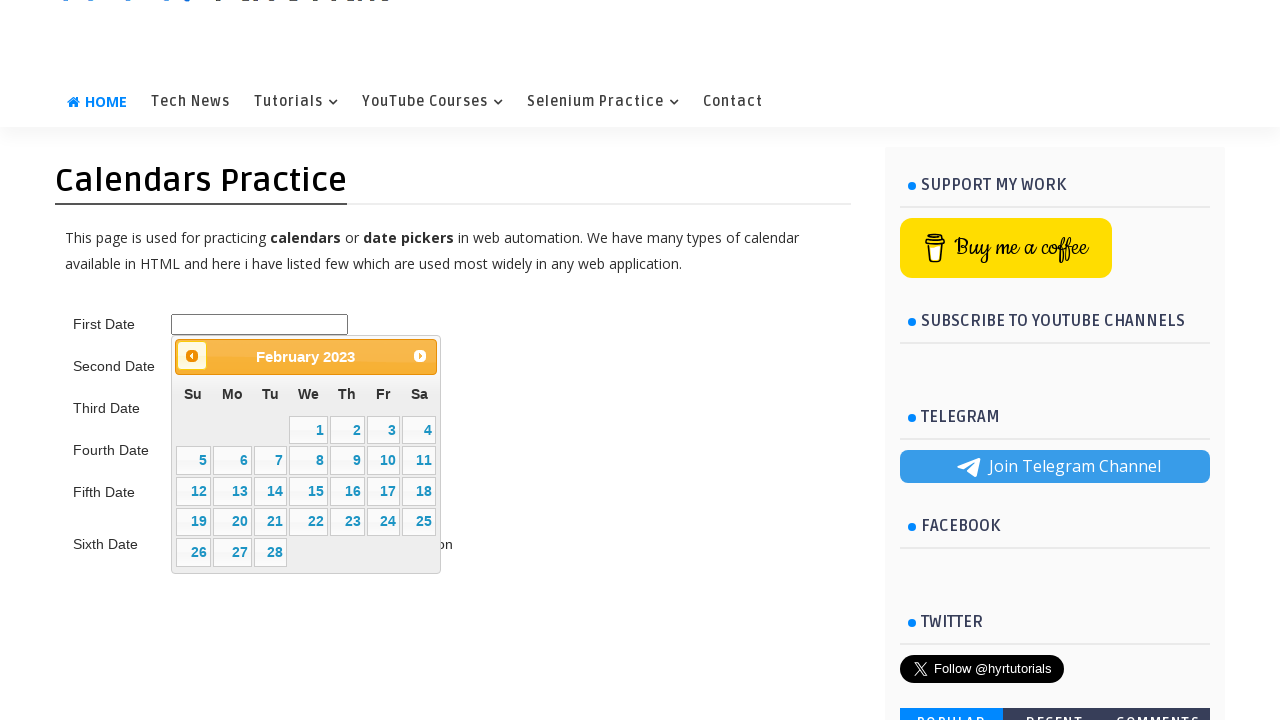

Clicked previous arrow to navigate backward in years at (192, 356) on xpath=//span[@class='ui-icon ui-icon-circle-triangle-w']
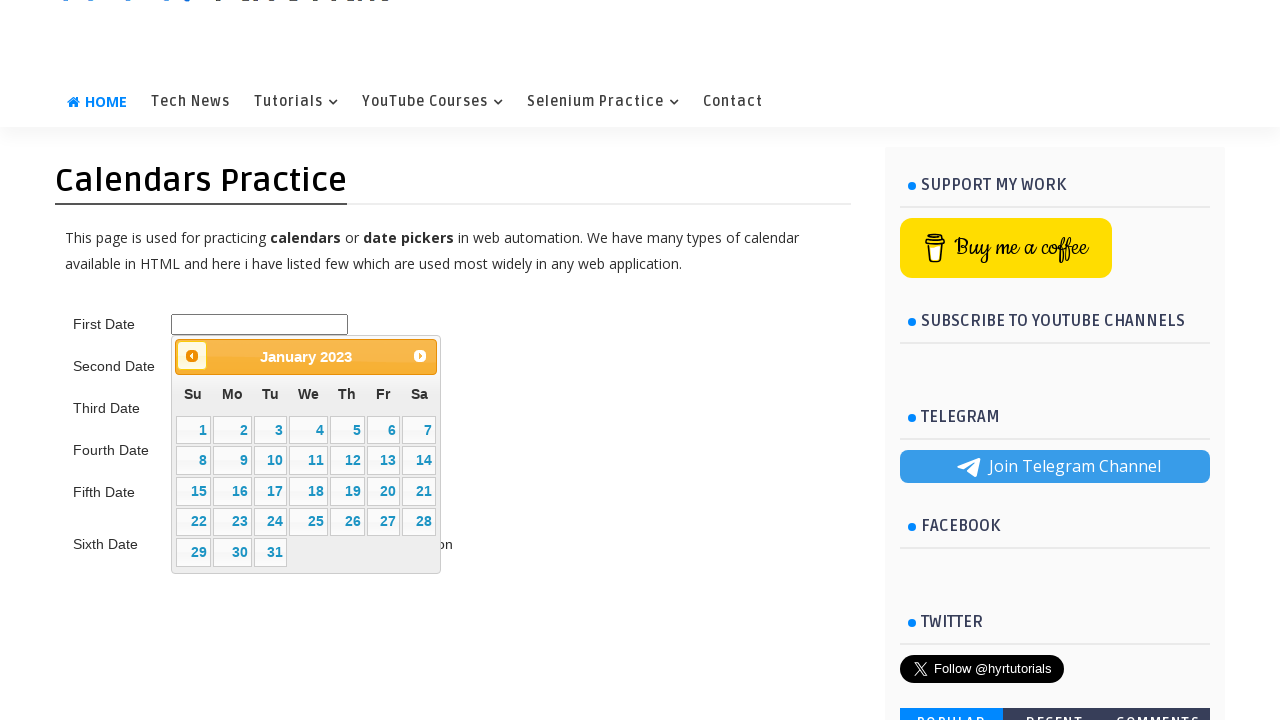

Updated current year to: 2023
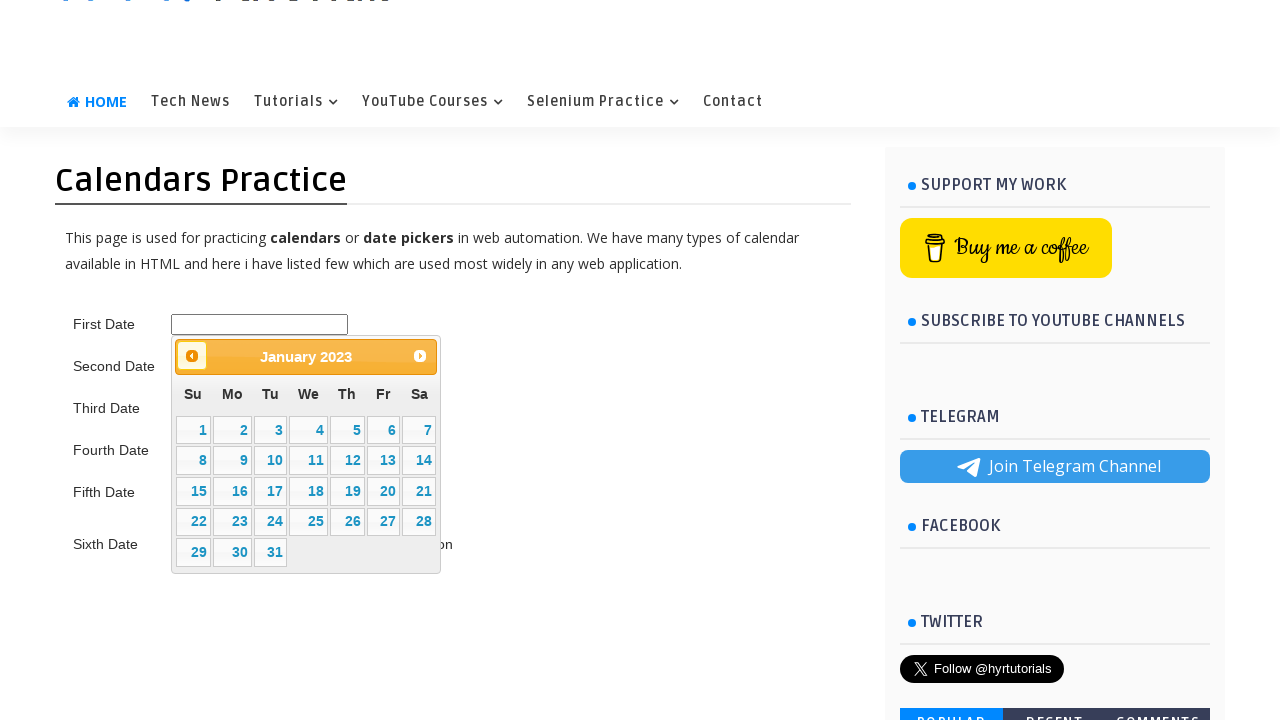

Clicked previous arrow to navigate backward in years at (192, 356) on xpath=//span[@class='ui-icon ui-icon-circle-triangle-w']
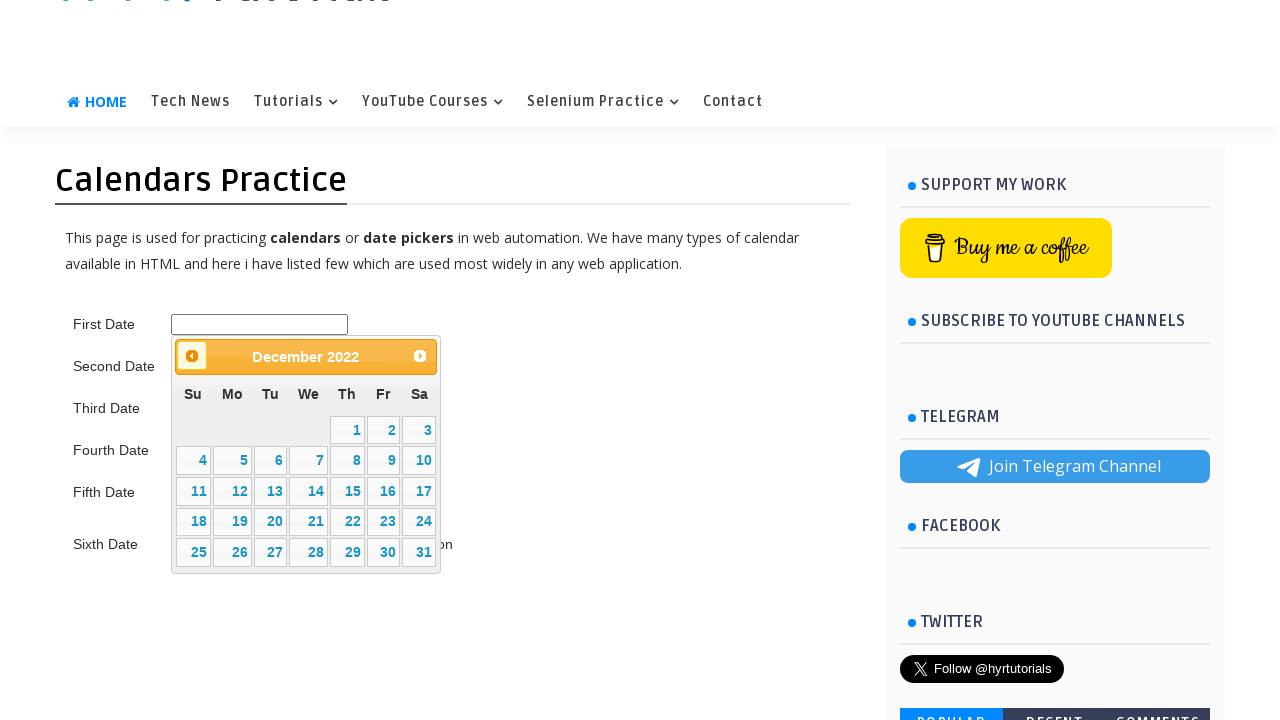

Updated current year to: 2022
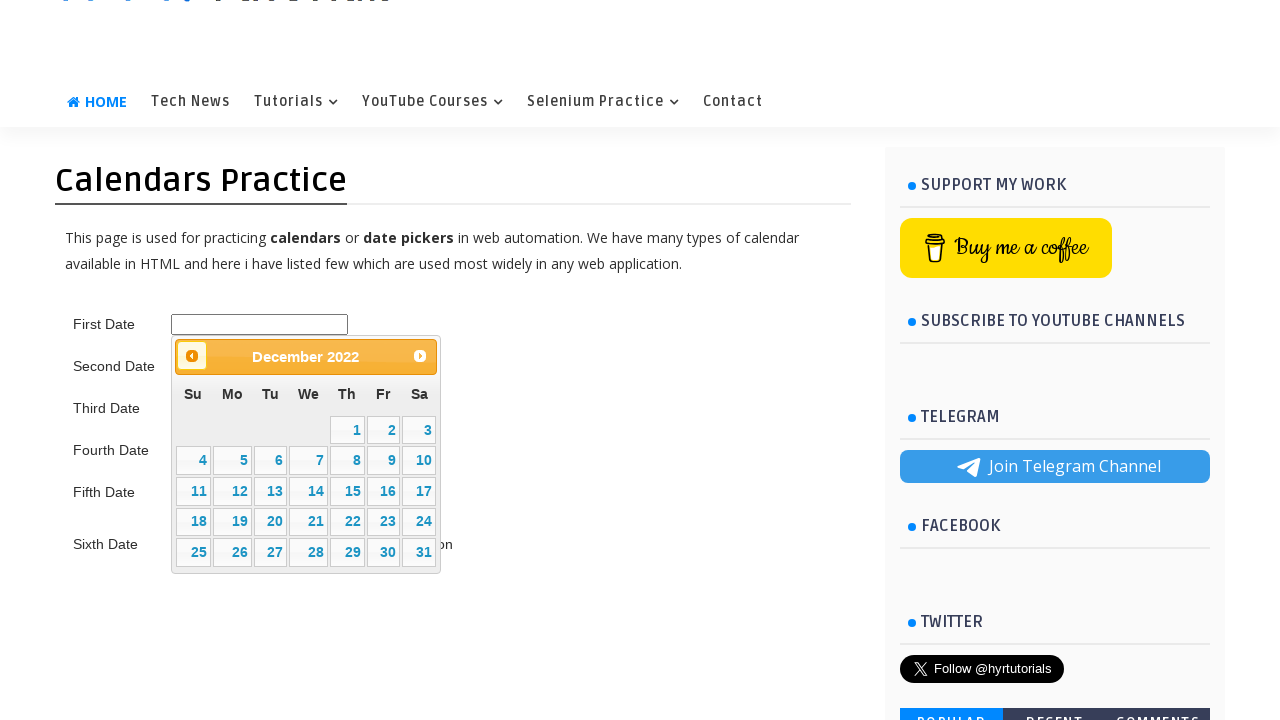

Clicked next arrow to navigate forward in months at (420, 356) on xpath=//span[@class='ui-icon ui-icon-circle-triangle-e']
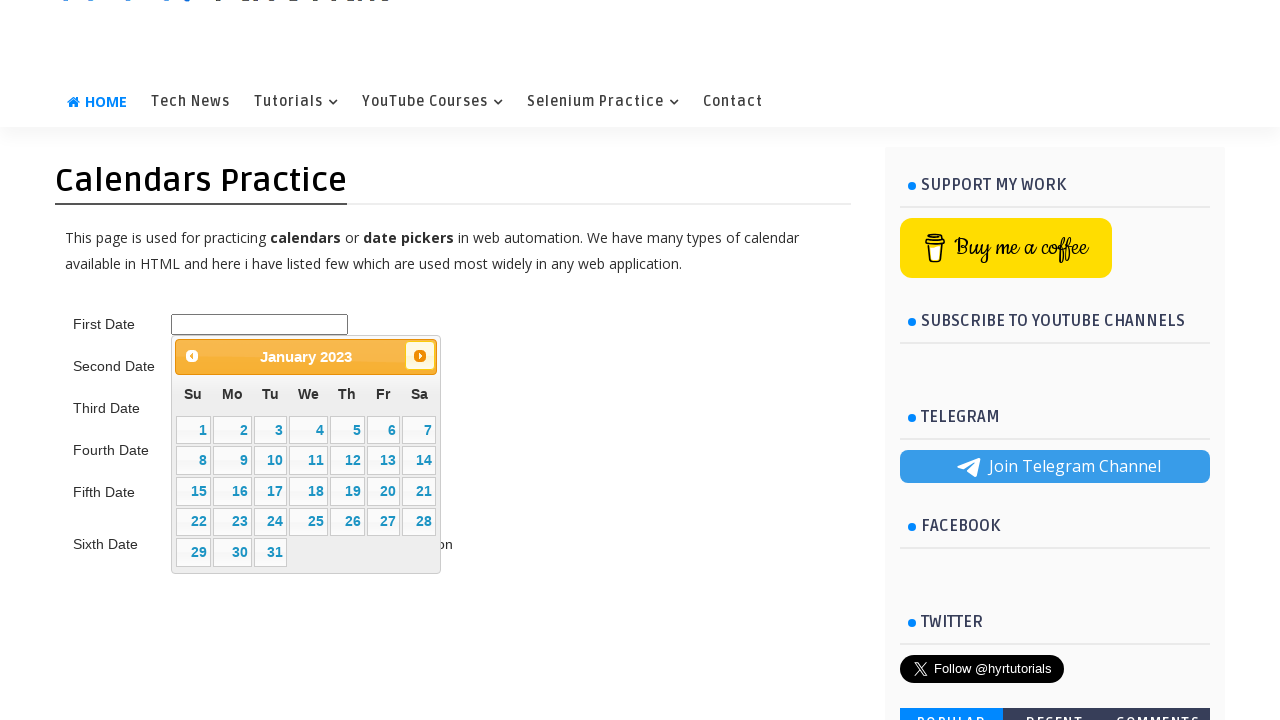

Updated current month to: January
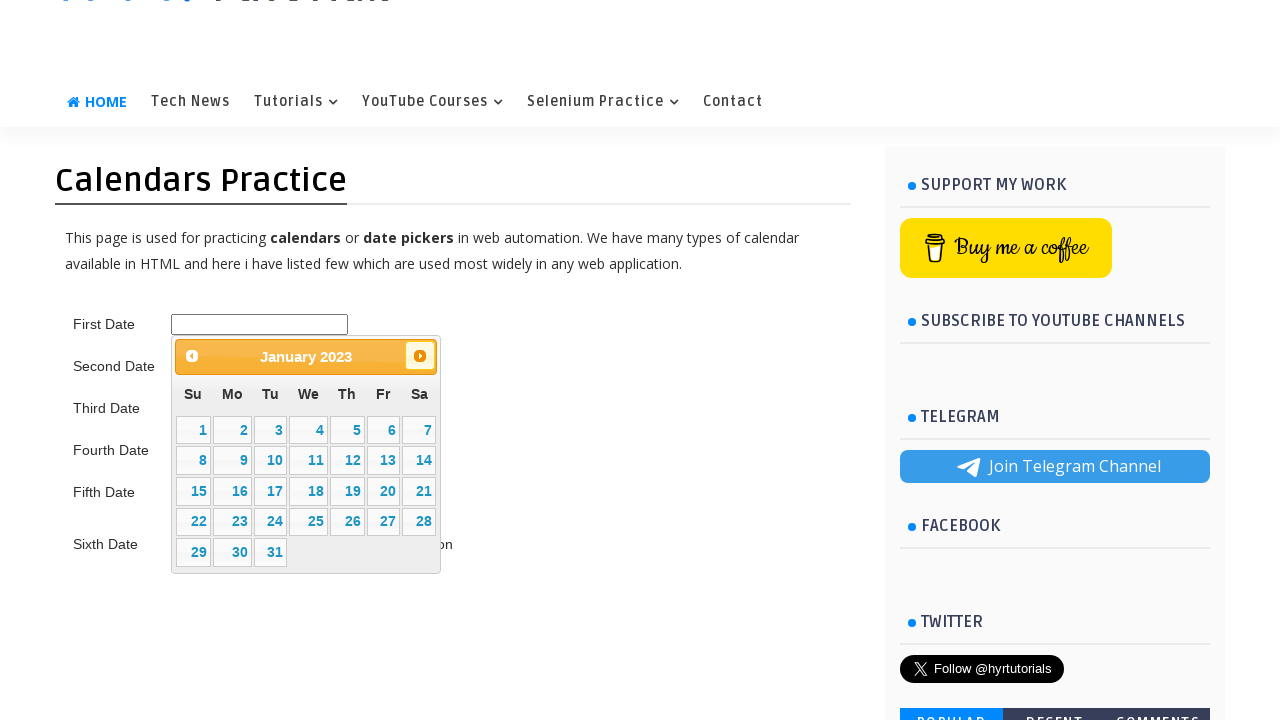

Clicked next arrow to navigate forward in months at (420, 356) on xpath=//span[@class='ui-icon ui-icon-circle-triangle-e']
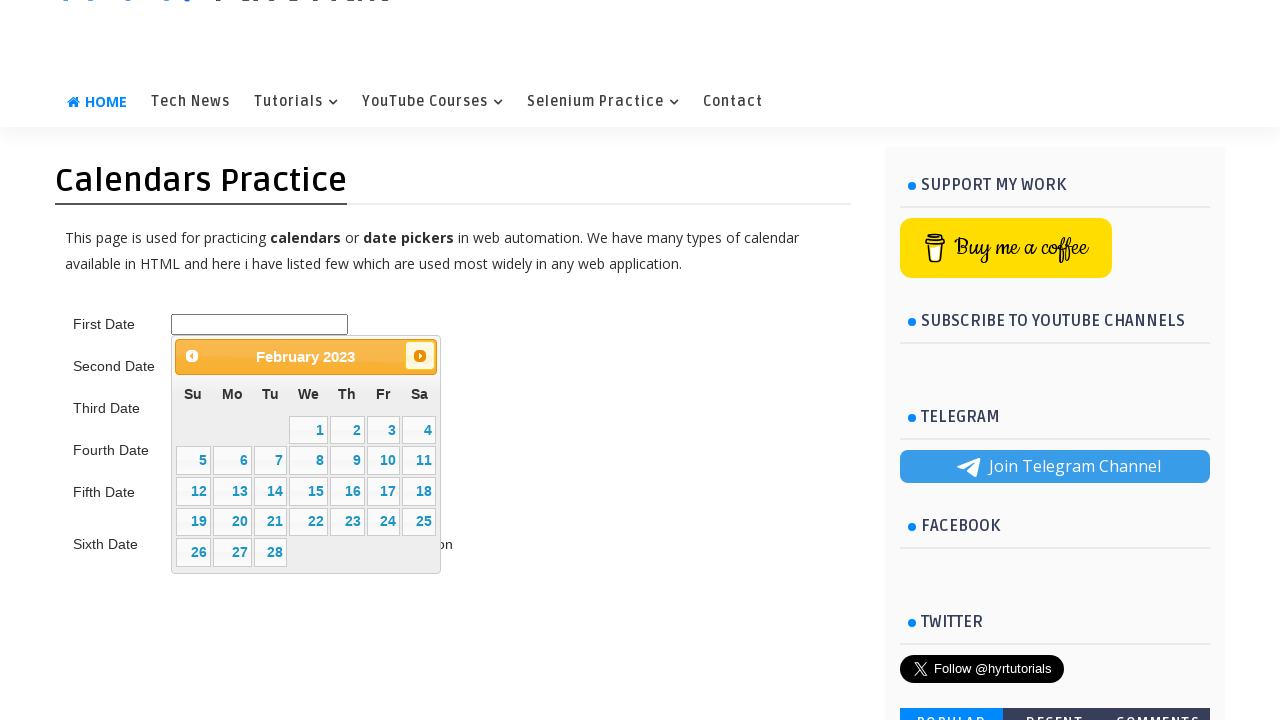

Updated current month to: February
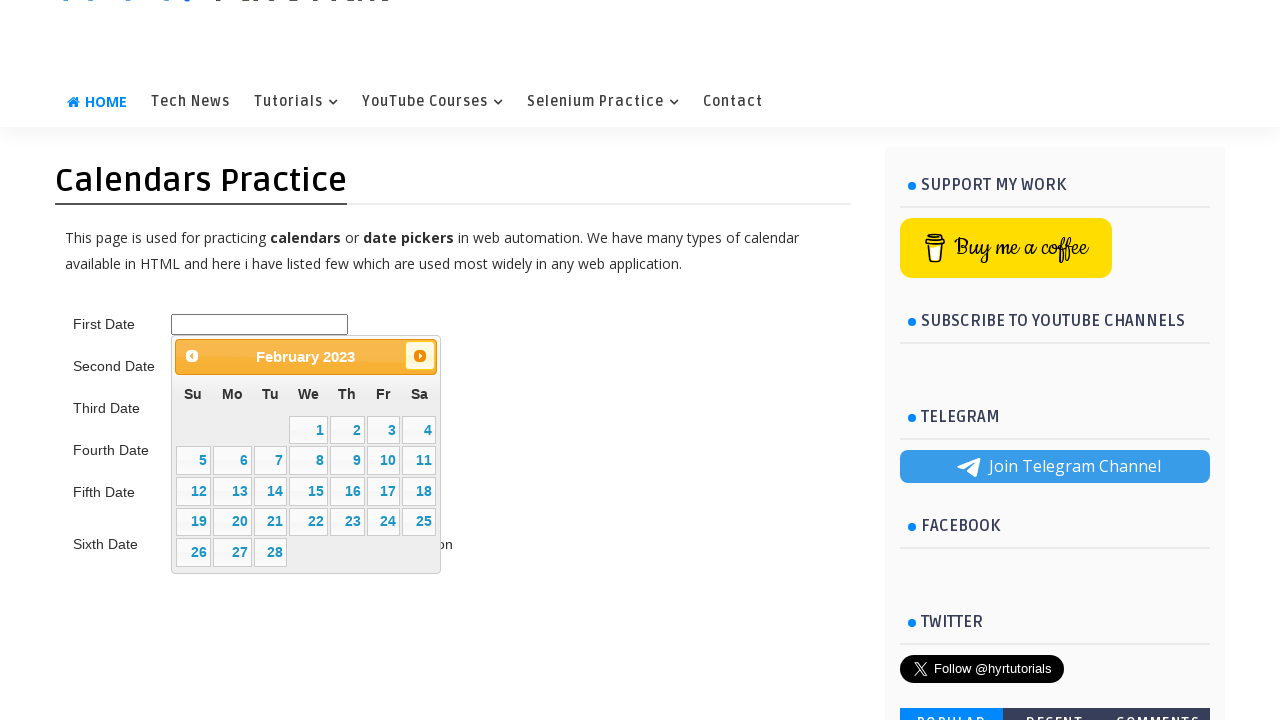

Clicked next arrow to navigate forward in months at (420, 356) on xpath=//span[@class='ui-icon ui-icon-circle-triangle-e']
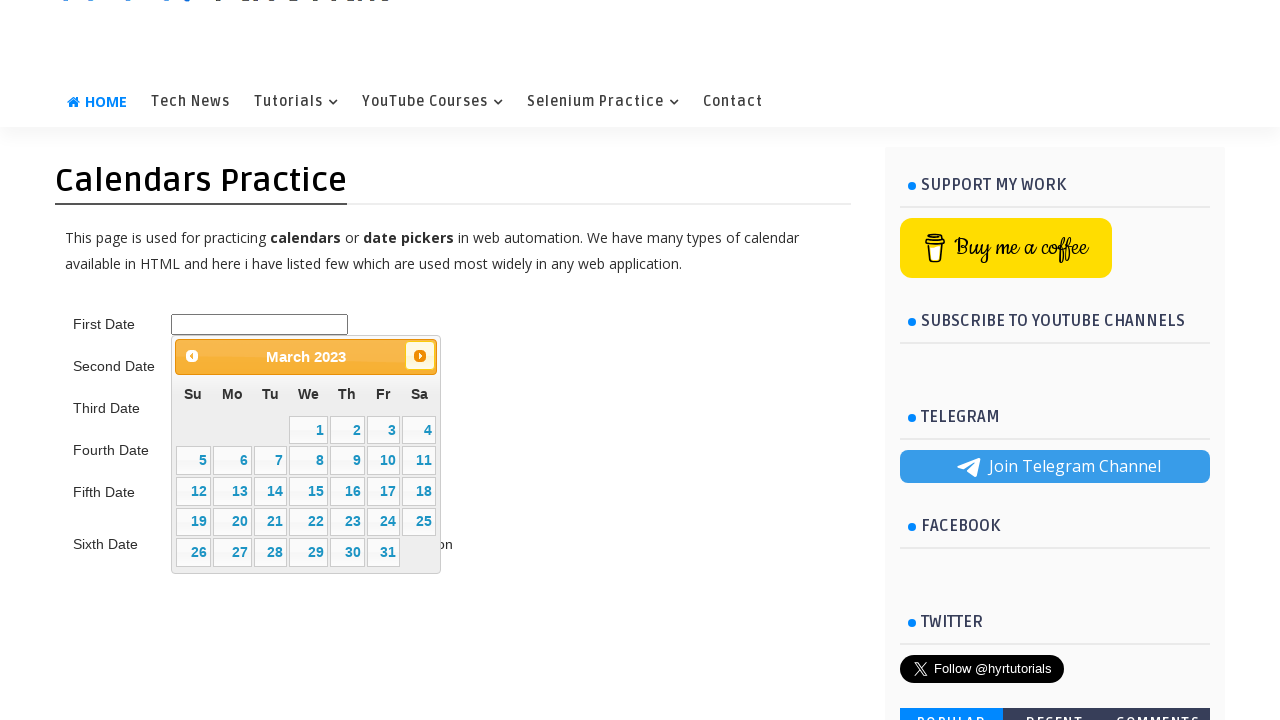

Updated current month to: March
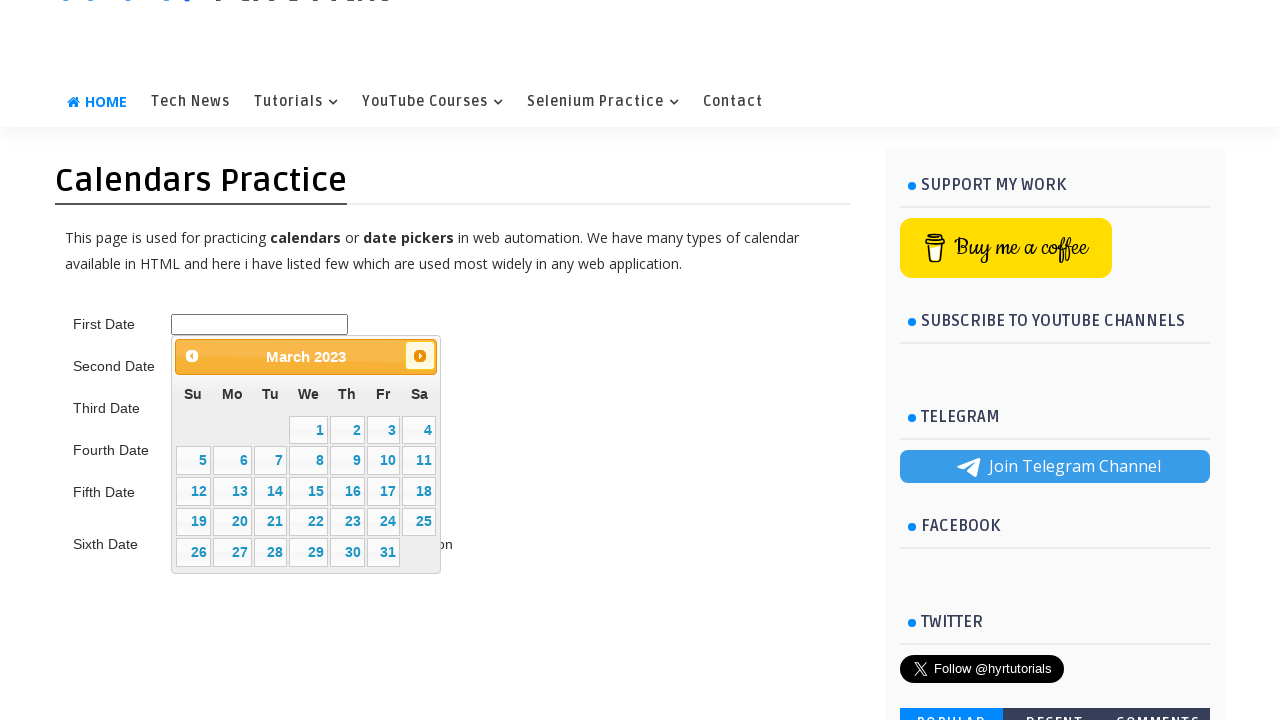

Clicked next arrow to navigate forward in months at (420, 356) on xpath=//span[@class='ui-icon ui-icon-circle-triangle-e']
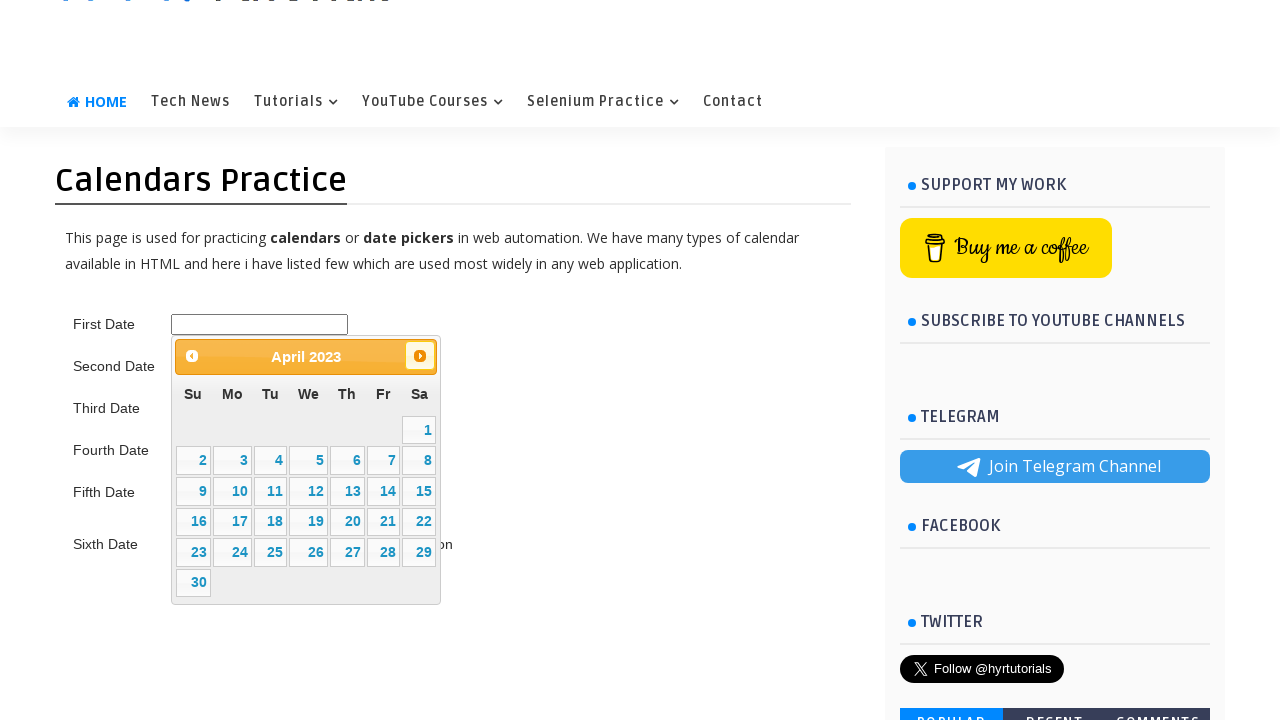

Updated current month to: April
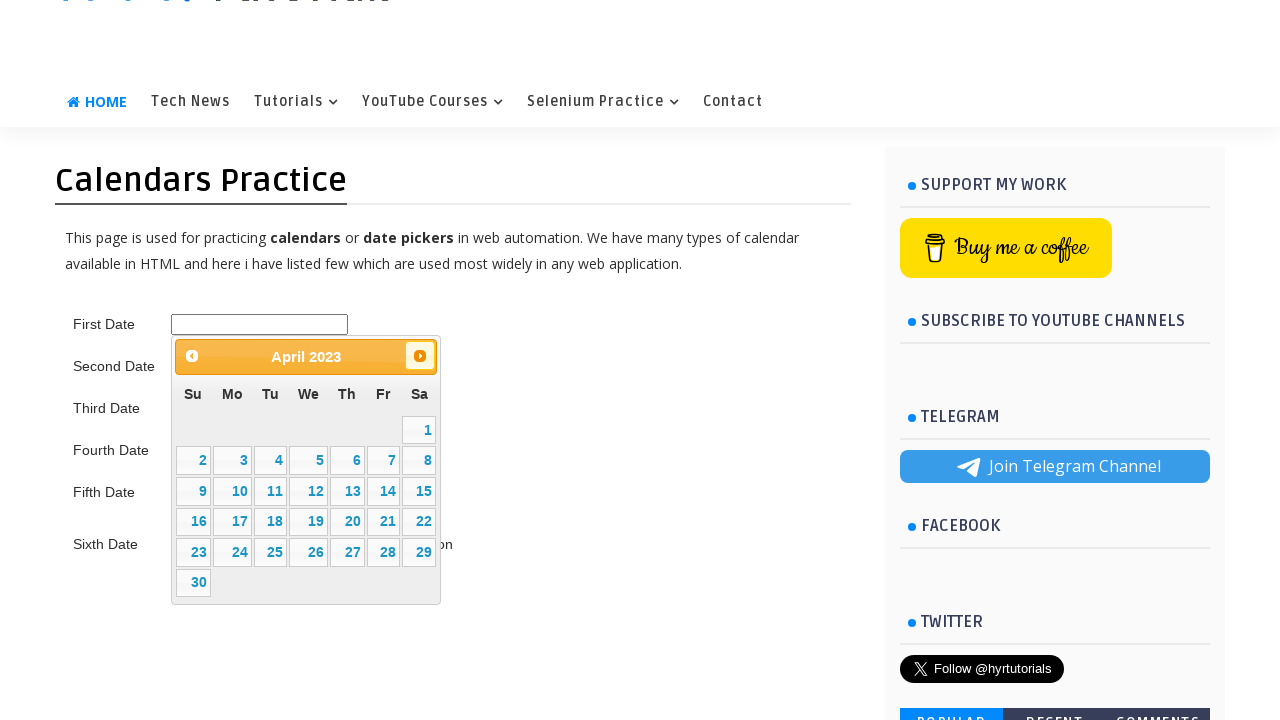

Clicked next arrow to navigate forward in months at (420, 356) on xpath=//span[@class='ui-icon ui-icon-circle-triangle-e']
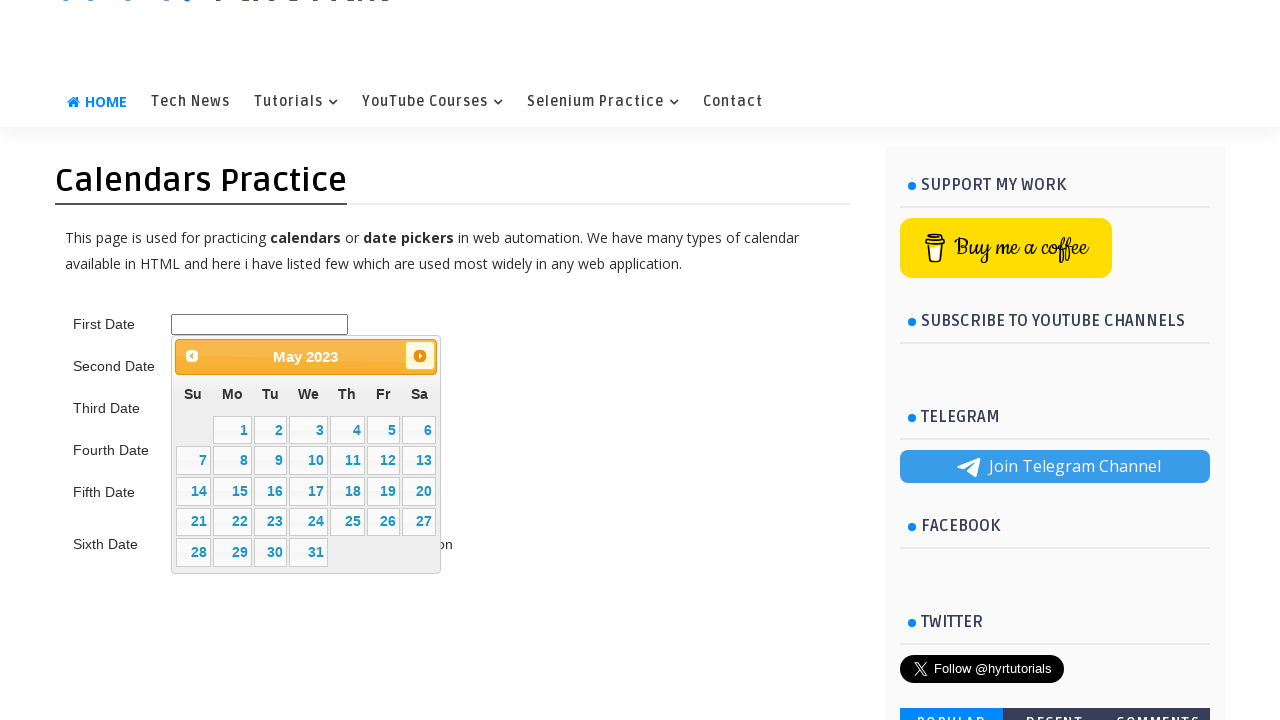

Updated current month to: May
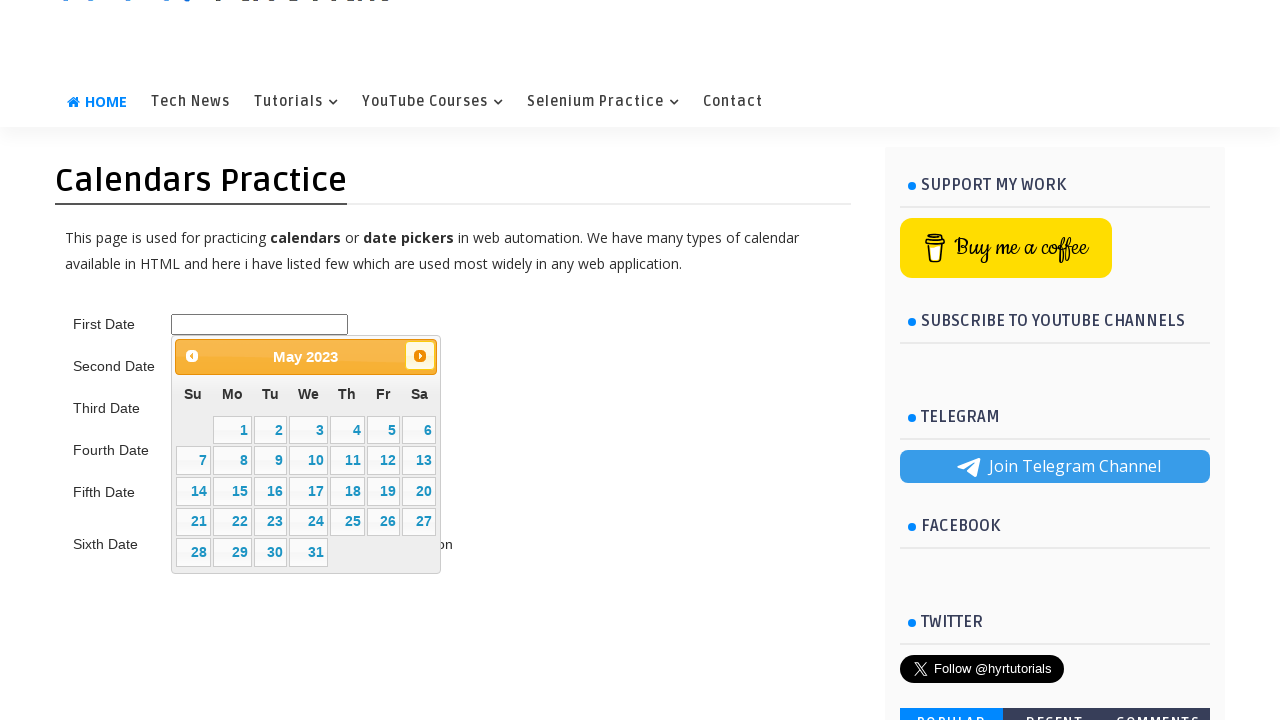

Clicked next arrow to navigate forward in months at (420, 356) on xpath=//span[@class='ui-icon ui-icon-circle-triangle-e']
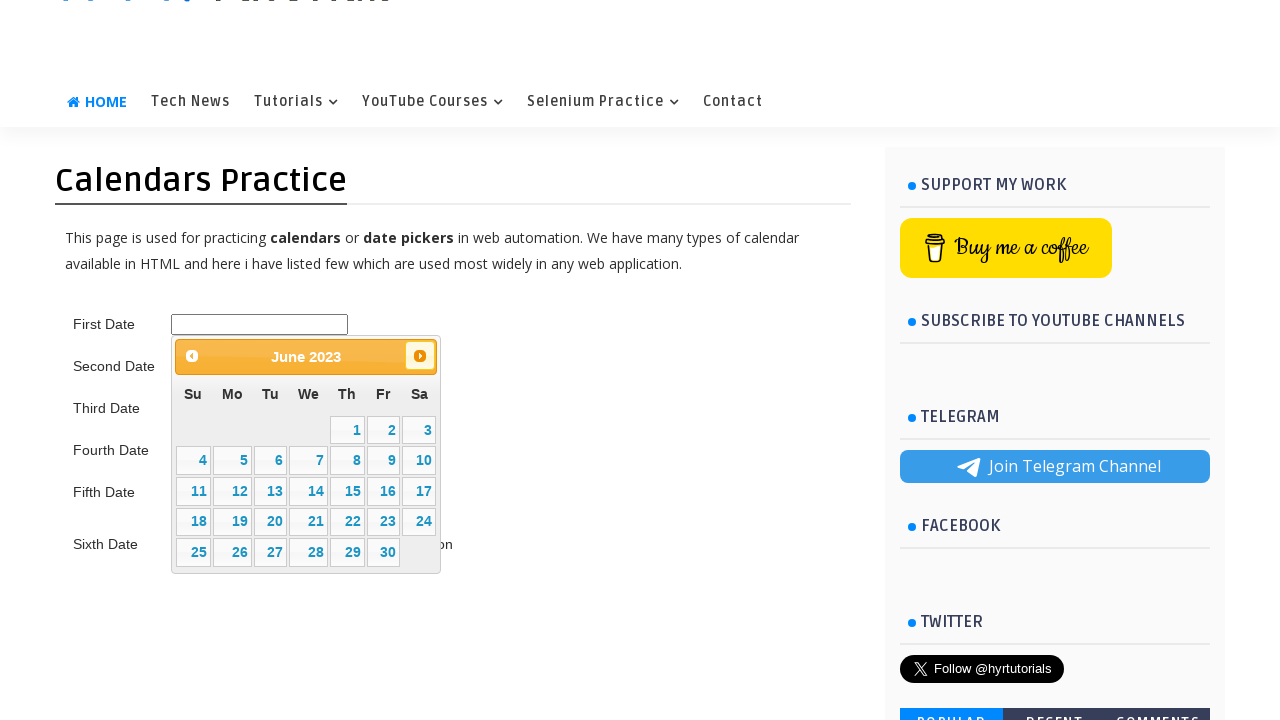

Updated current month to: June
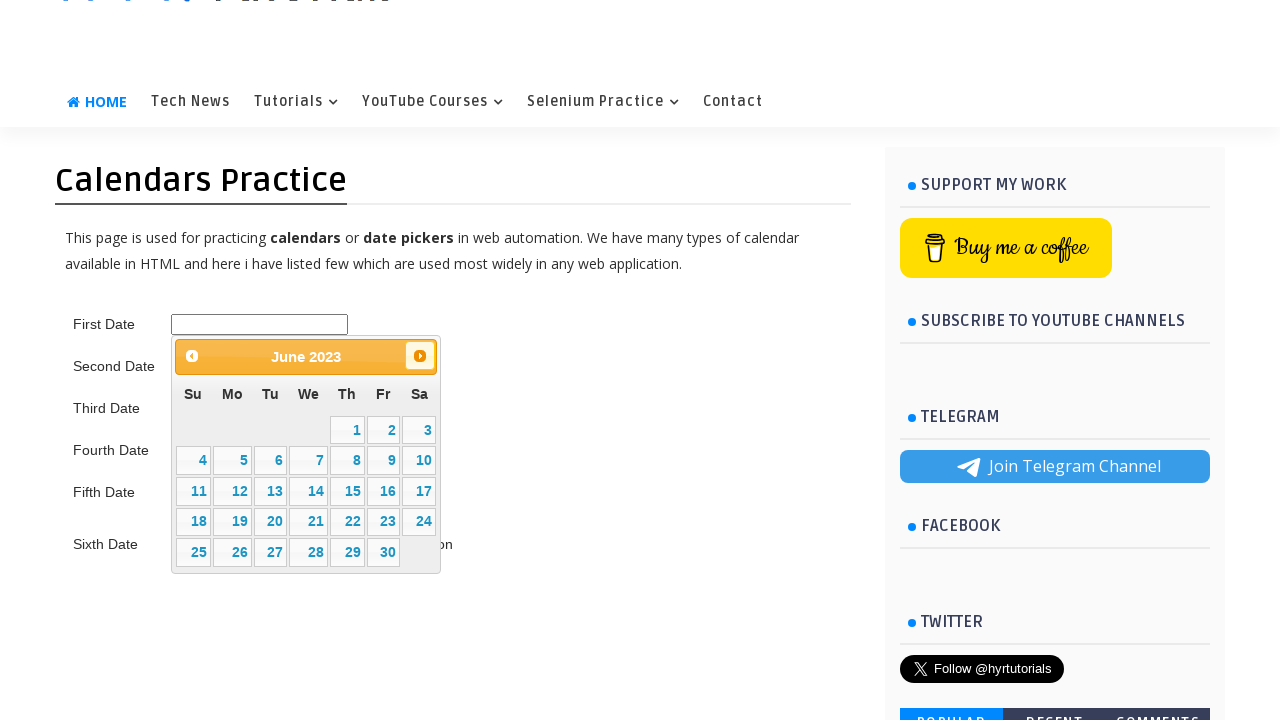

Clicked next arrow to navigate forward in months at (420, 356) on xpath=//span[@class='ui-icon ui-icon-circle-triangle-e']
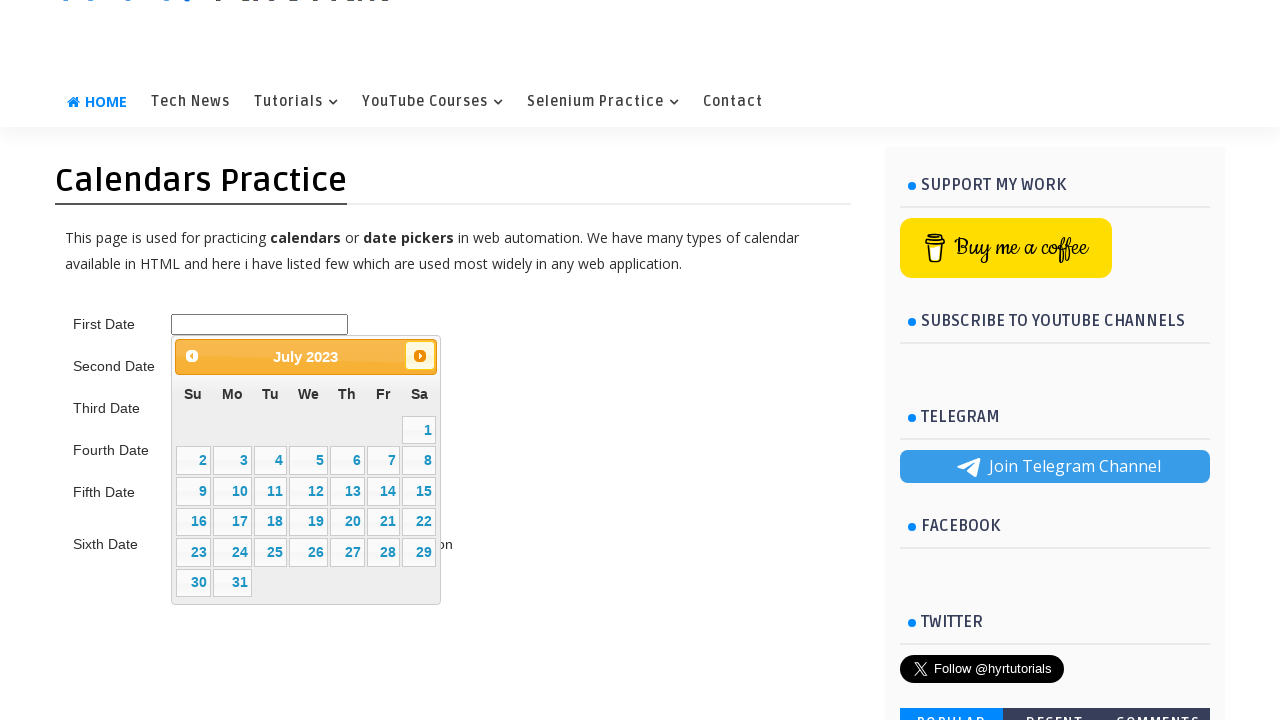

Updated current month to: July
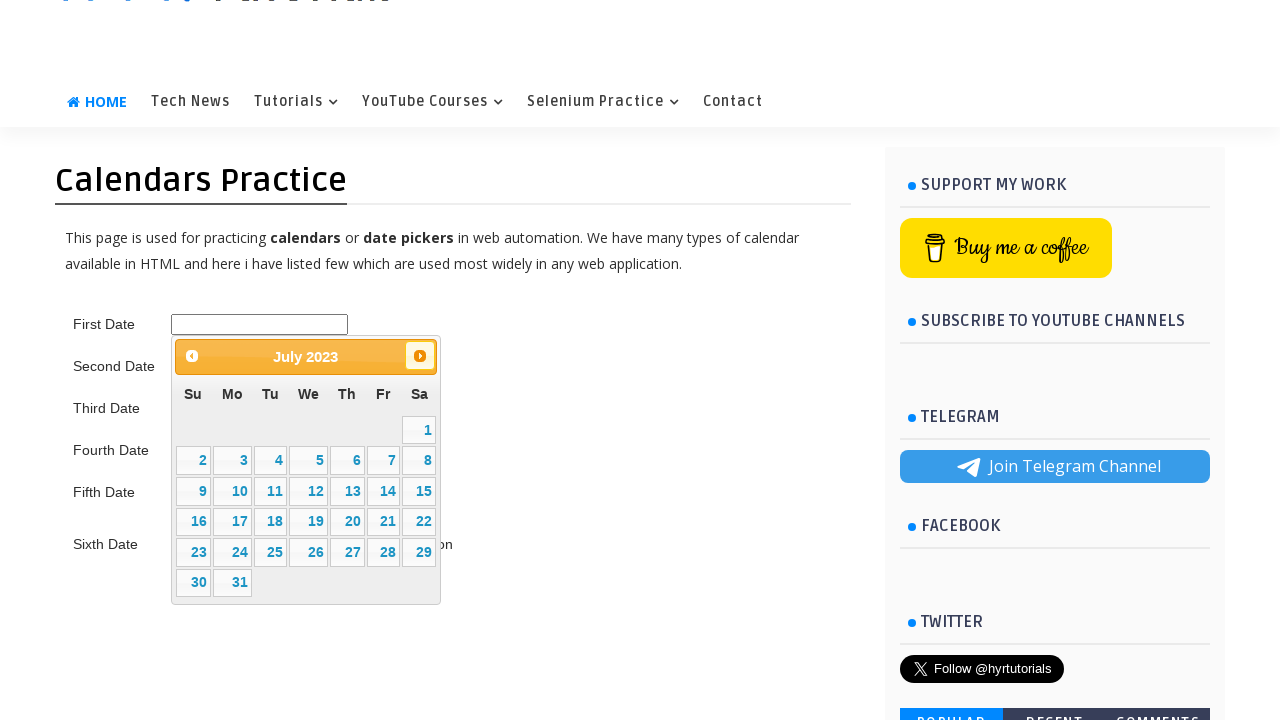

Clicked next arrow to navigate forward in months at (420, 356) on xpath=//span[@class='ui-icon ui-icon-circle-triangle-e']
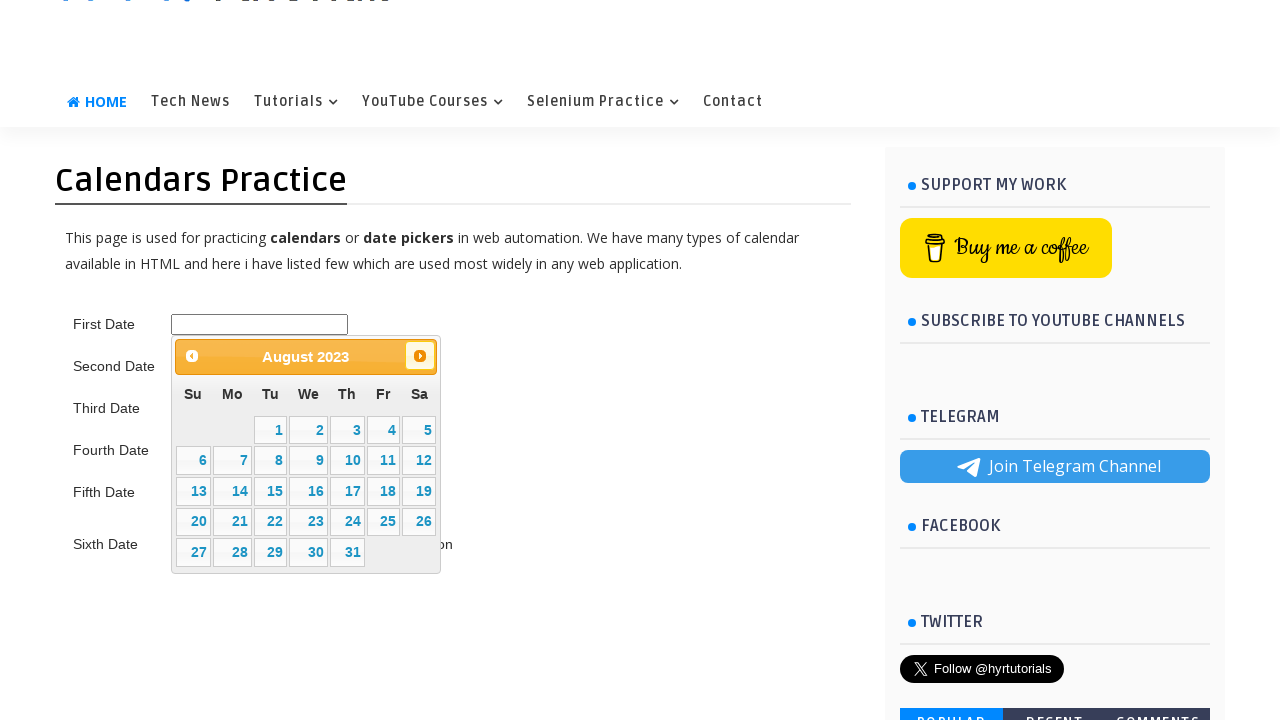

Updated current month to: August
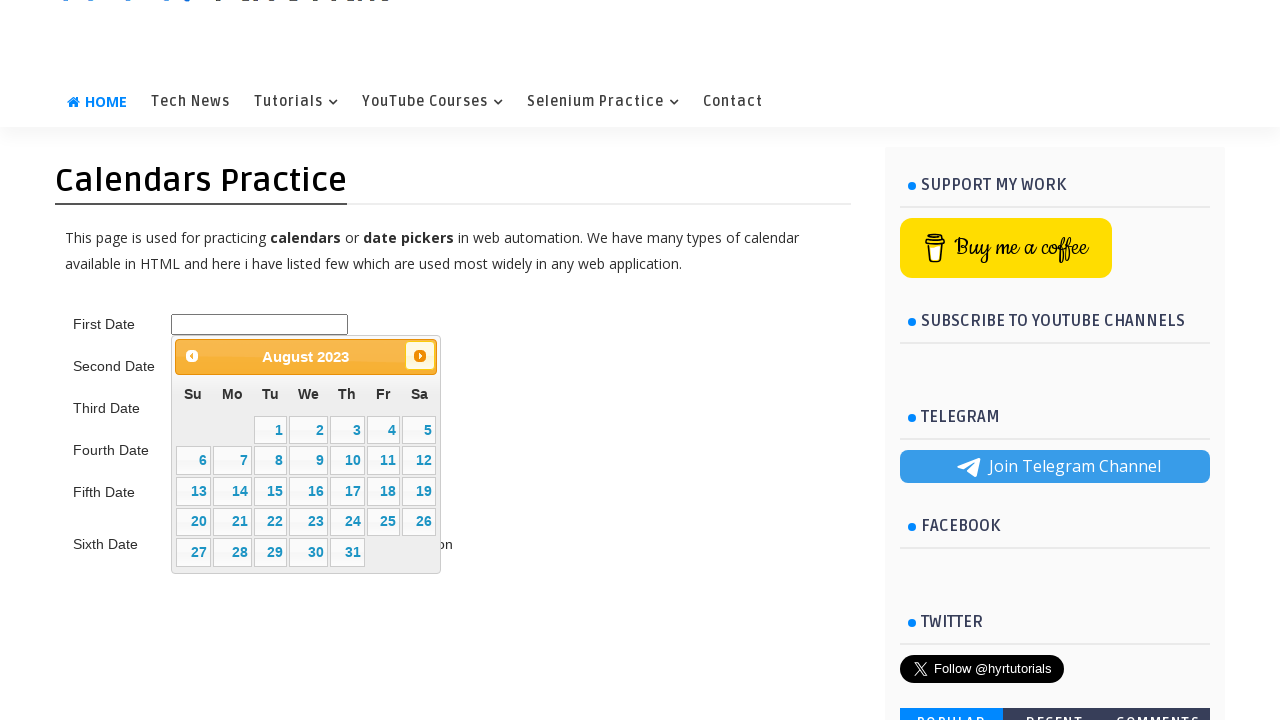

Clicked next arrow to navigate forward in months at (420, 356) on xpath=//span[@class='ui-icon ui-icon-circle-triangle-e']
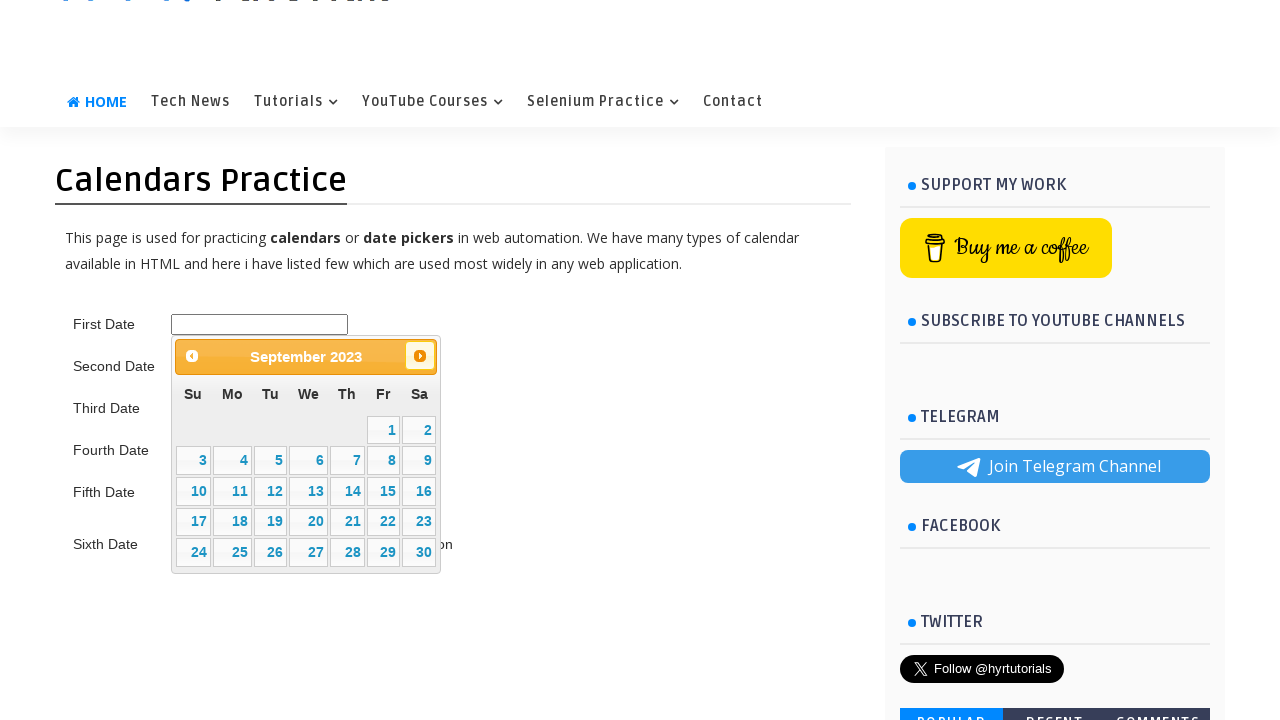

Updated current month to: September
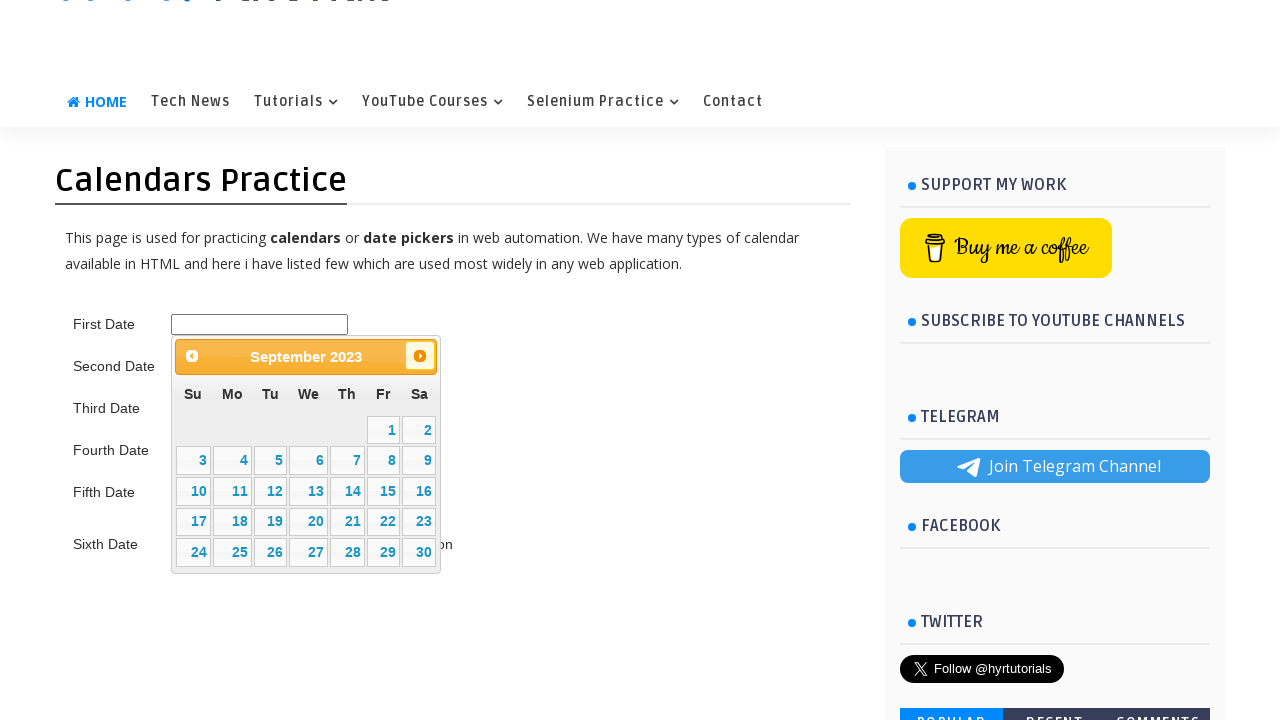

Clicked next arrow to navigate forward in months at (420, 356) on xpath=//span[@class='ui-icon ui-icon-circle-triangle-e']
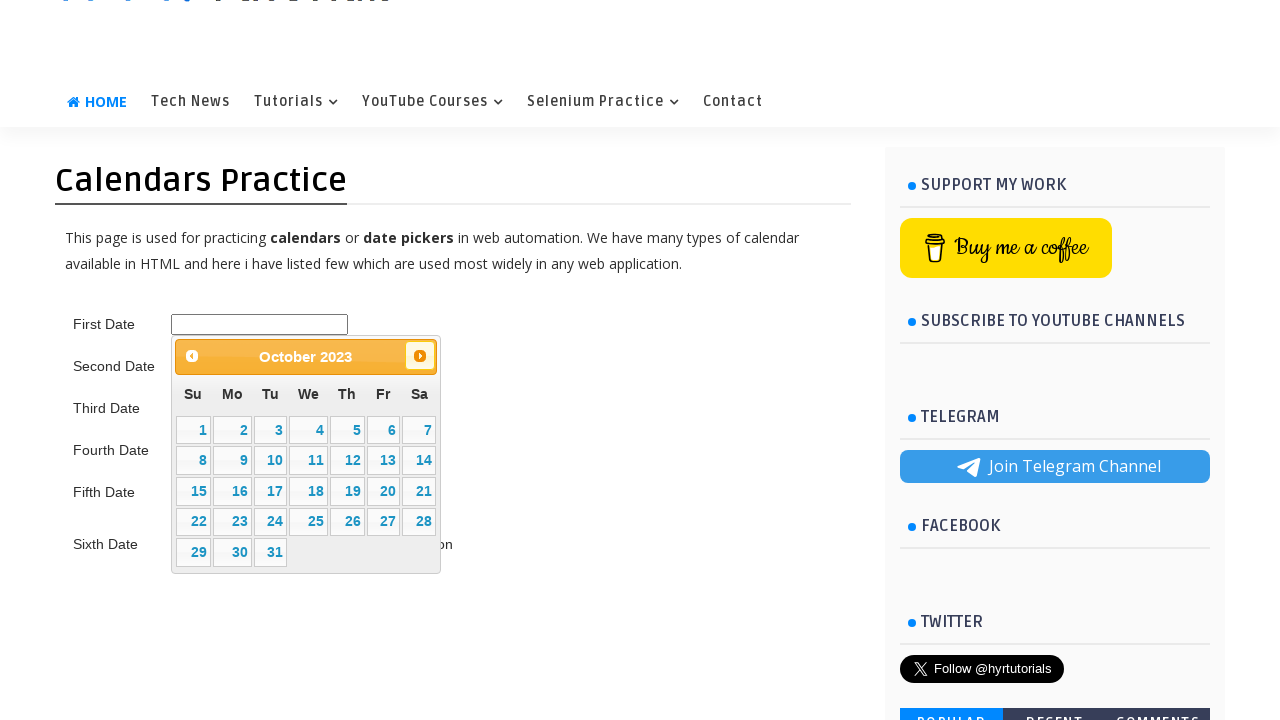

Updated current month to: October
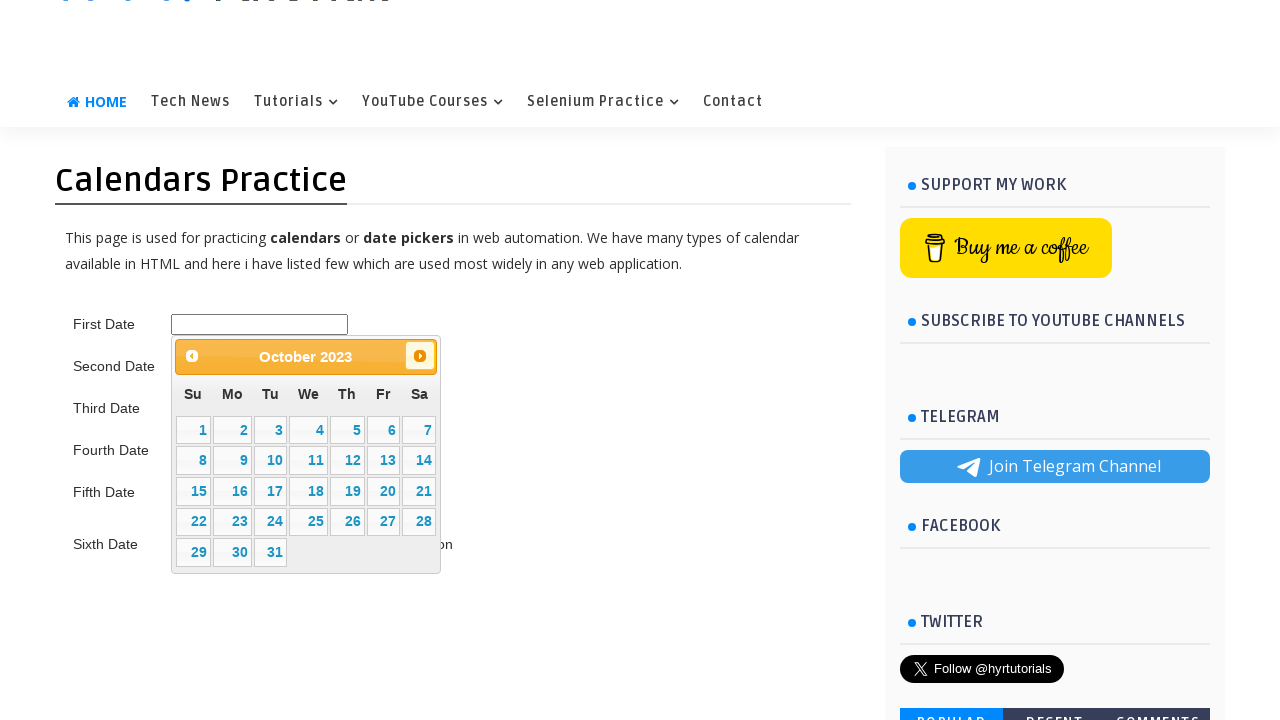

Clicked next arrow to navigate forward in months at (420, 356) on xpath=//span[@class='ui-icon ui-icon-circle-triangle-e']
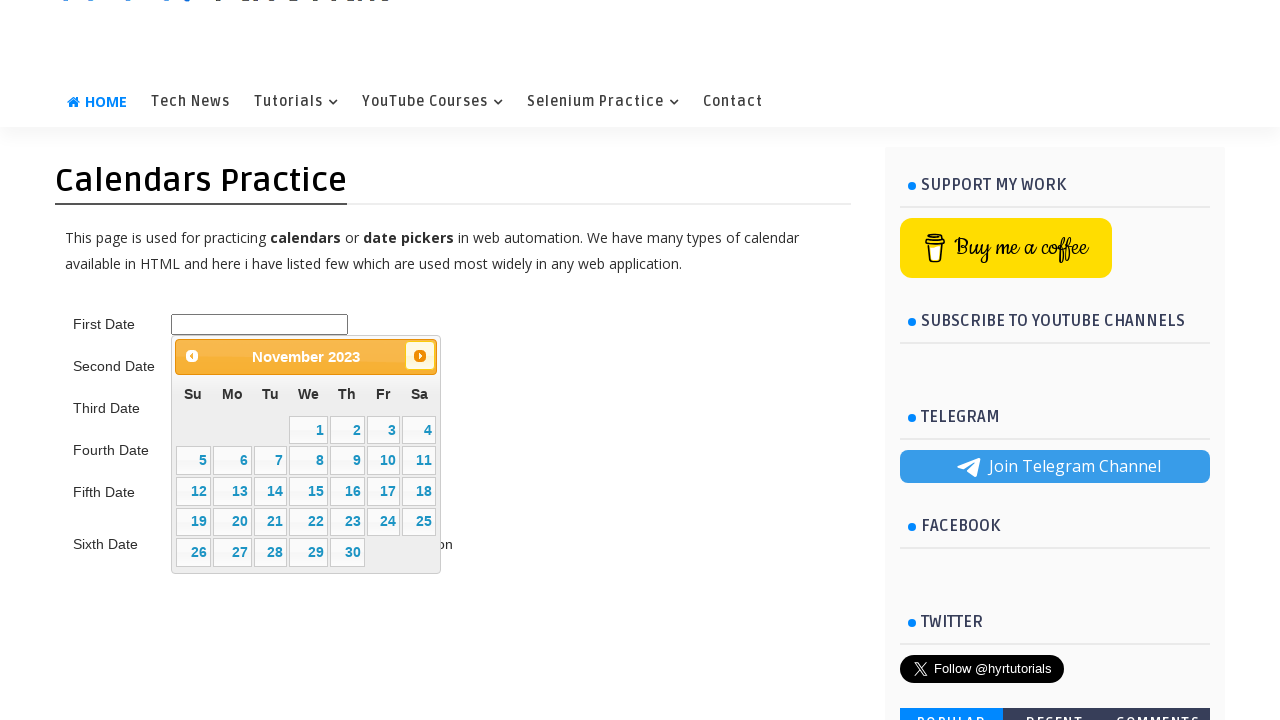

Updated current month to: November
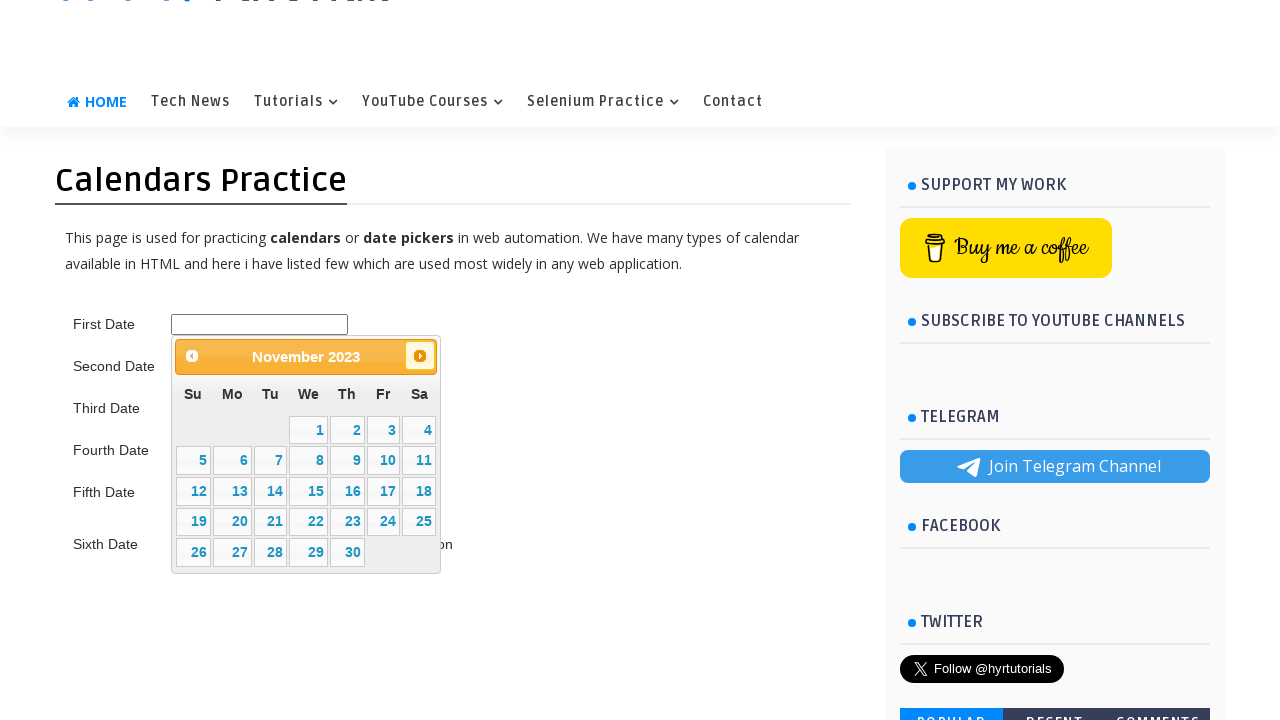

Clicked next arrow to navigate forward in months at (420, 356) on xpath=//span[@class='ui-icon ui-icon-circle-triangle-e']
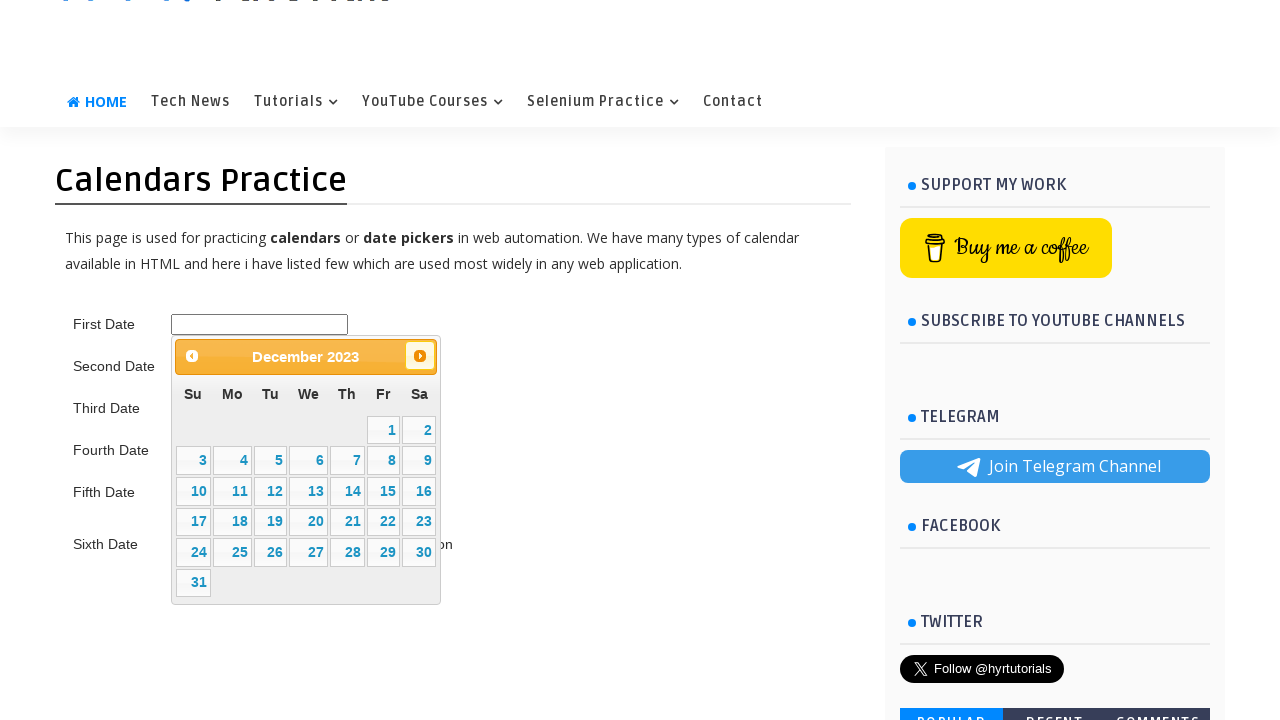

Updated current month to: December
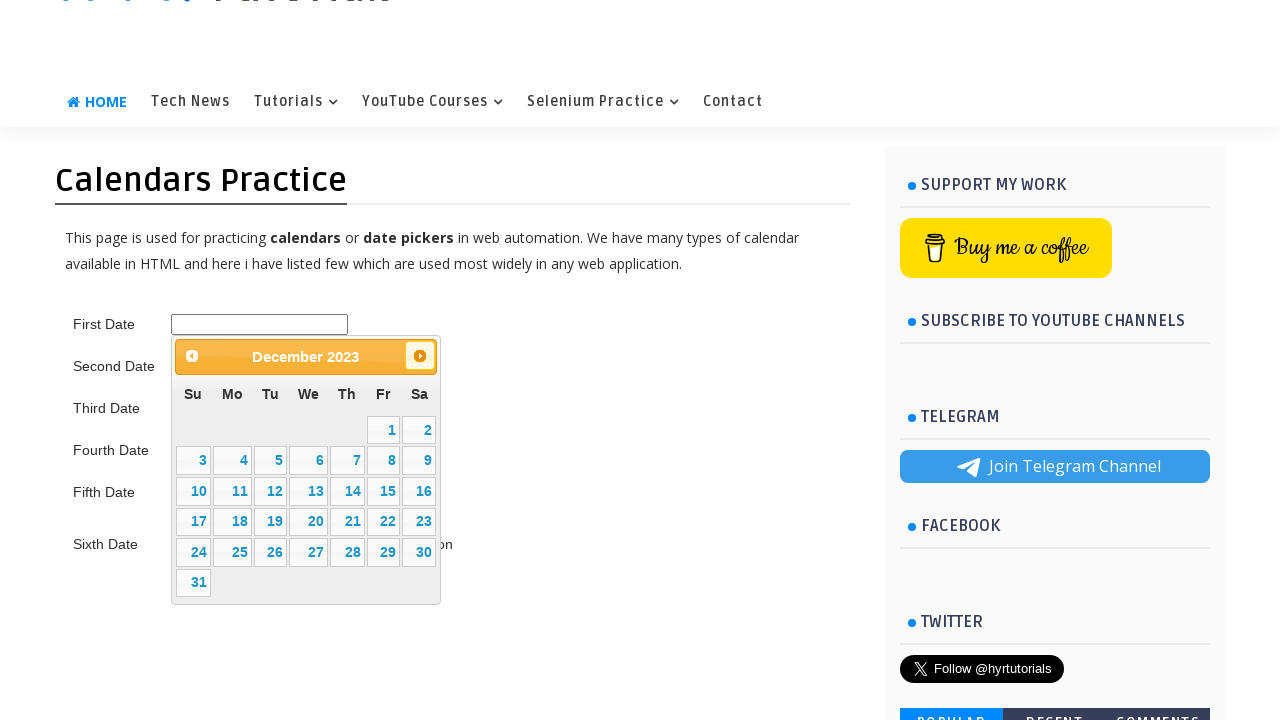

Retrieved calendar row count: 6 rows
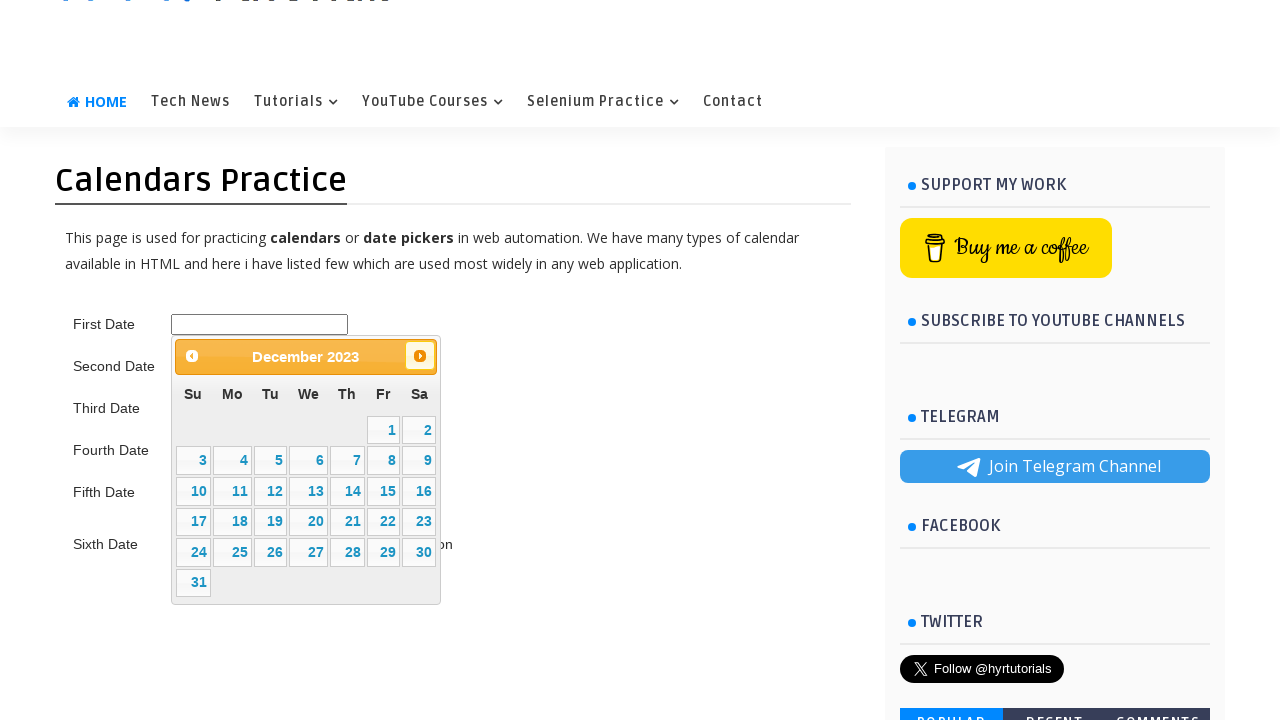

Clicked on day 31 in the calendar at (193, 583) on //table[@class='ui-datepicker-calendar']/tbody/tr[6]/td[1]
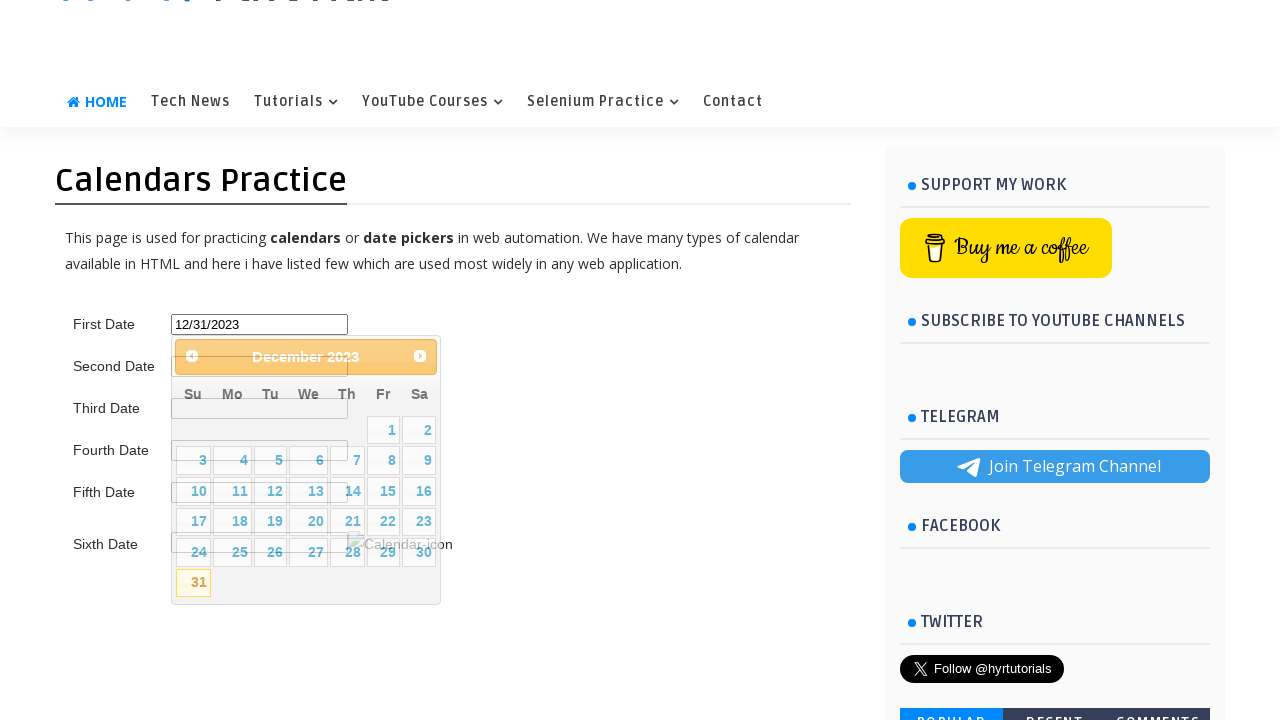

Date selection completed: 31-December-2022
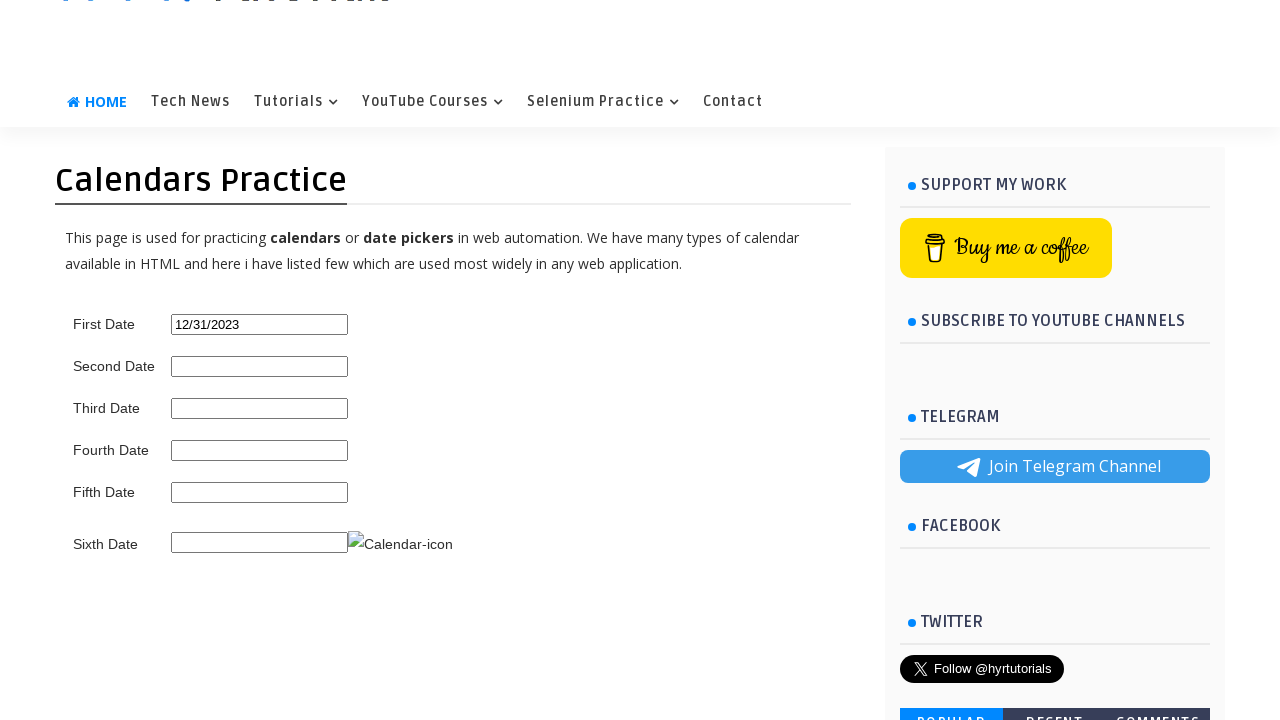

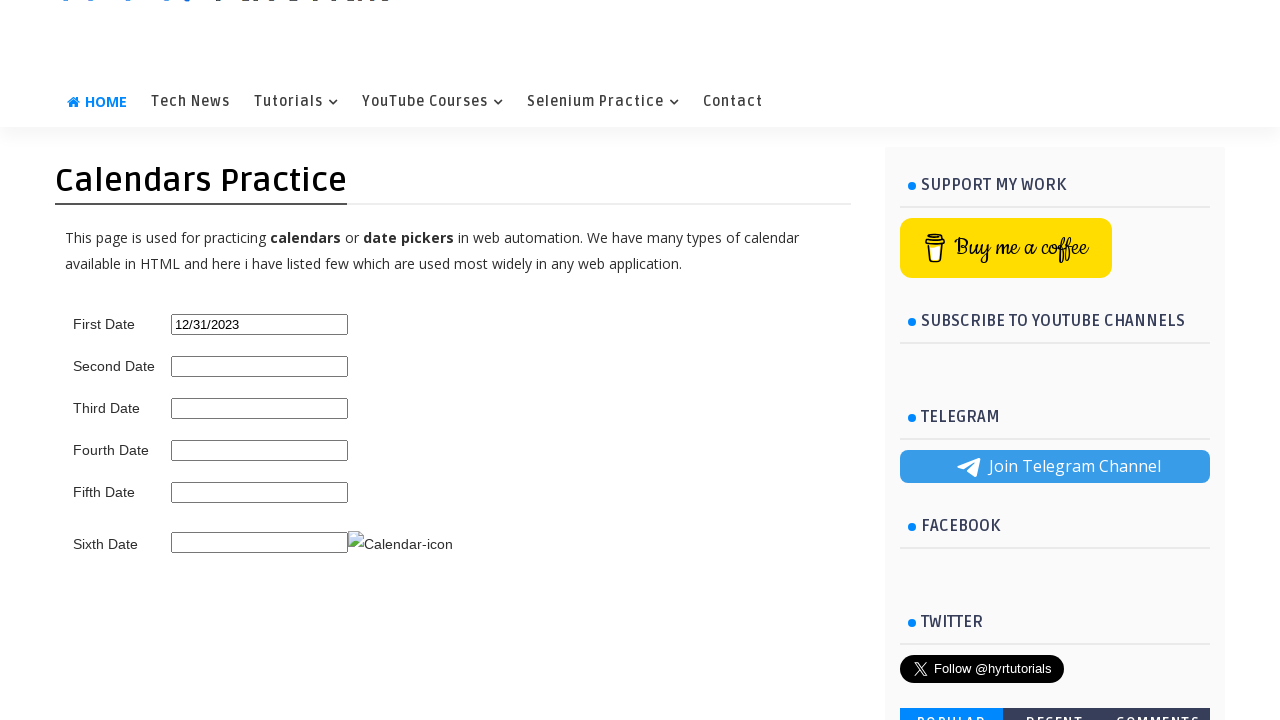